Tests filling a large form by entering the same text value into all input fields and then clicking the submit button

Starting URL: http://suninjuly.github.io/huge_form.html

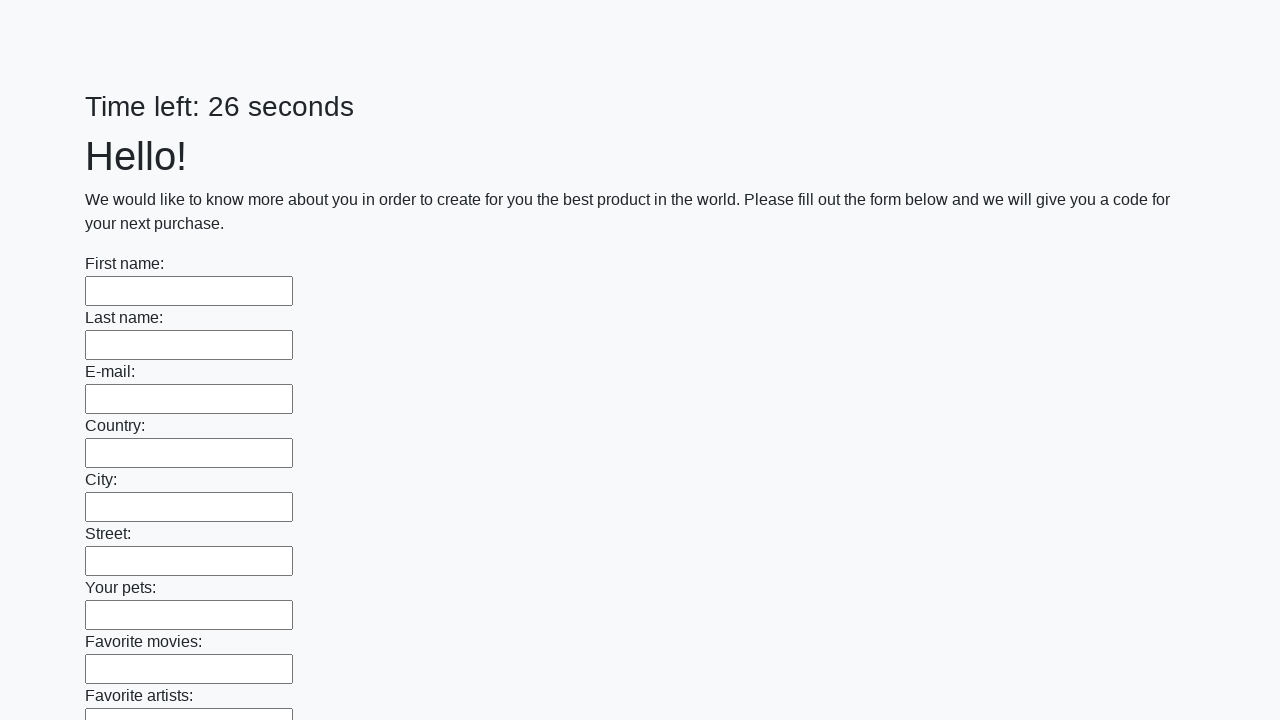

Waited for input fields to load on huge form
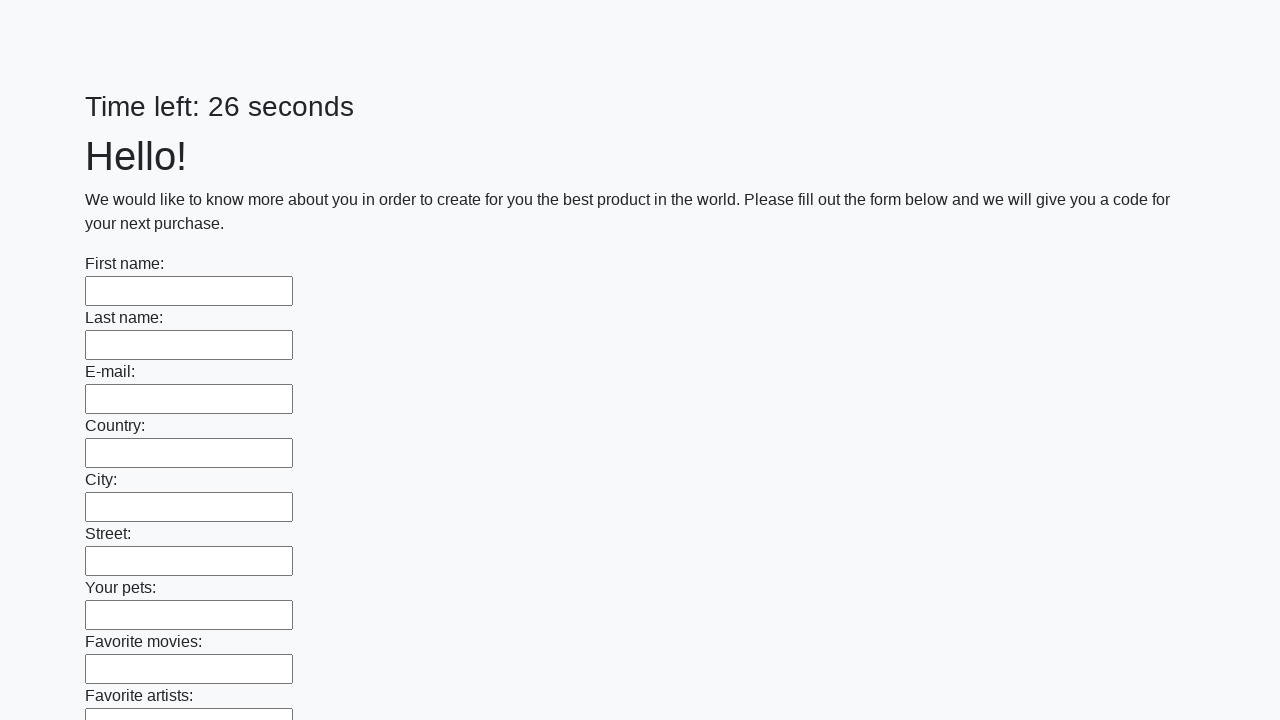

Filled input field with 'ответ' on input >> nth=0
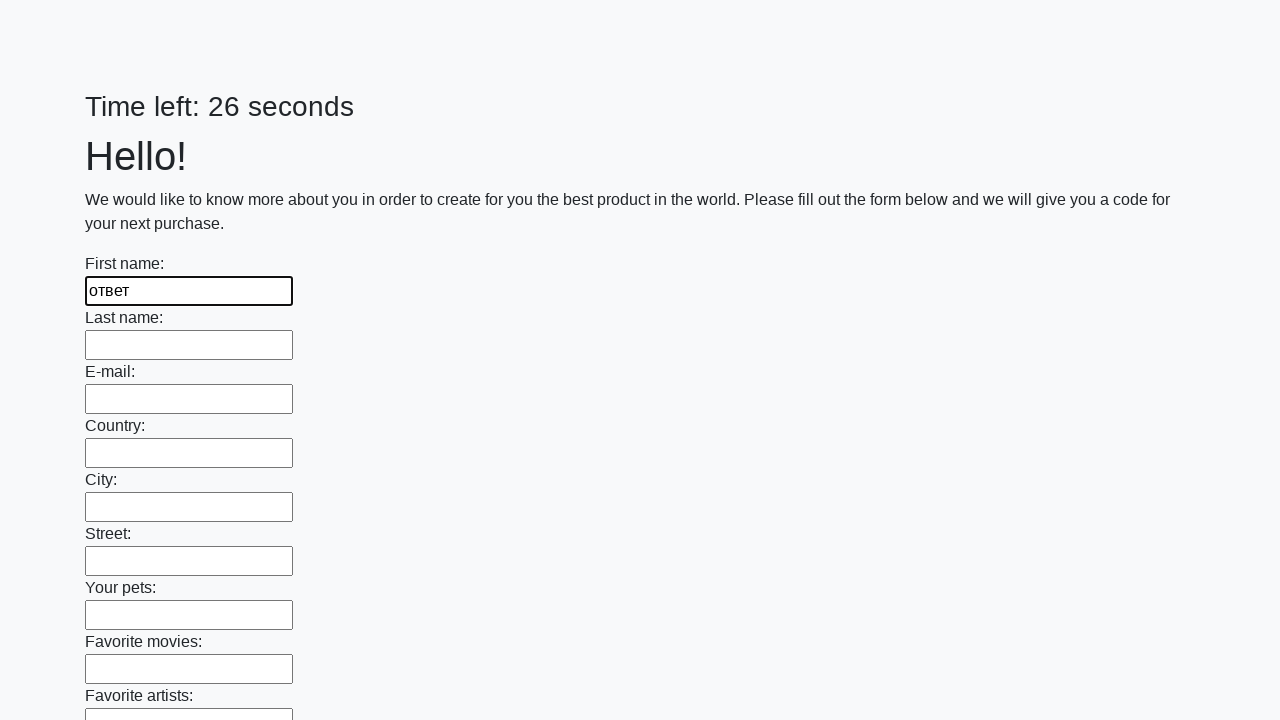

Filled input field with 'ответ' on input >> nth=1
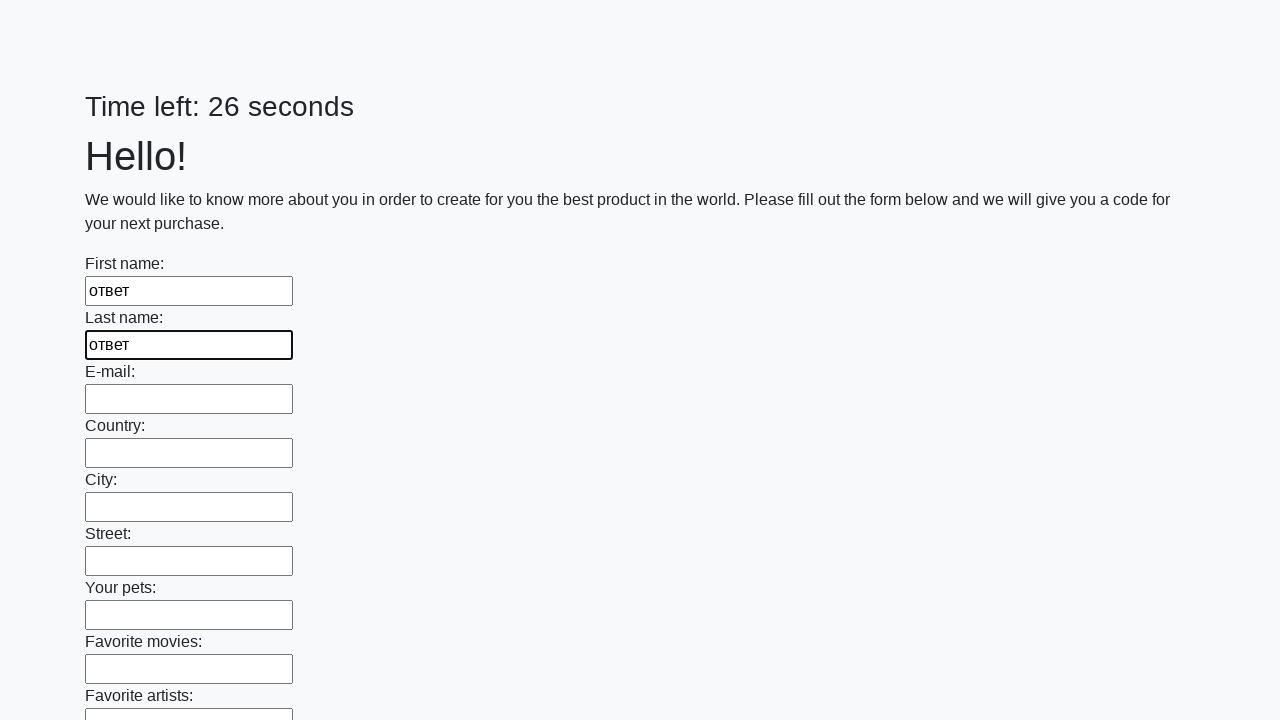

Filled input field with 'ответ' on input >> nth=2
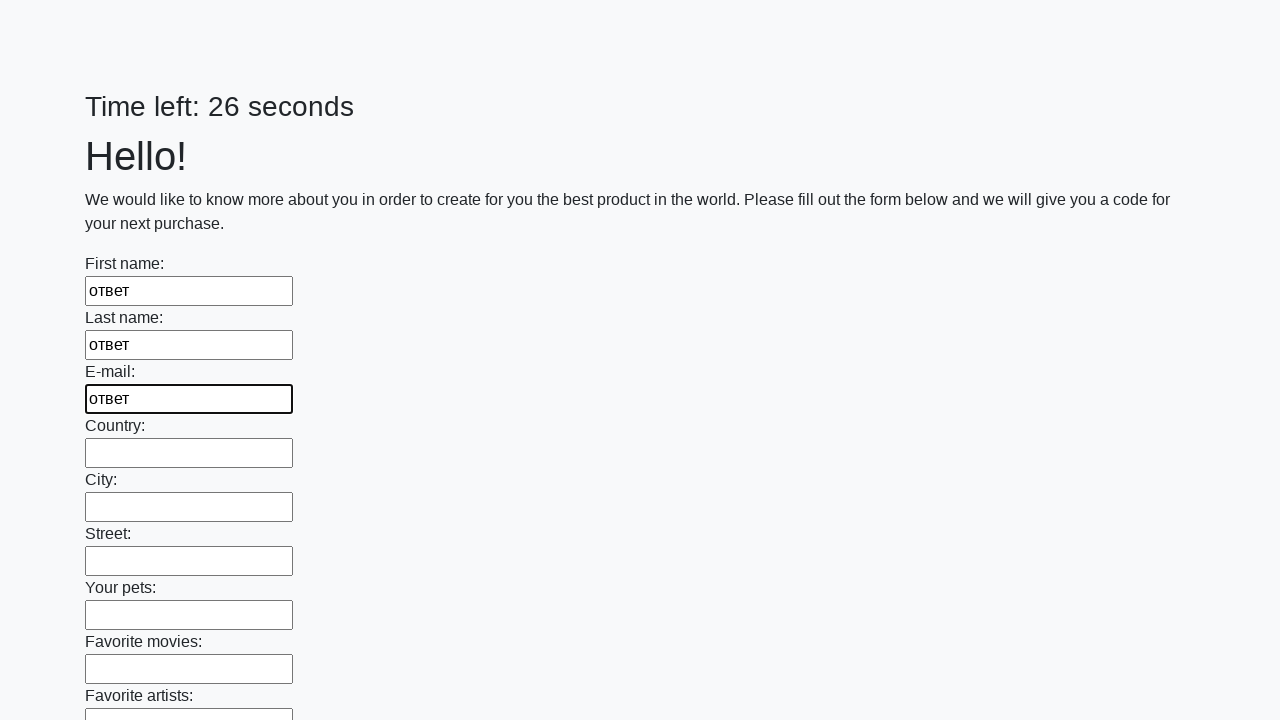

Filled input field with 'ответ' on input >> nth=3
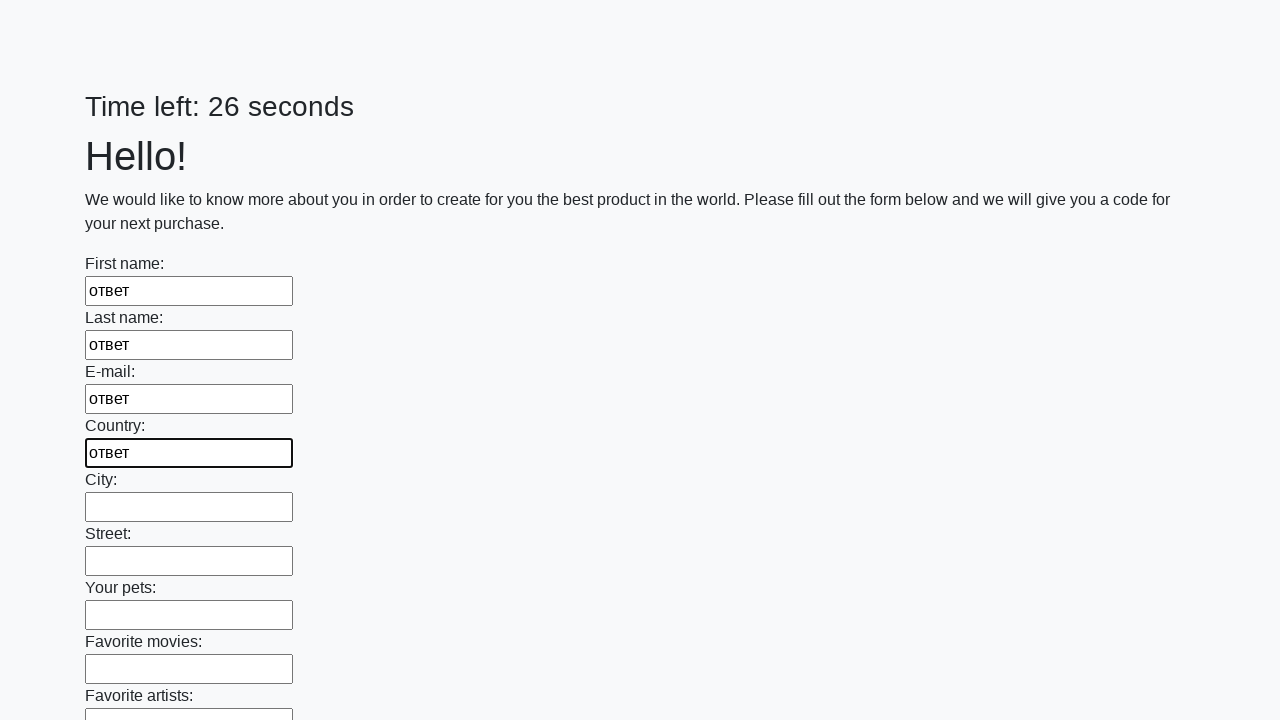

Filled input field with 'ответ' on input >> nth=4
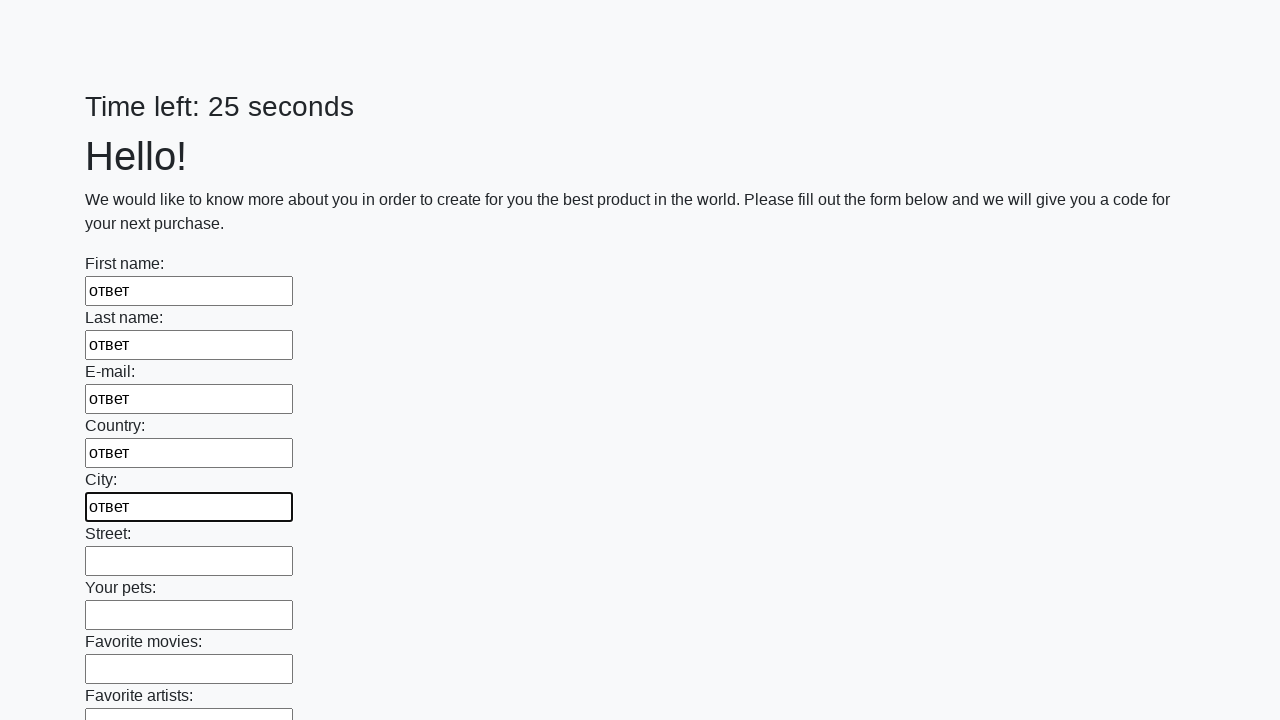

Filled input field with 'ответ' on input >> nth=5
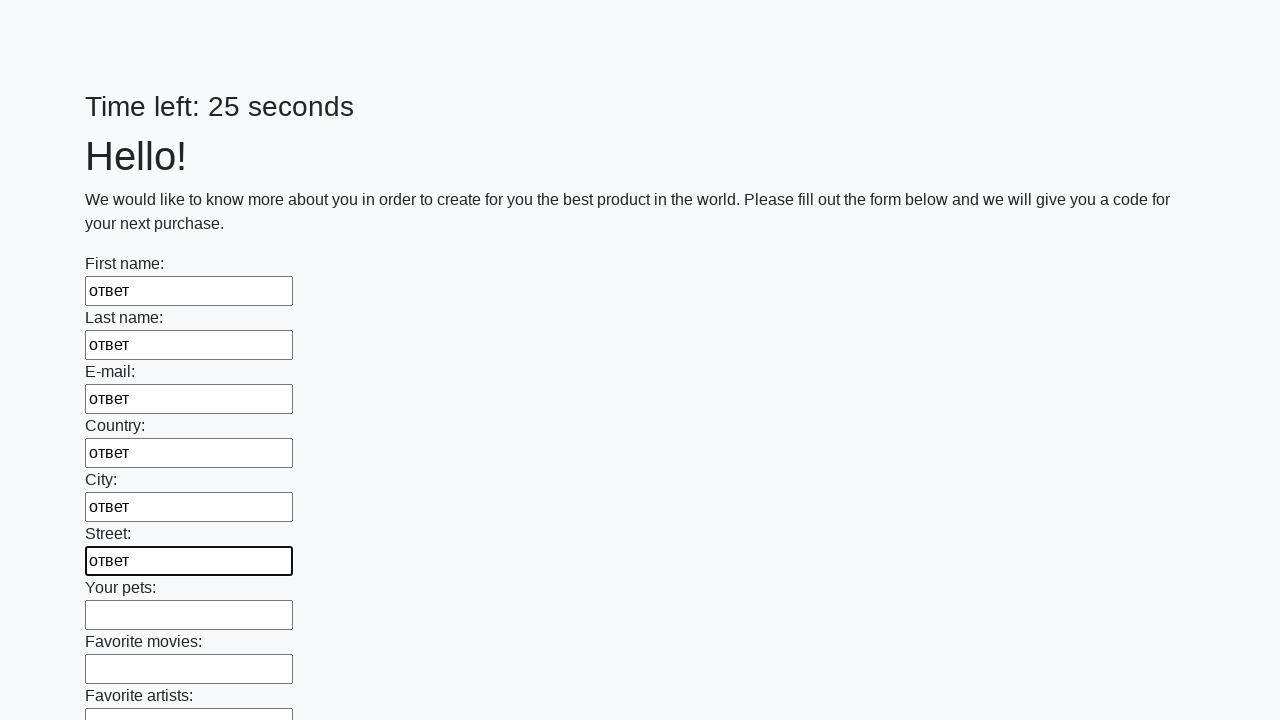

Filled input field with 'ответ' on input >> nth=6
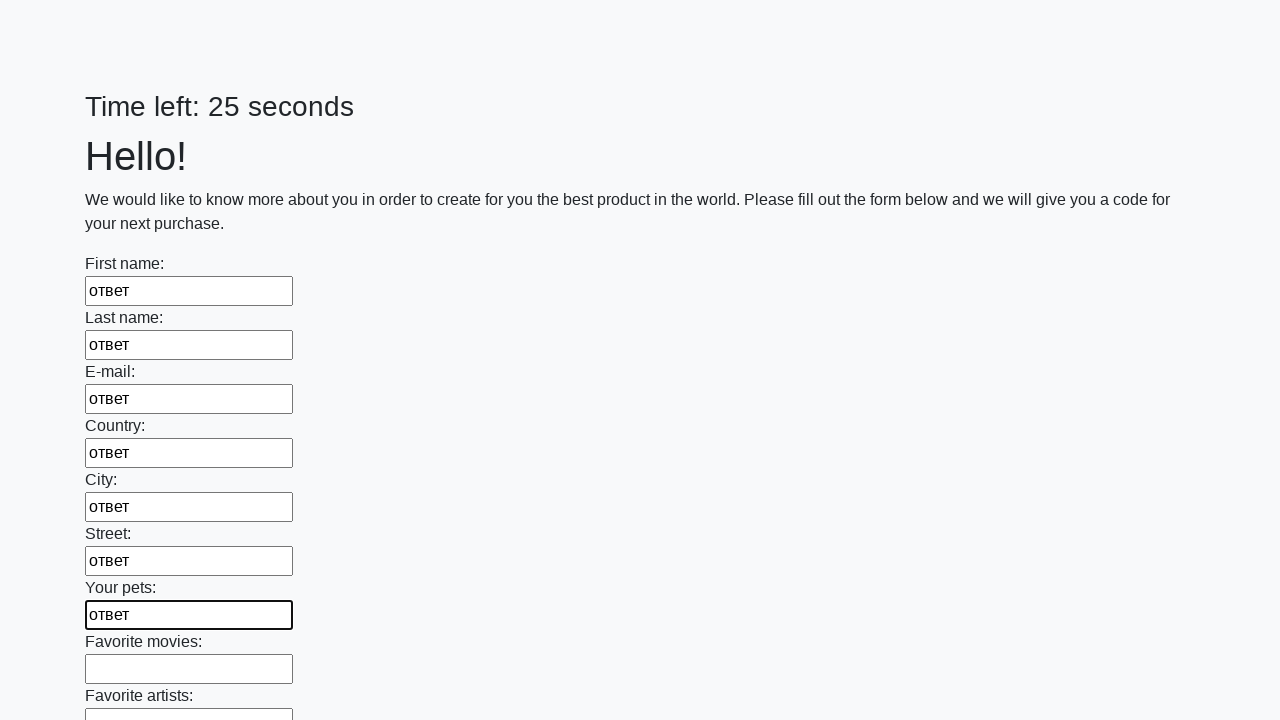

Filled input field with 'ответ' on input >> nth=7
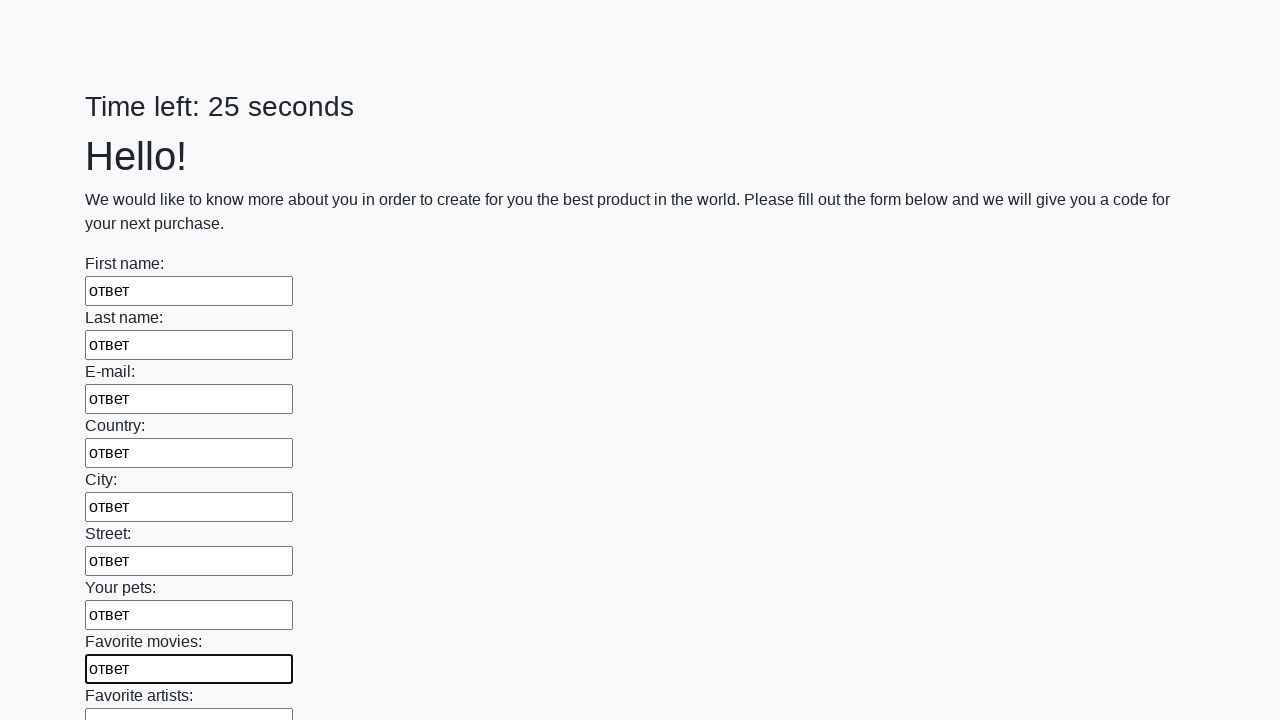

Filled input field with 'ответ' on input >> nth=8
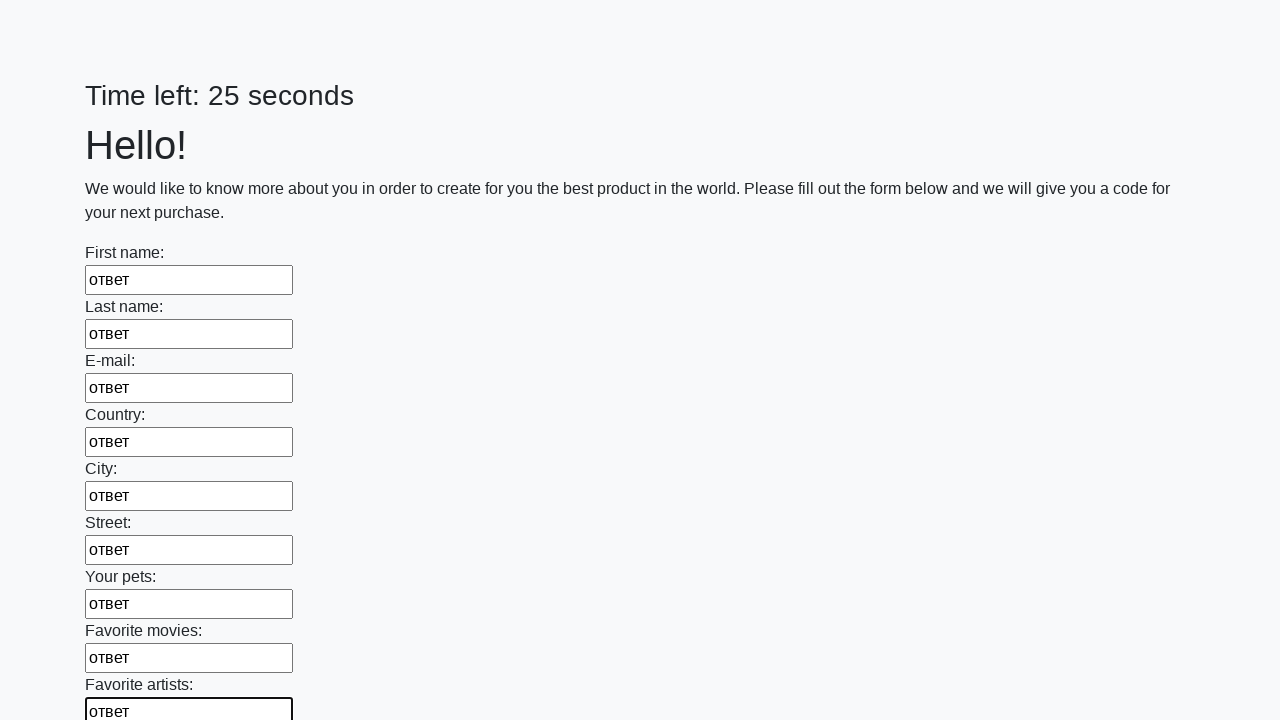

Filled input field with 'ответ' on input >> nth=9
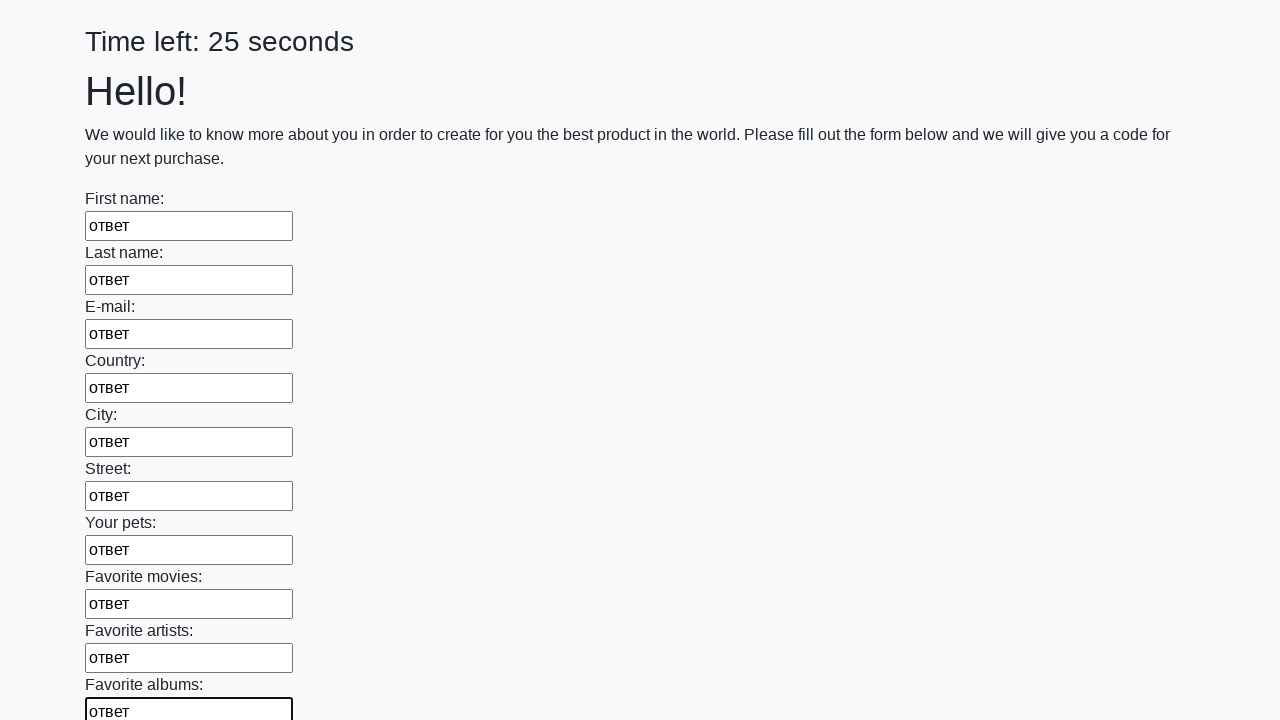

Filled input field with 'ответ' on input >> nth=10
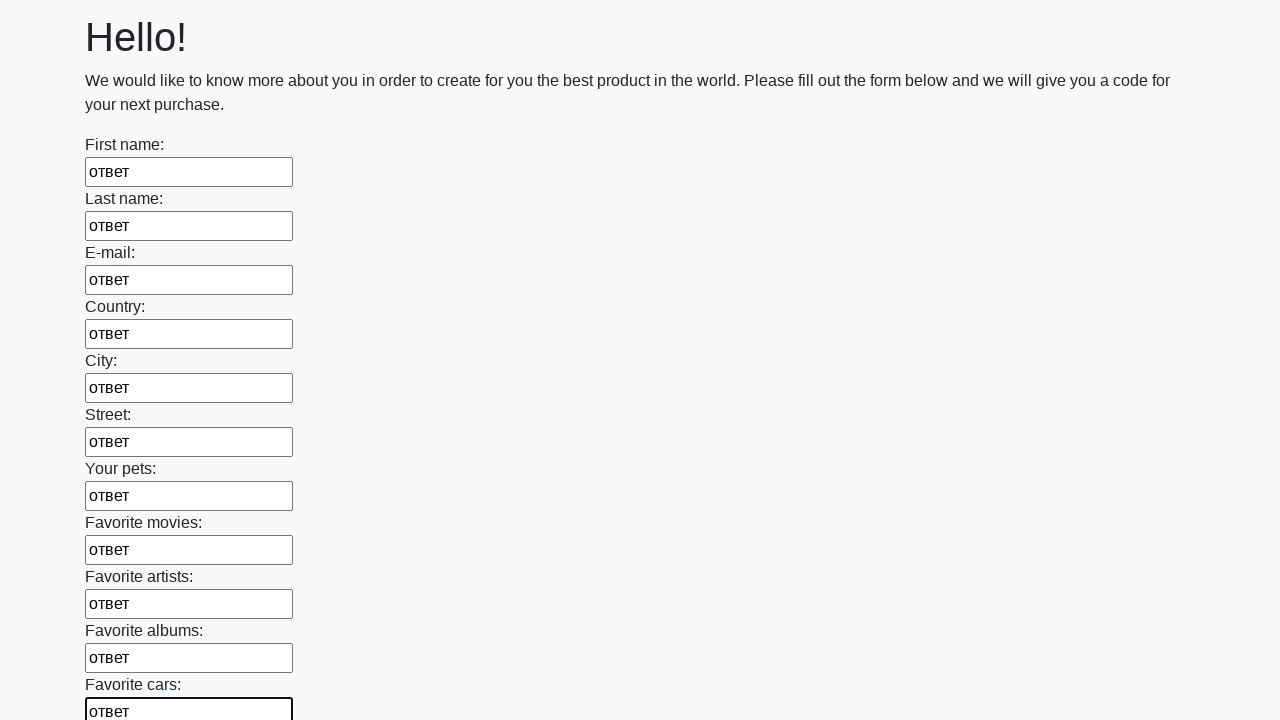

Filled input field with 'ответ' on input >> nth=11
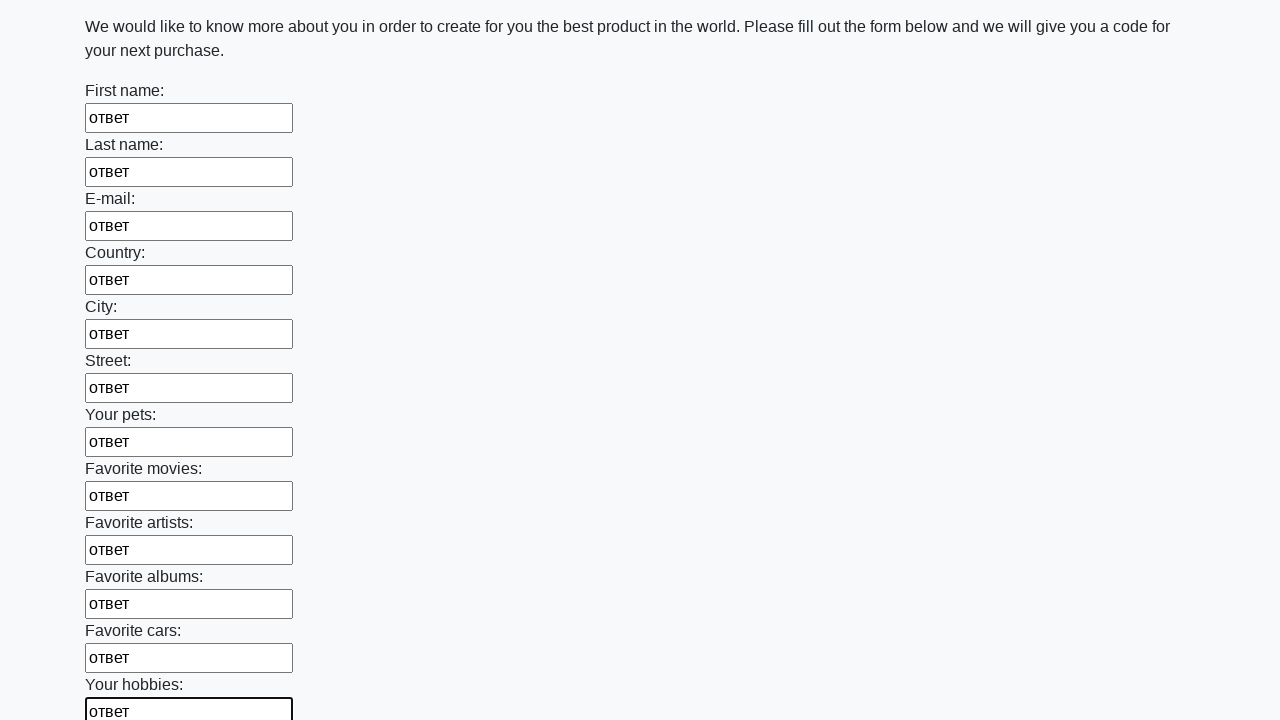

Filled input field with 'ответ' on input >> nth=12
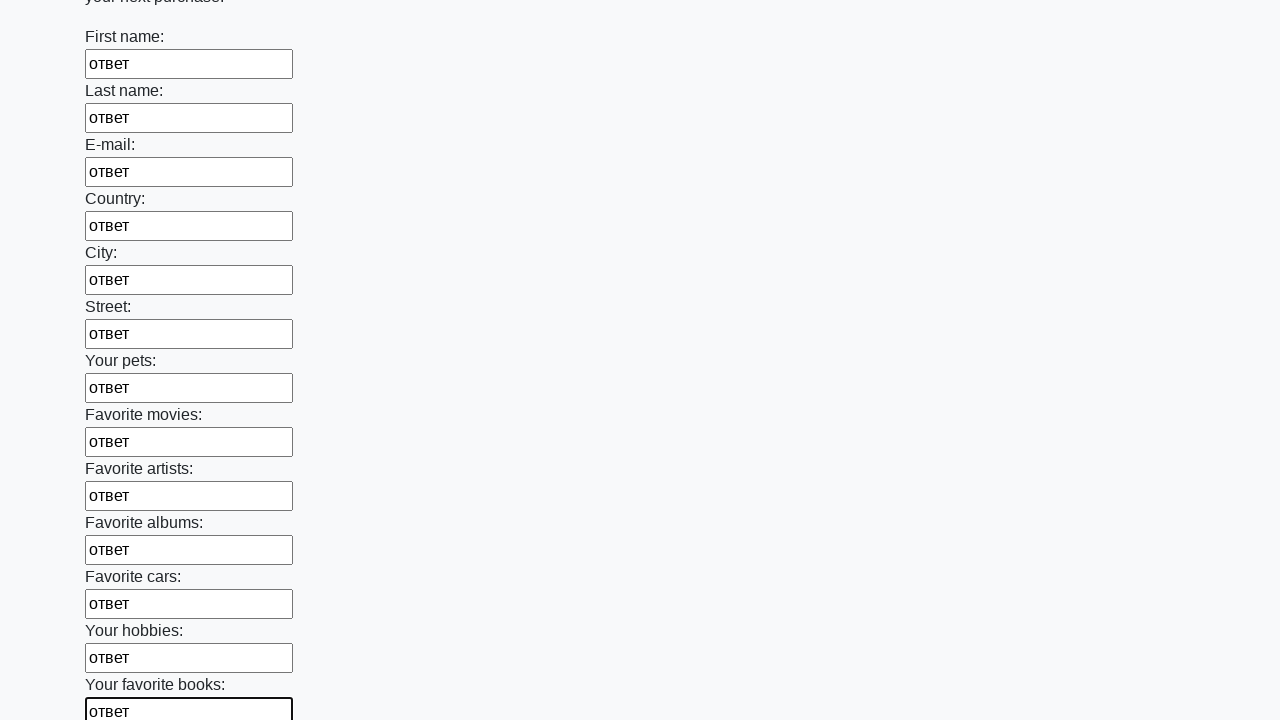

Filled input field with 'ответ' on input >> nth=13
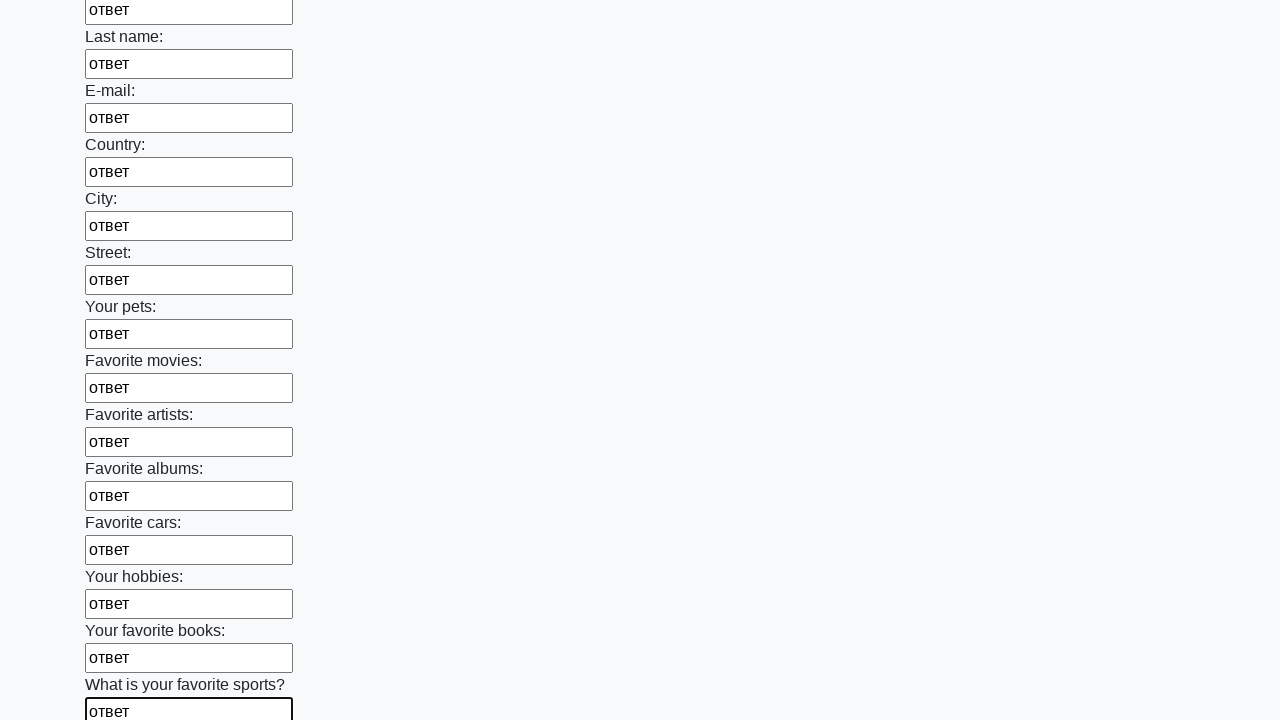

Filled input field with 'ответ' on input >> nth=14
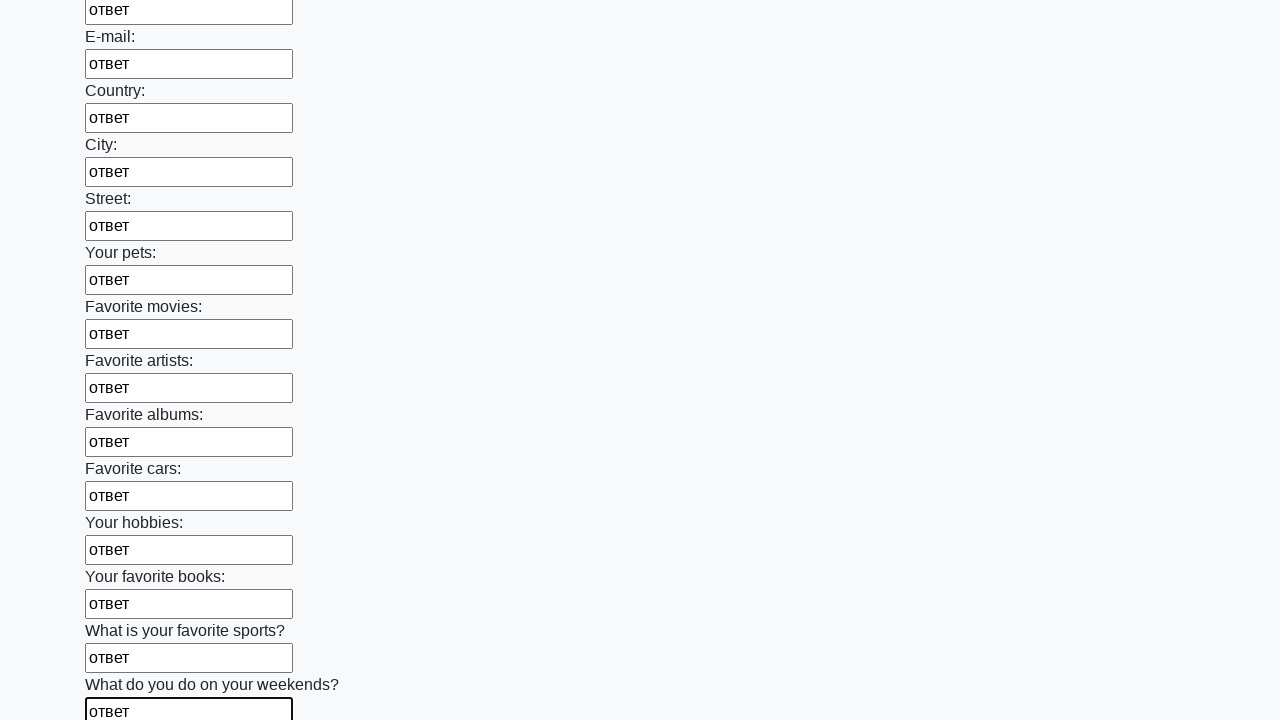

Filled input field with 'ответ' on input >> nth=15
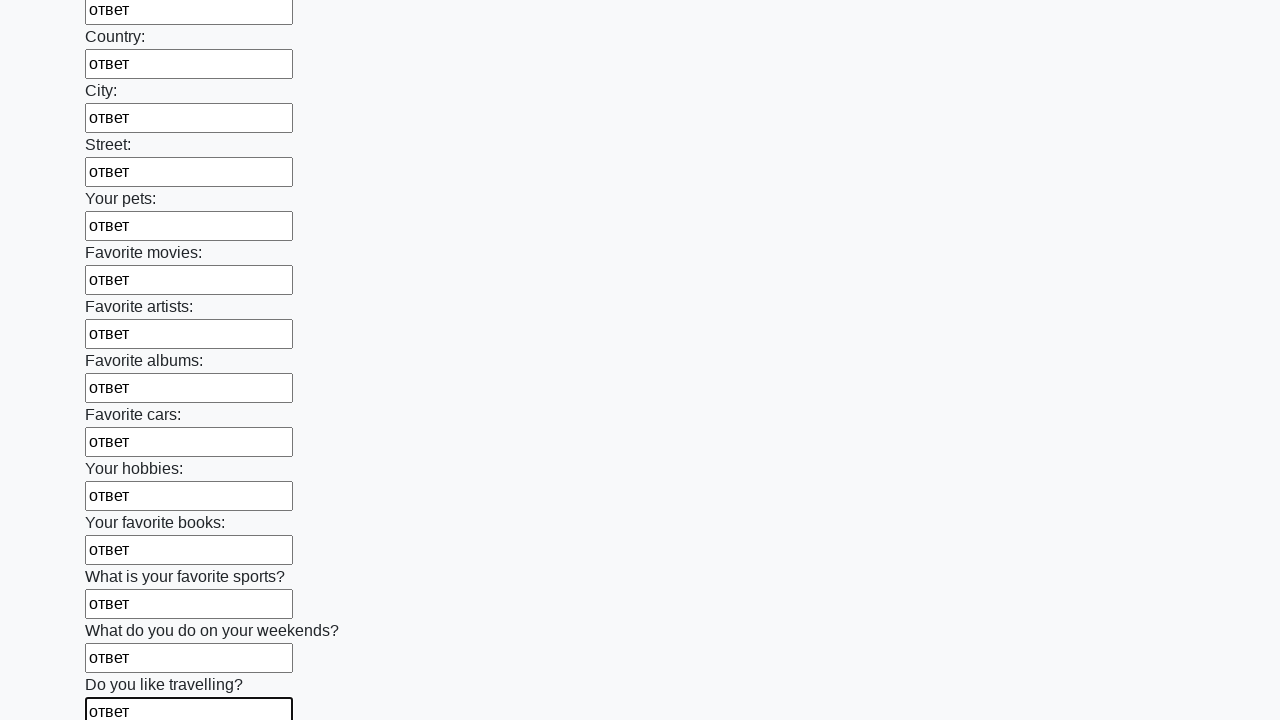

Filled input field with 'ответ' on input >> nth=16
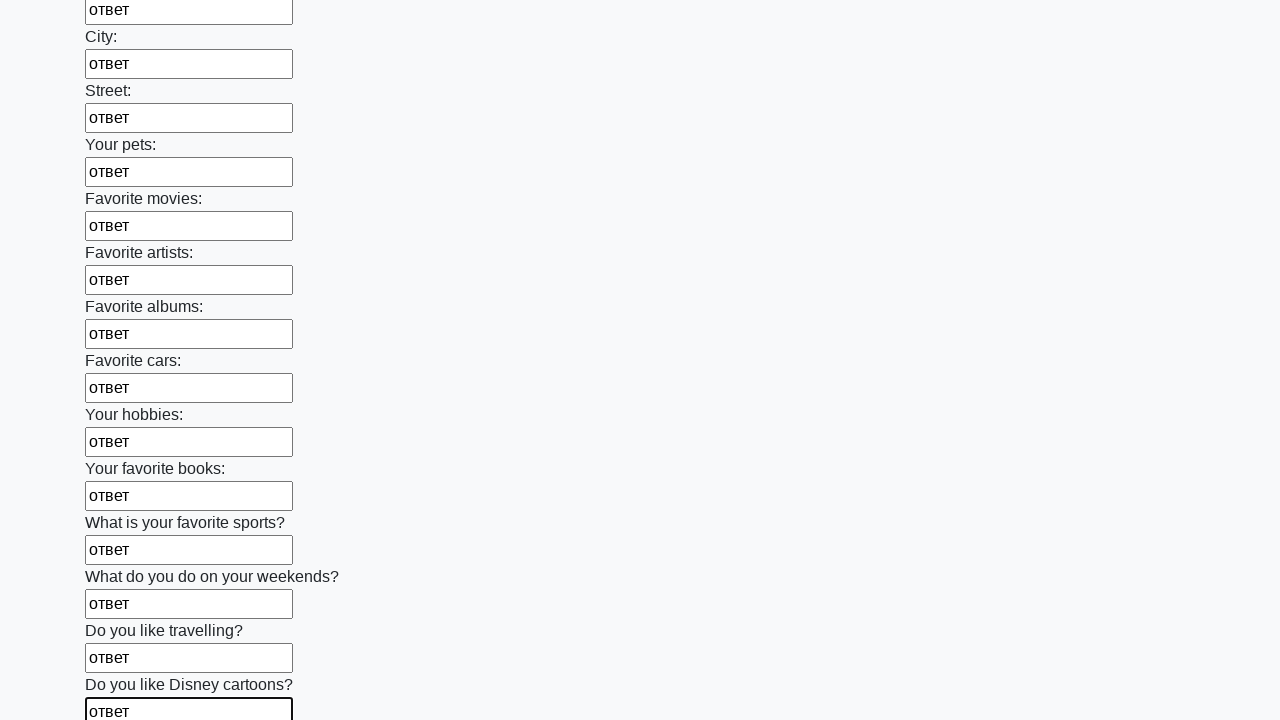

Filled input field with 'ответ' on input >> nth=17
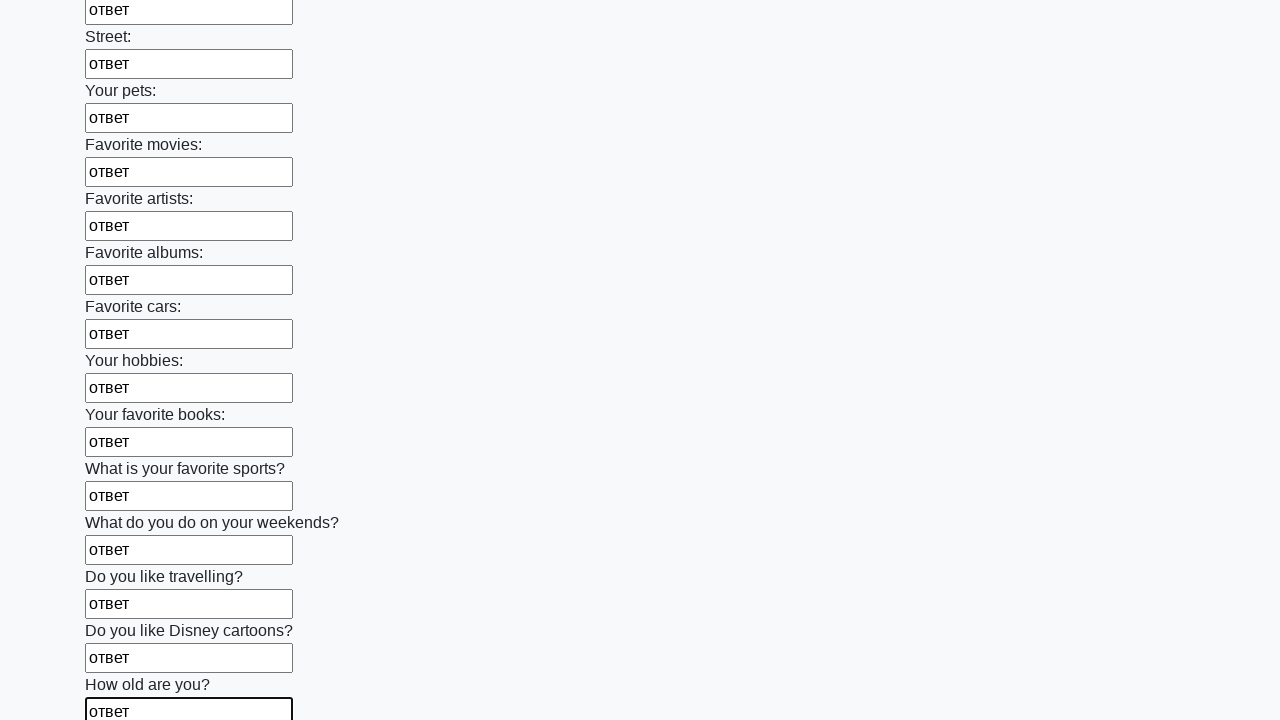

Filled input field with 'ответ' on input >> nth=18
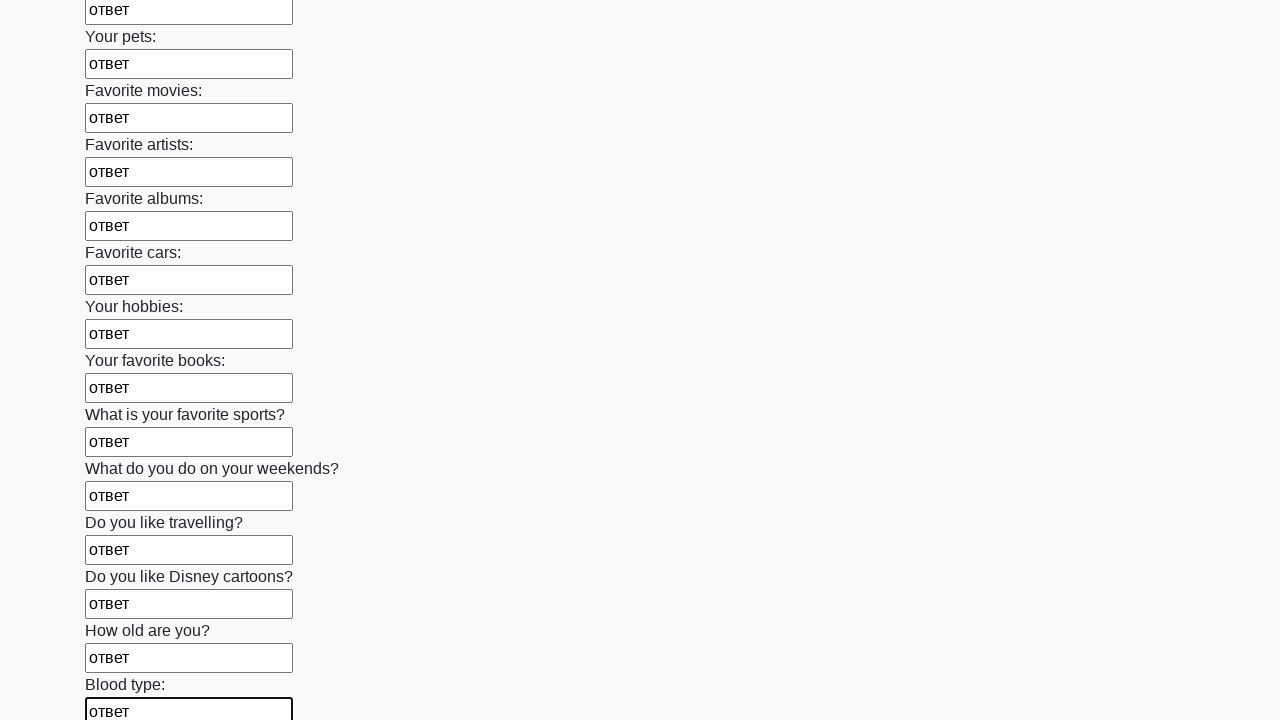

Filled input field with 'ответ' on input >> nth=19
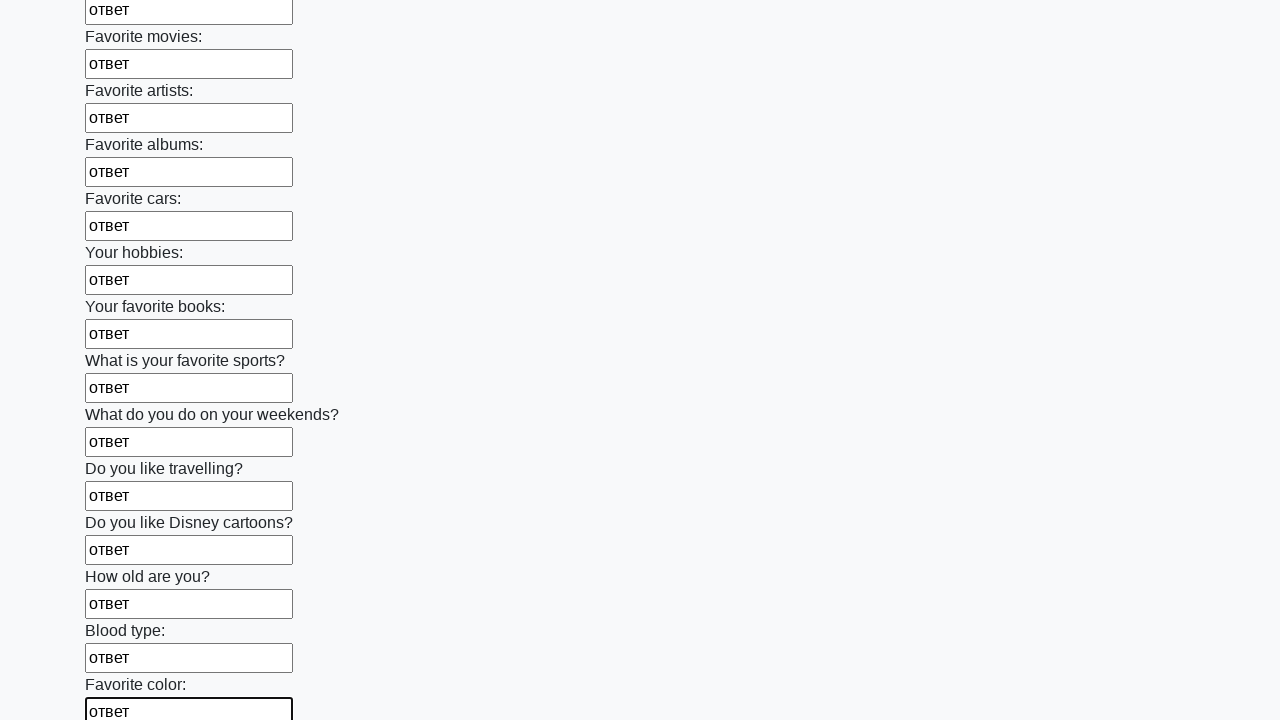

Filled input field with 'ответ' on input >> nth=20
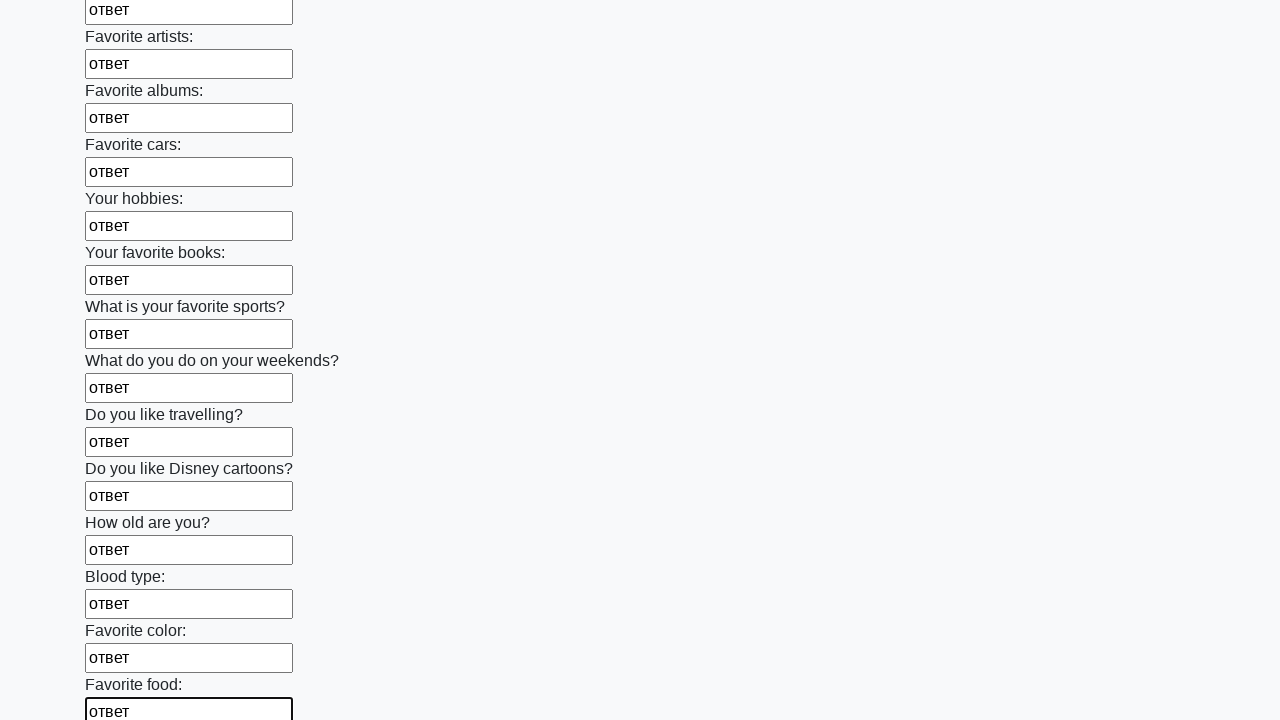

Filled input field with 'ответ' on input >> nth=21
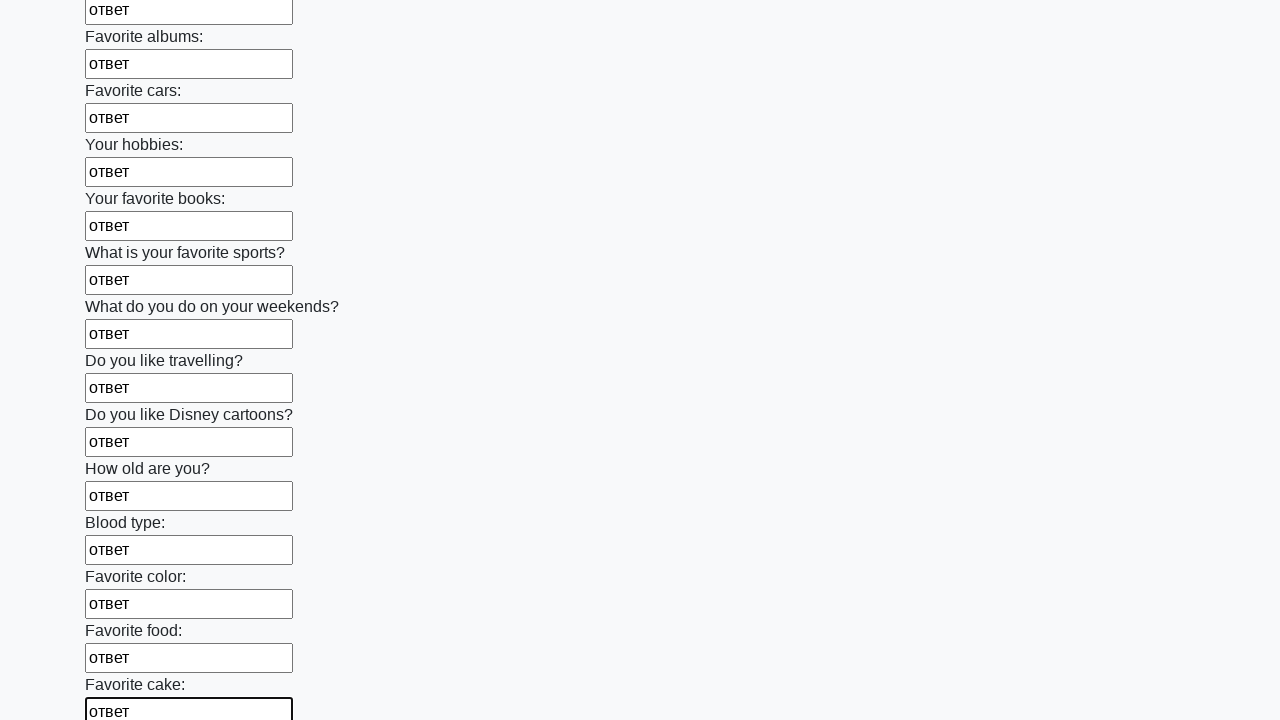

Filled input field with 'ответ' on input >> nth=22
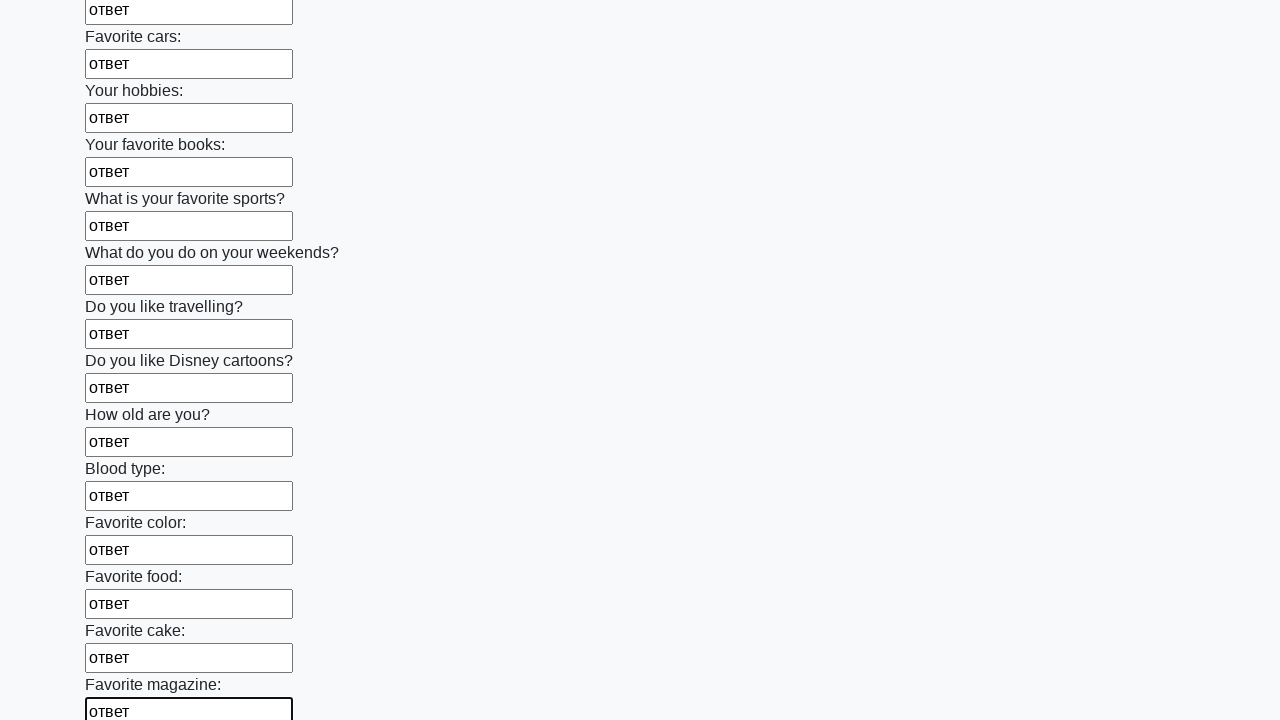

Filled input field with 'ответ' on input >> nth=23
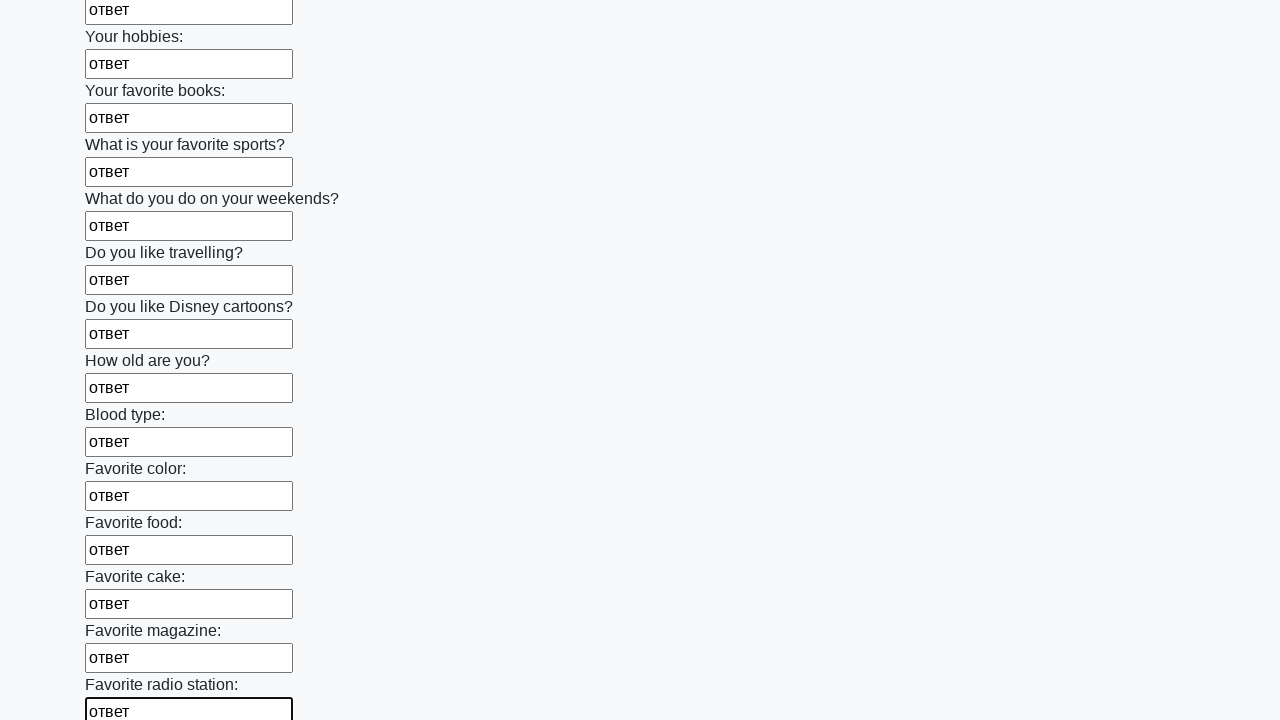

Filled input field with 'ответ' on input >> nth=24
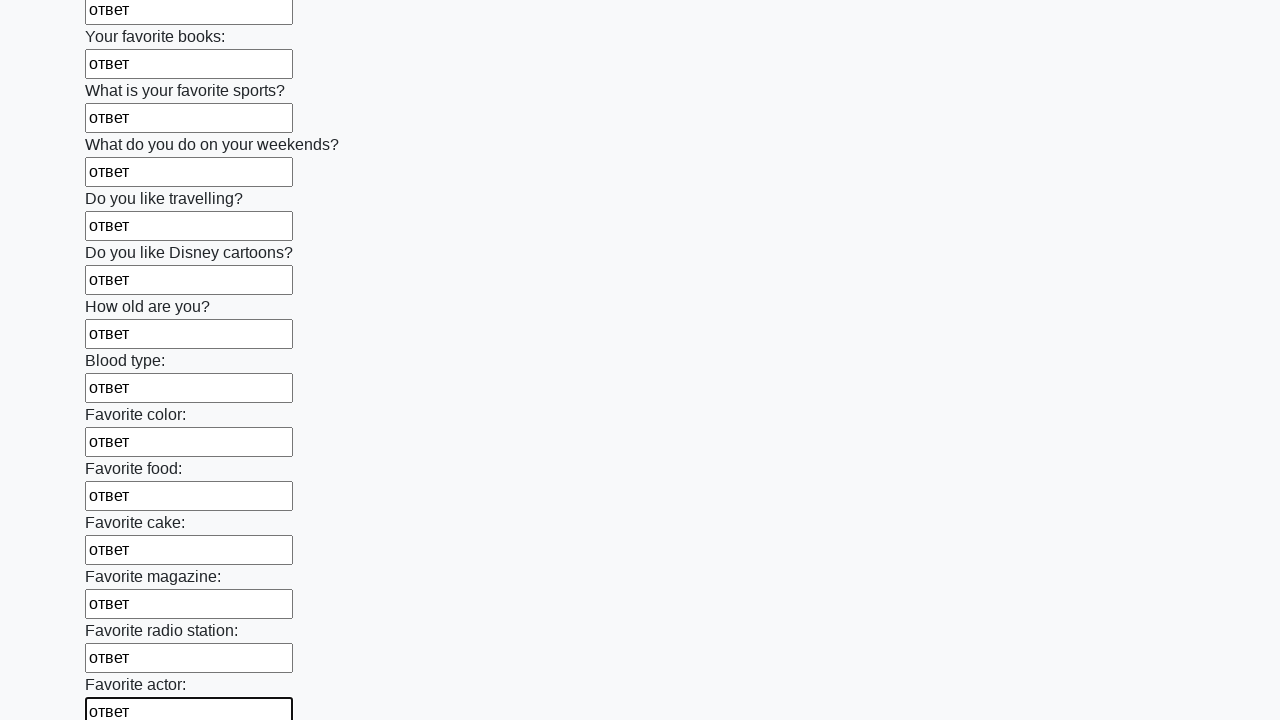

Filled input field with 'ответ' on input >> nth=25
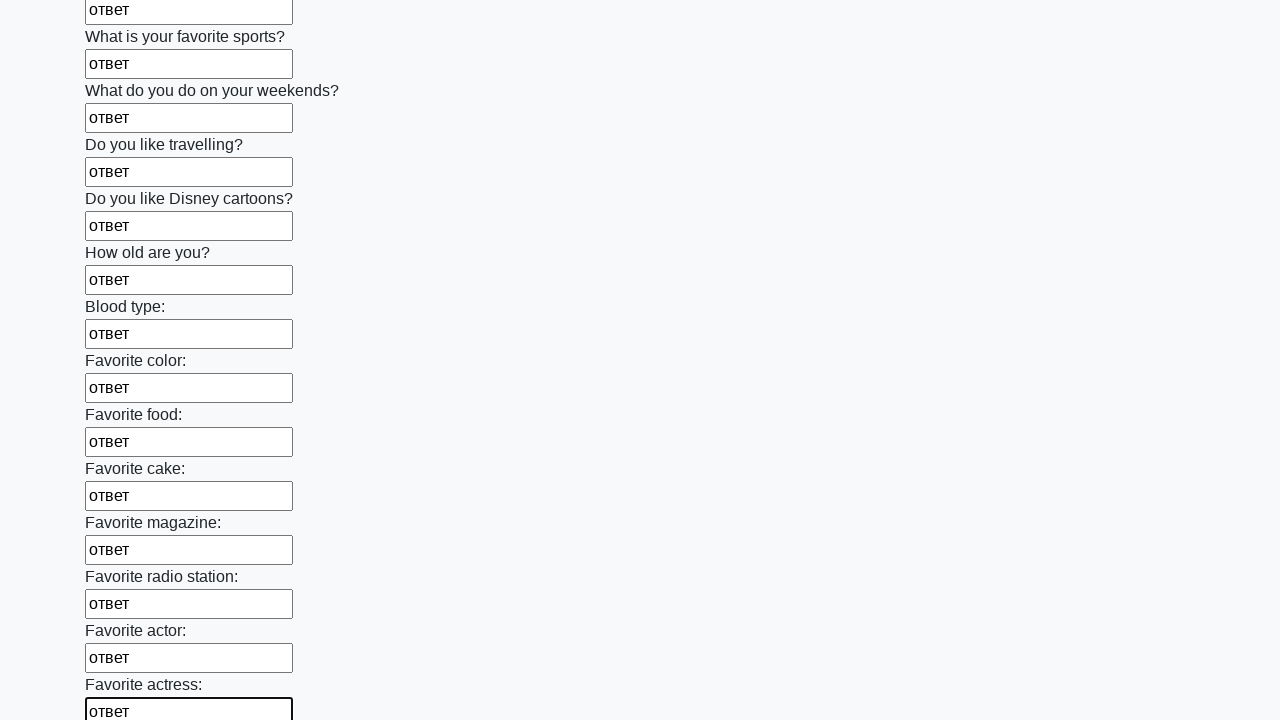

Filled input field with 'ответ' on input >> nth=26
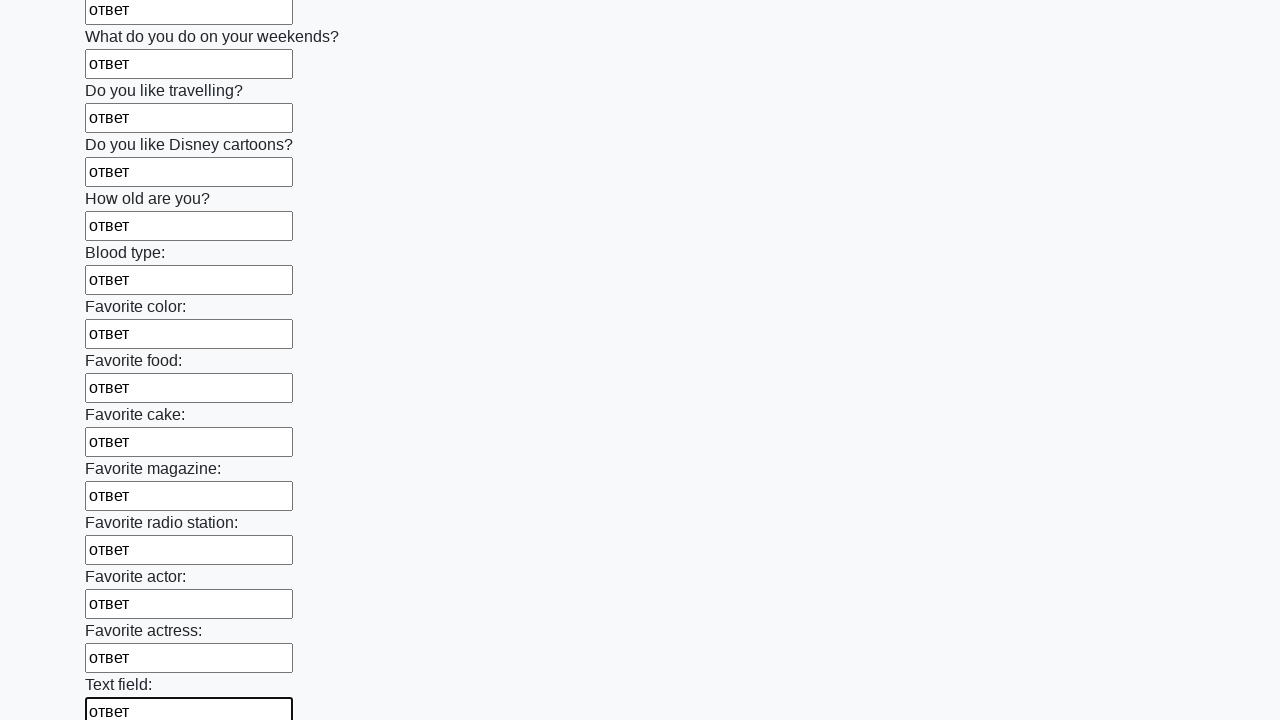

Filled input field with 'ответ' on input >> nth=27
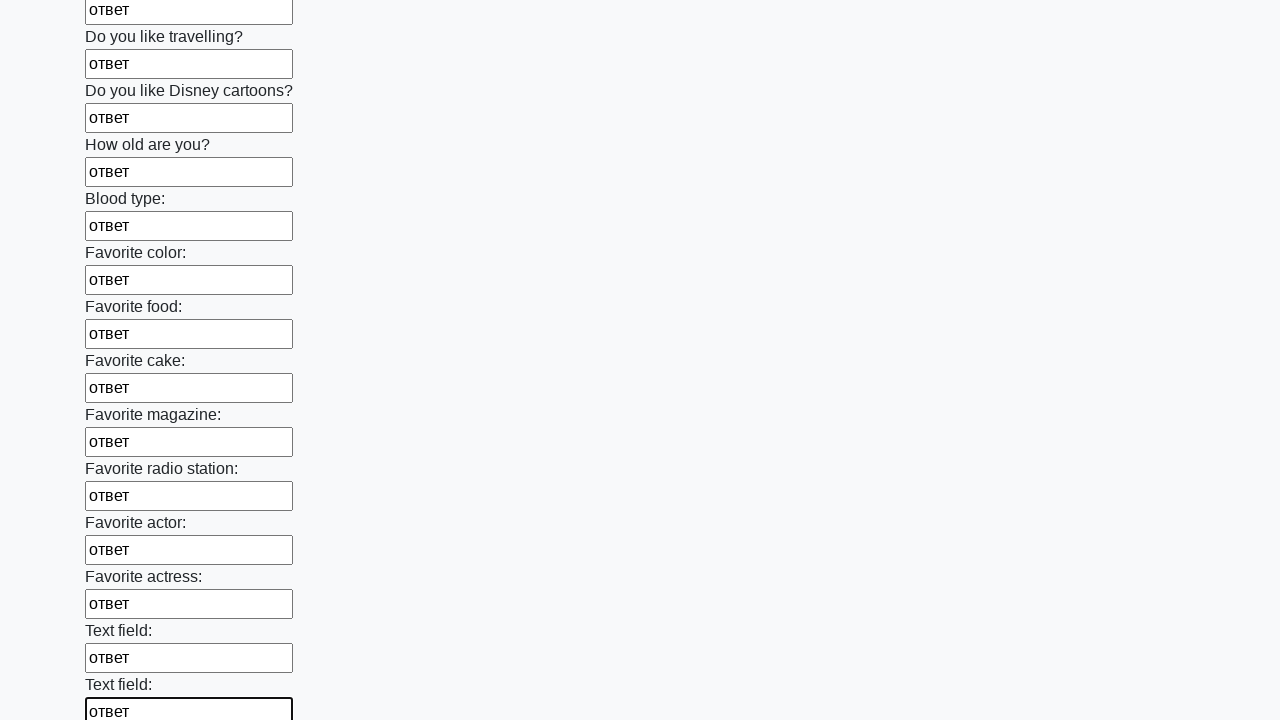

Filled input field with 'ответ' on input >> nth=28
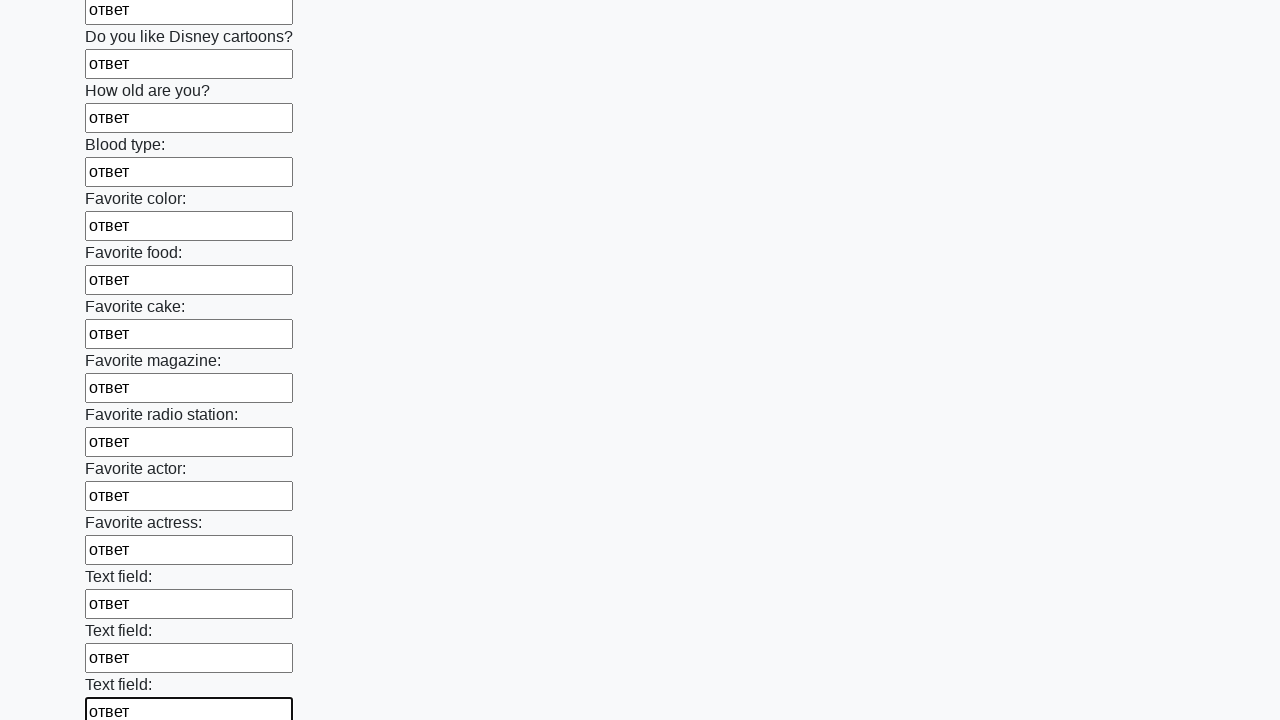

Filled input field with 'ответ' on input >> nth=29
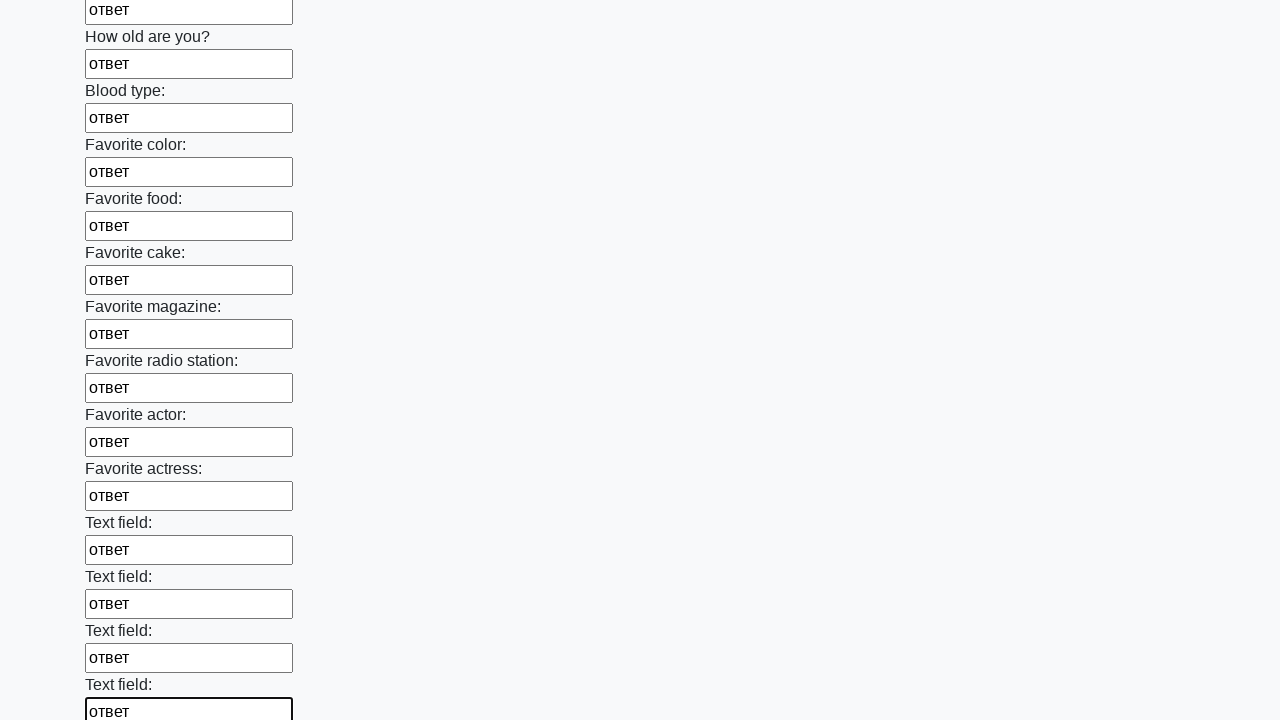

Filled input field with 'ответ' on input >> nth=30
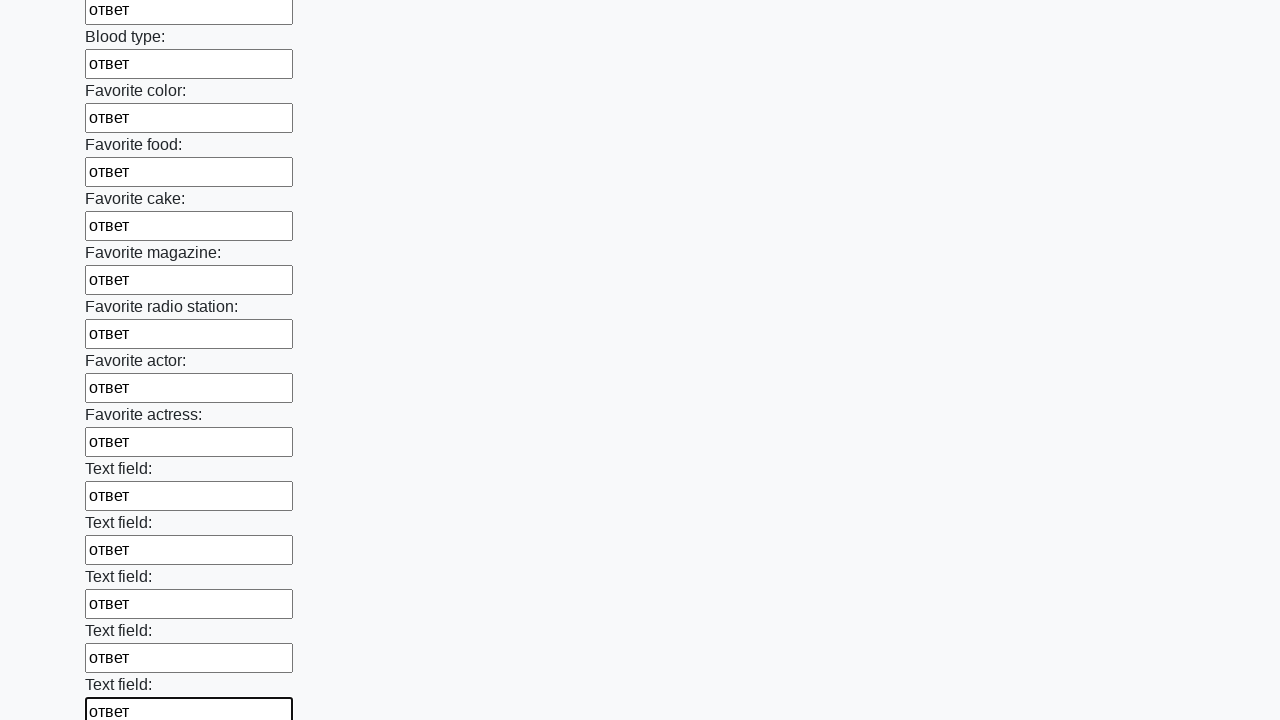

Filled input field with 'ответ' on input >> nth=31
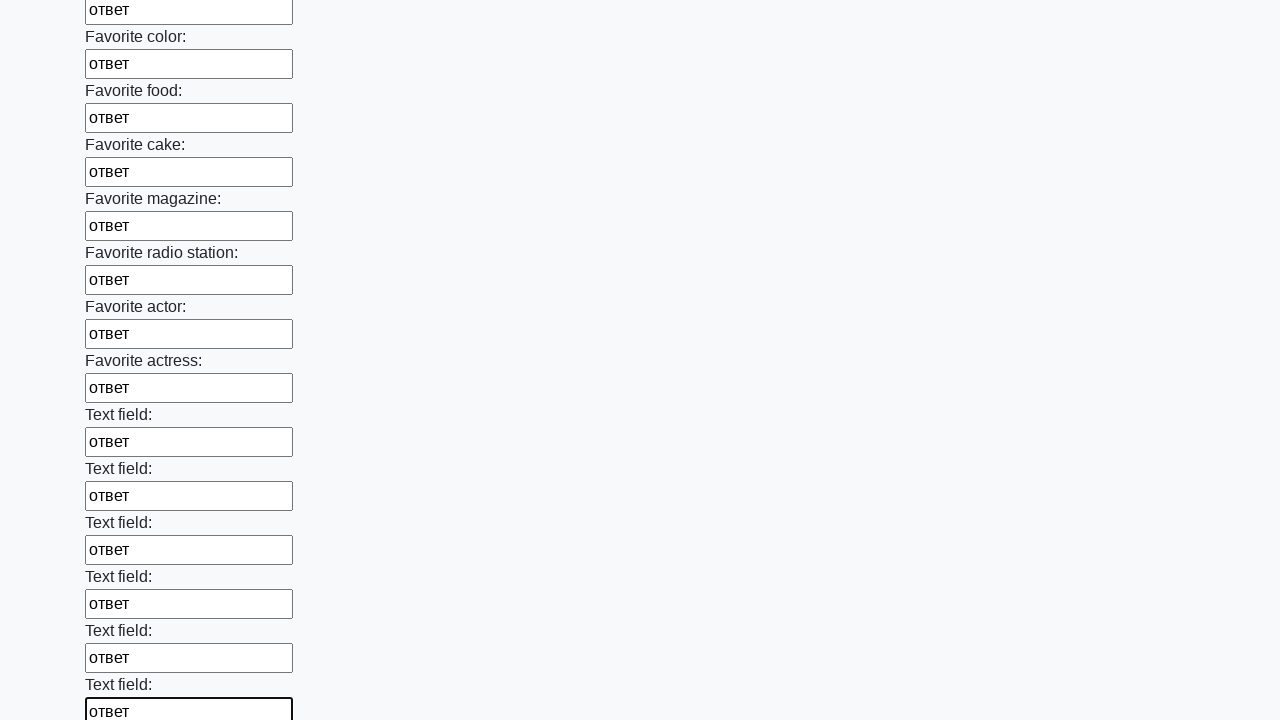

Filled input field with 'ответ' on input >> nth=32
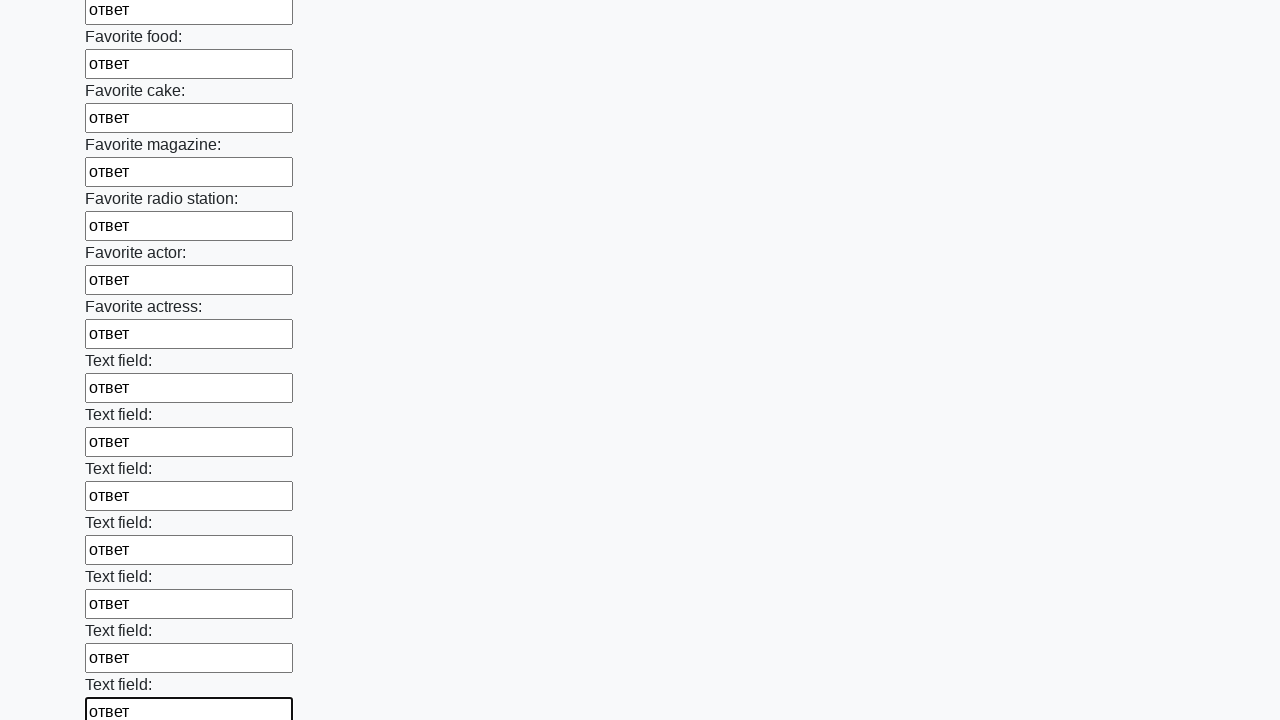

Filled input field with 'ответ' on input >> nth=33
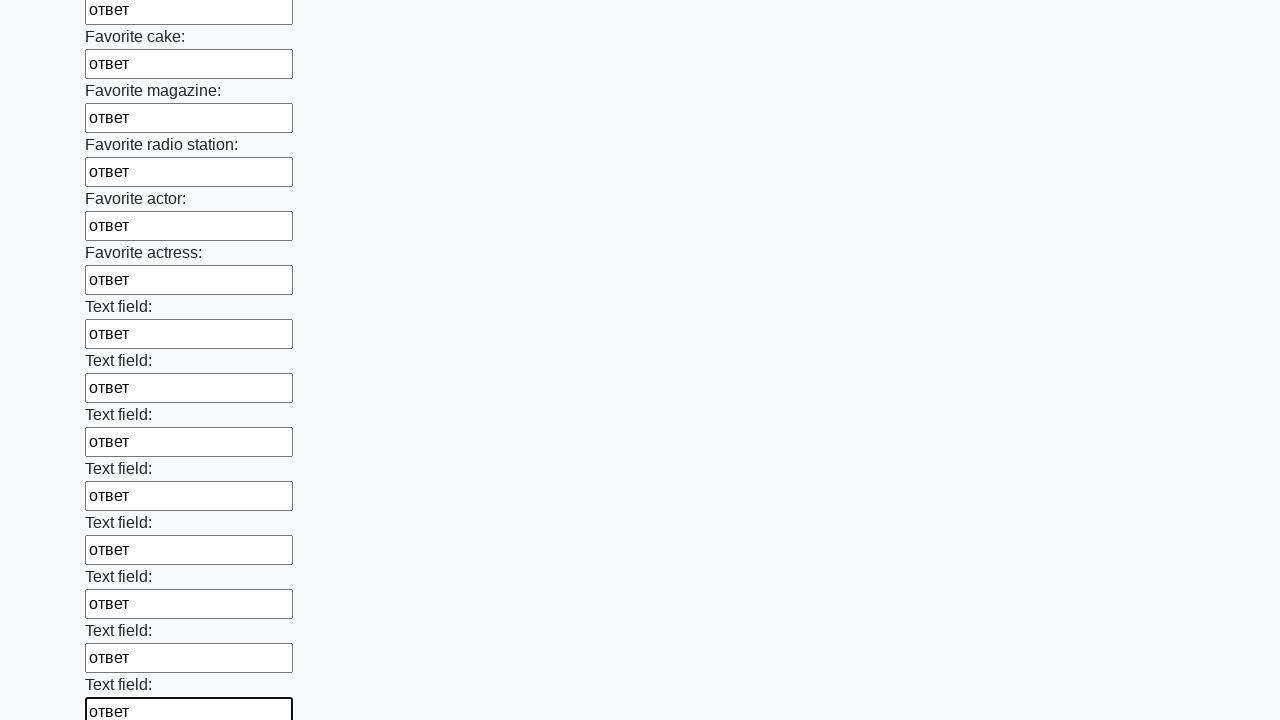

Filled input field with 'ответ' on input >> nth=34
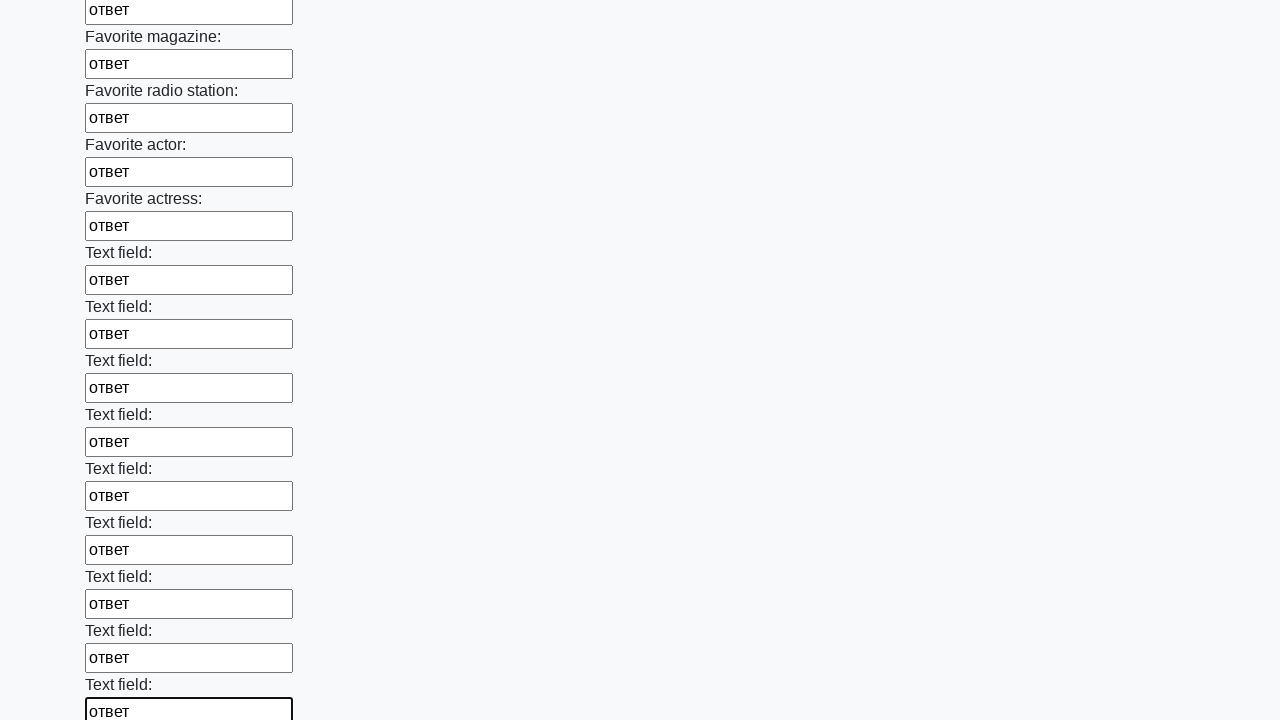

Filled input field with 'ответ' on input >> nth=35
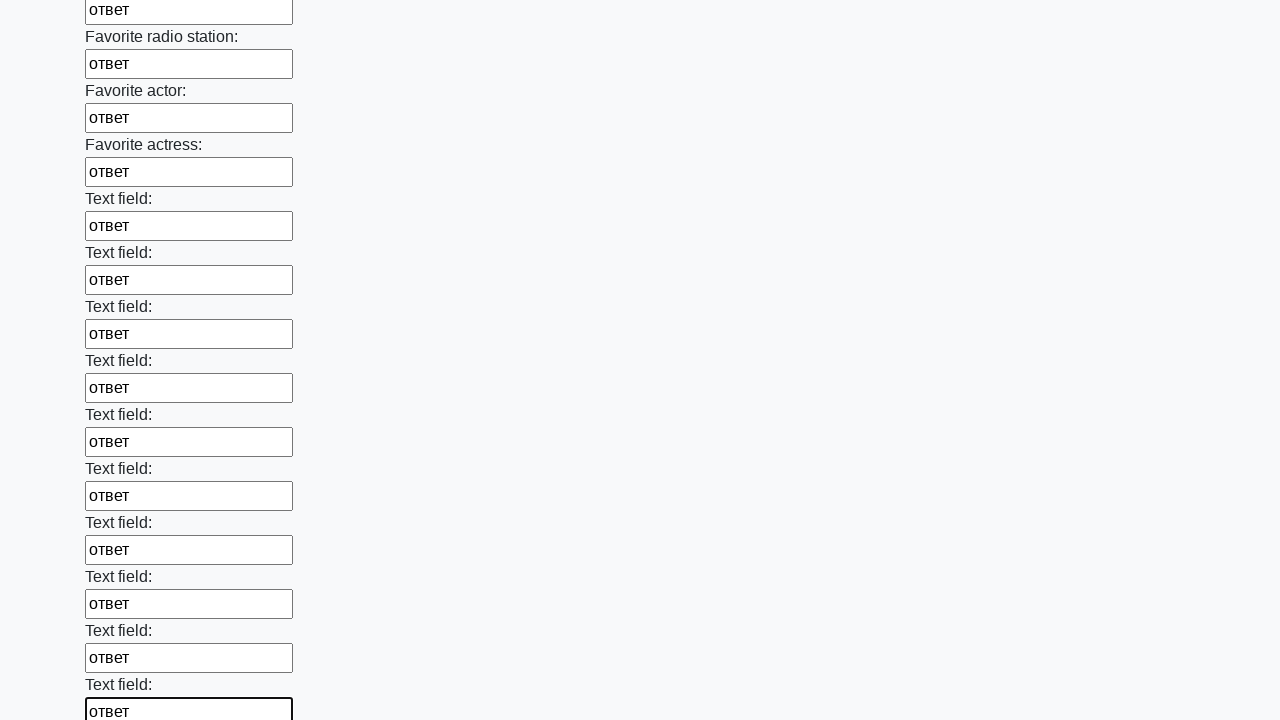

Filled input field with 'ответ' on input >> nth=36
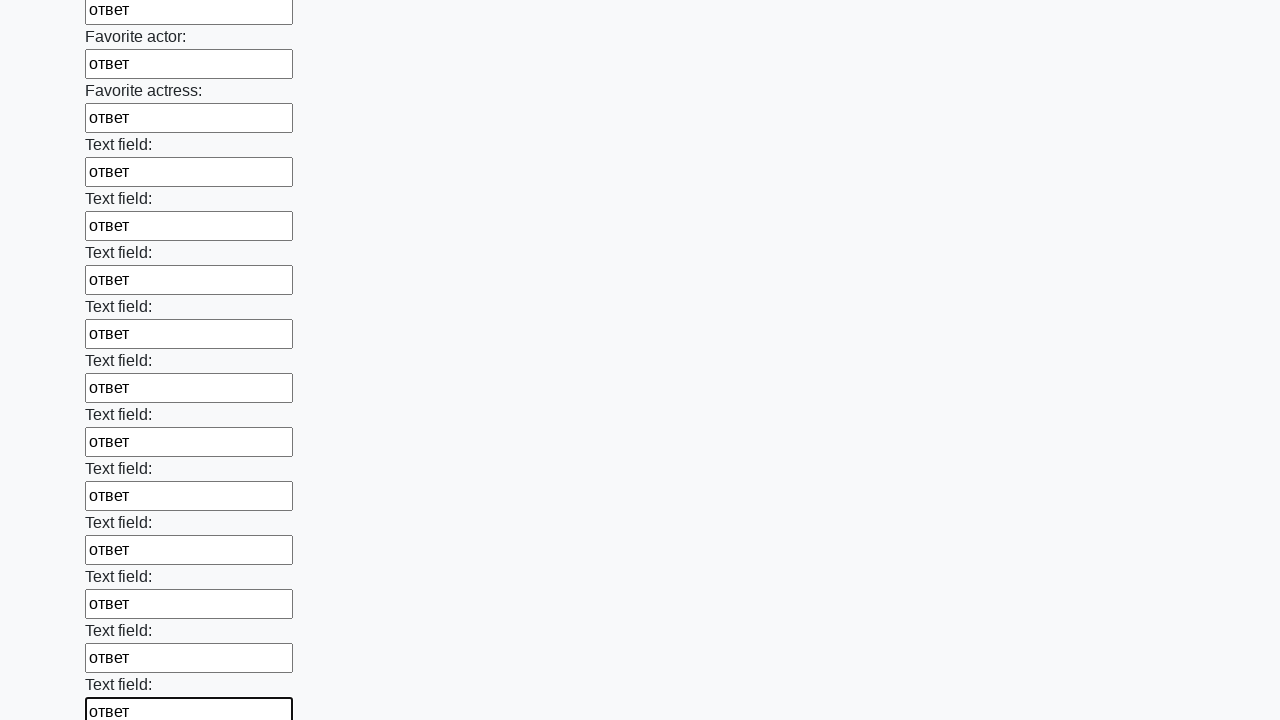

Filled input field with 'ответ' on input >> nth=37
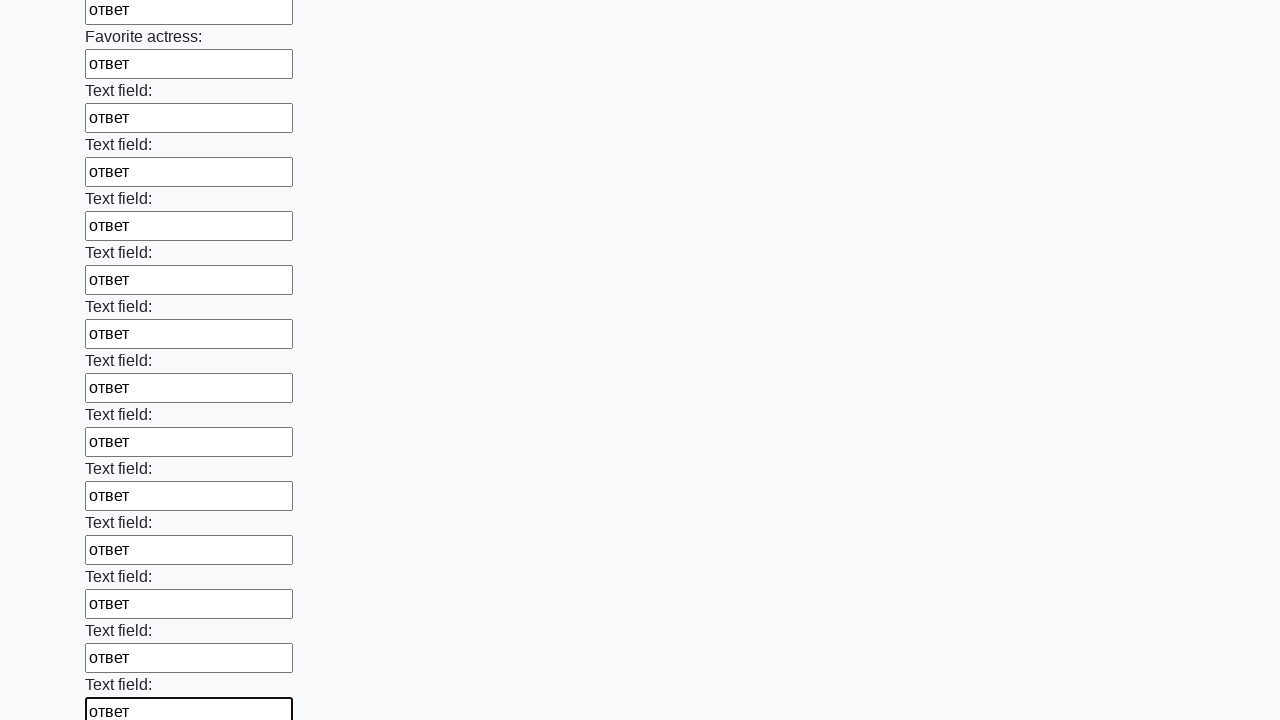

Filled input field with 'ответ' on input >> nth=38
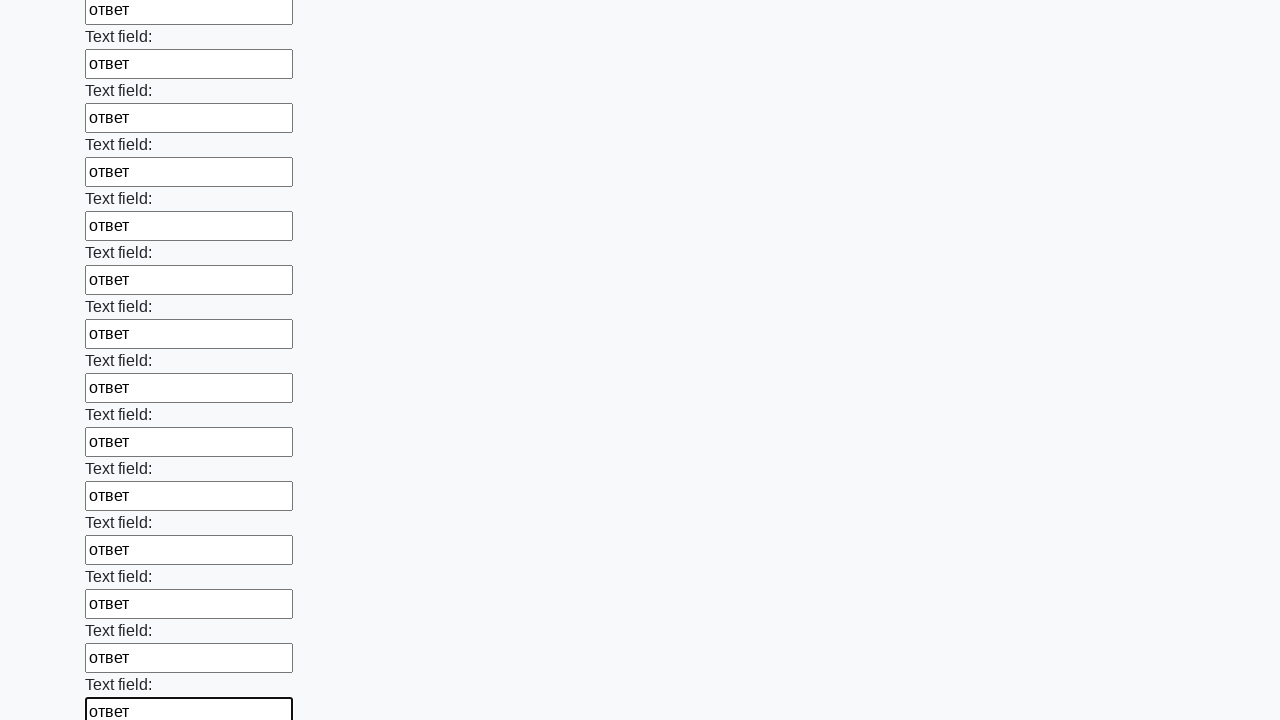

Filled input field with 'ответ' on input >> nth=39
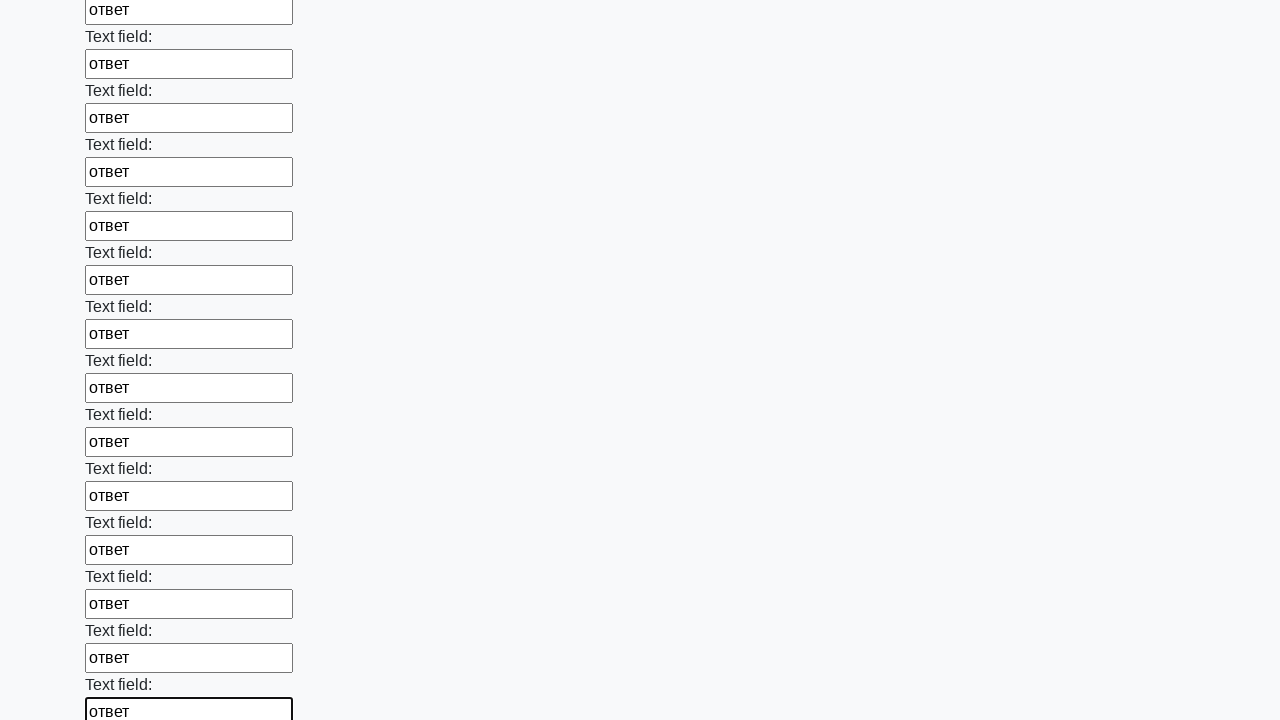

Filled input field with 'ответ' on input >> nth=40
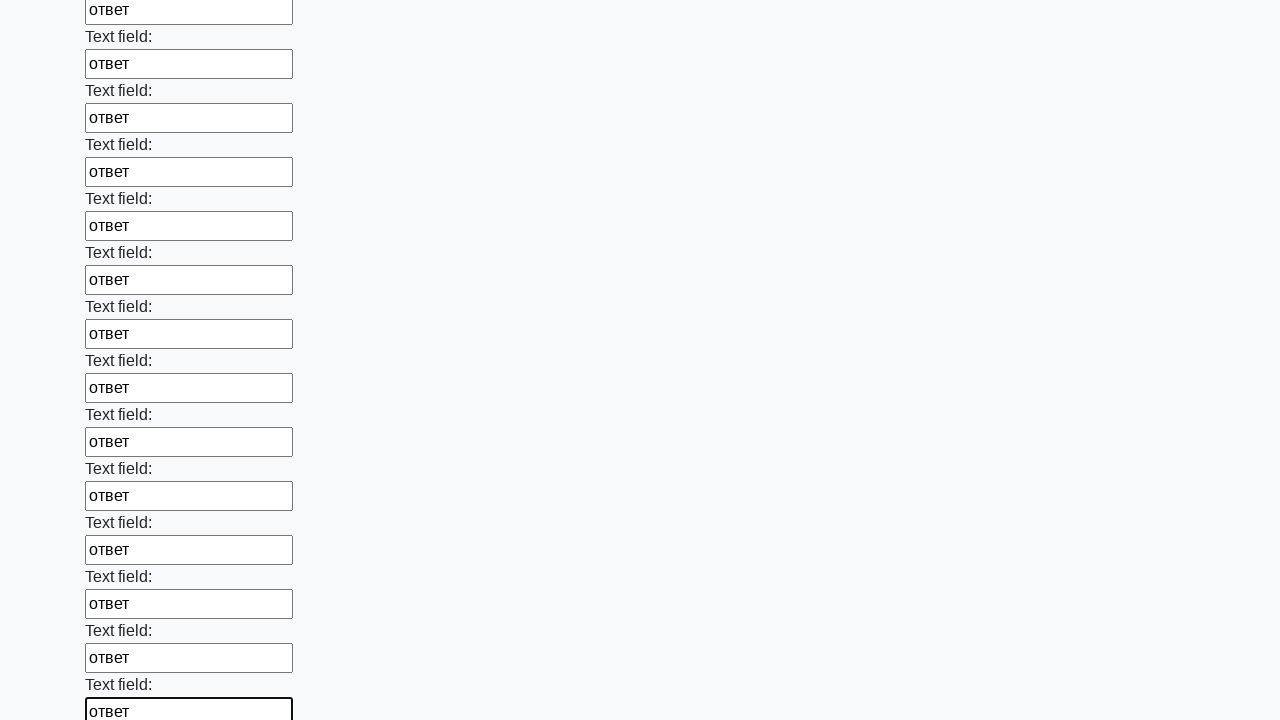

Filled input field with 'ответ' on input >> nth=41
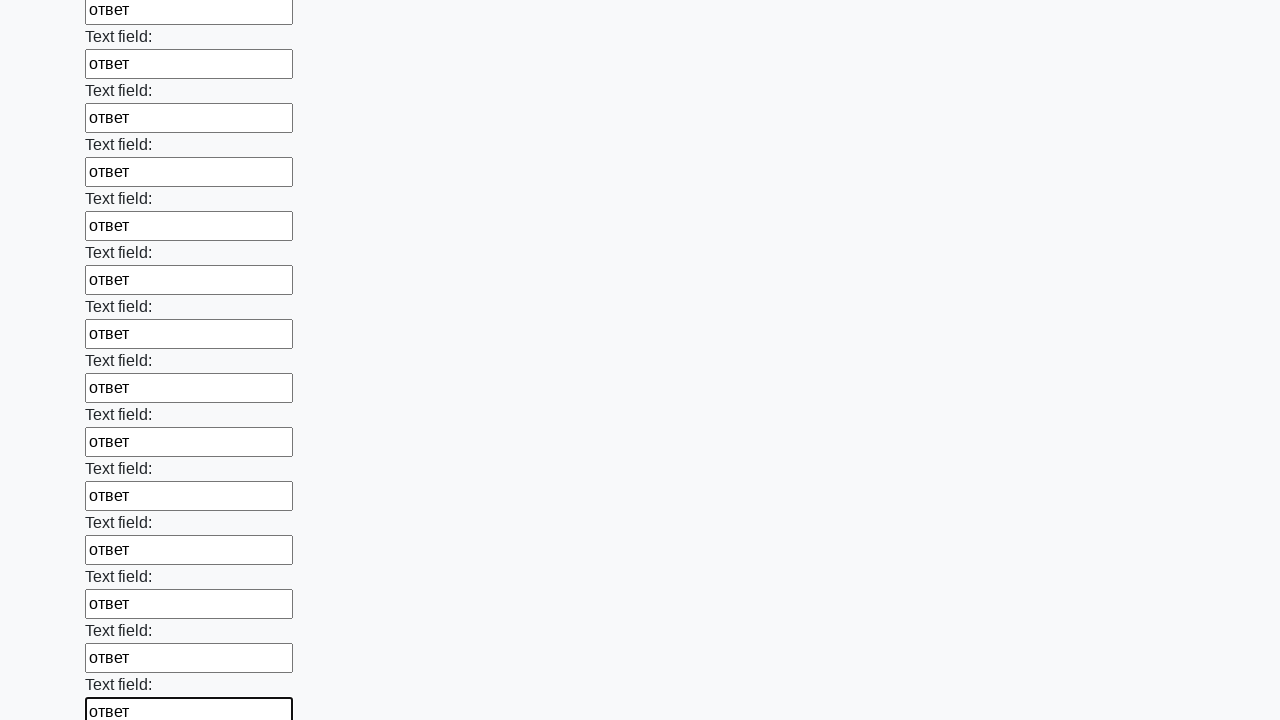

Filled input field with 'ответ' on input >> nth=42
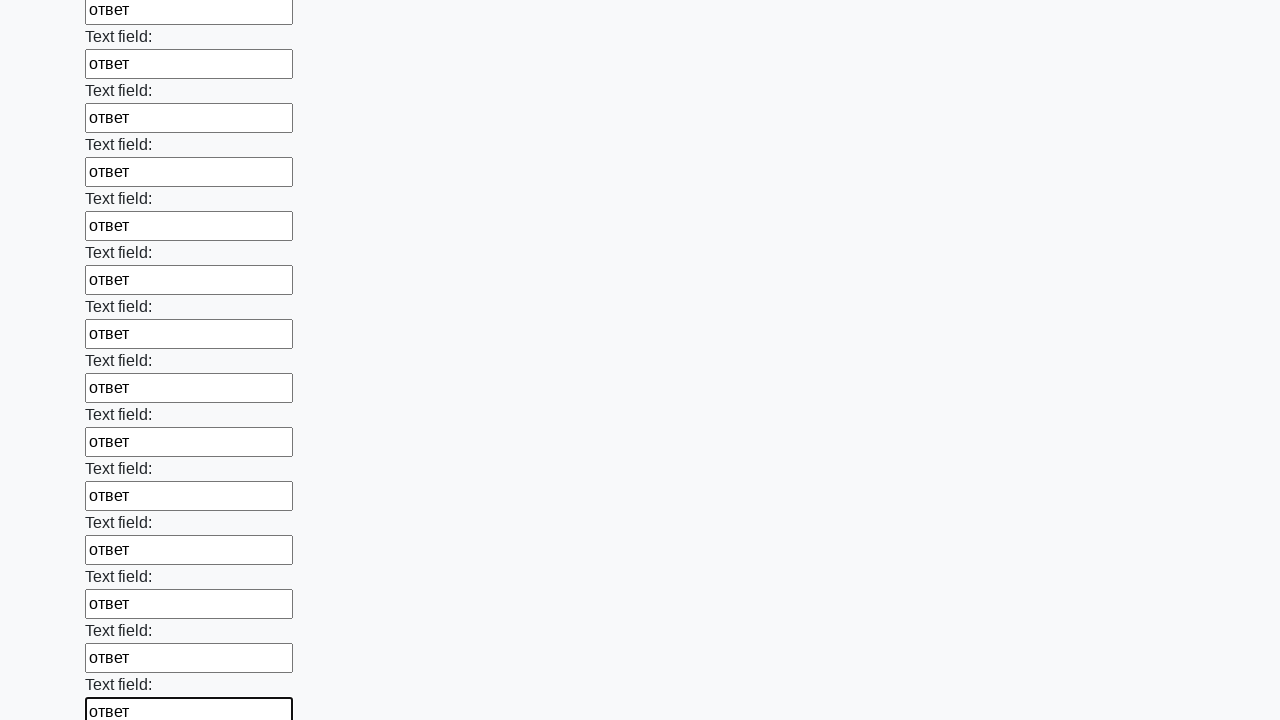

Filled input field with 'ответ' on input >> nth=43
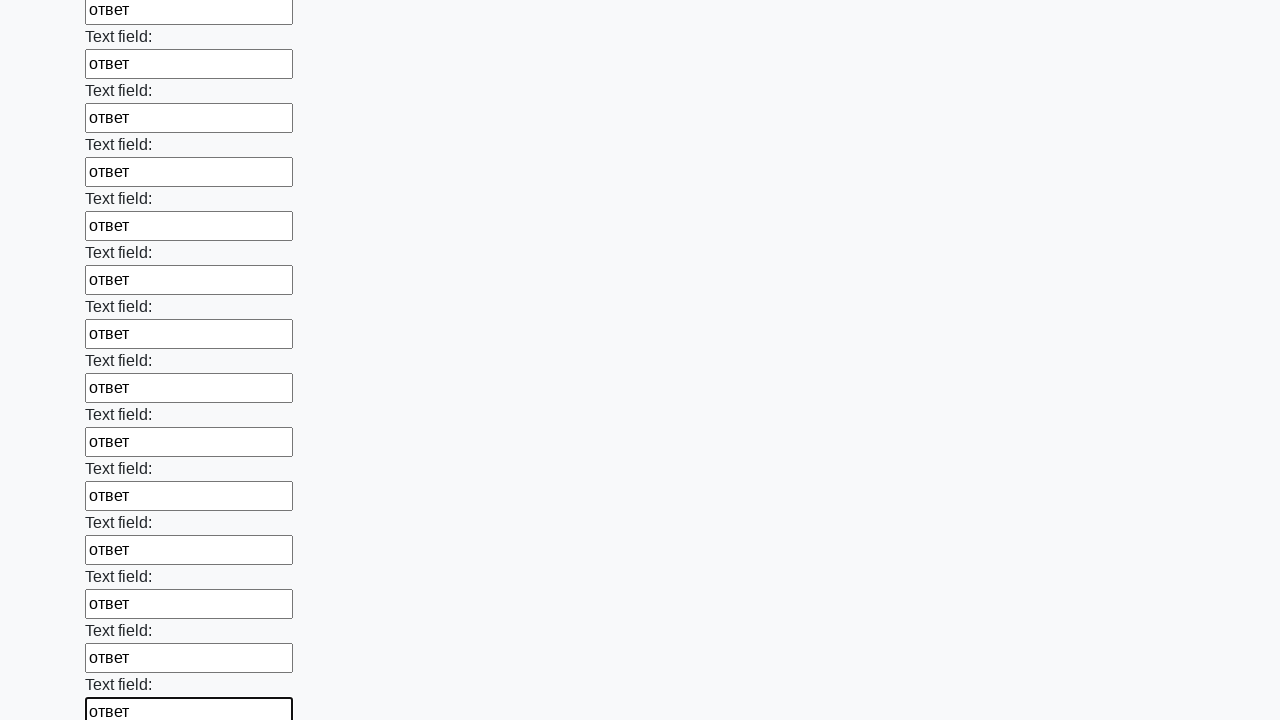

Filled input field with 'ответ' on input >> nth=44
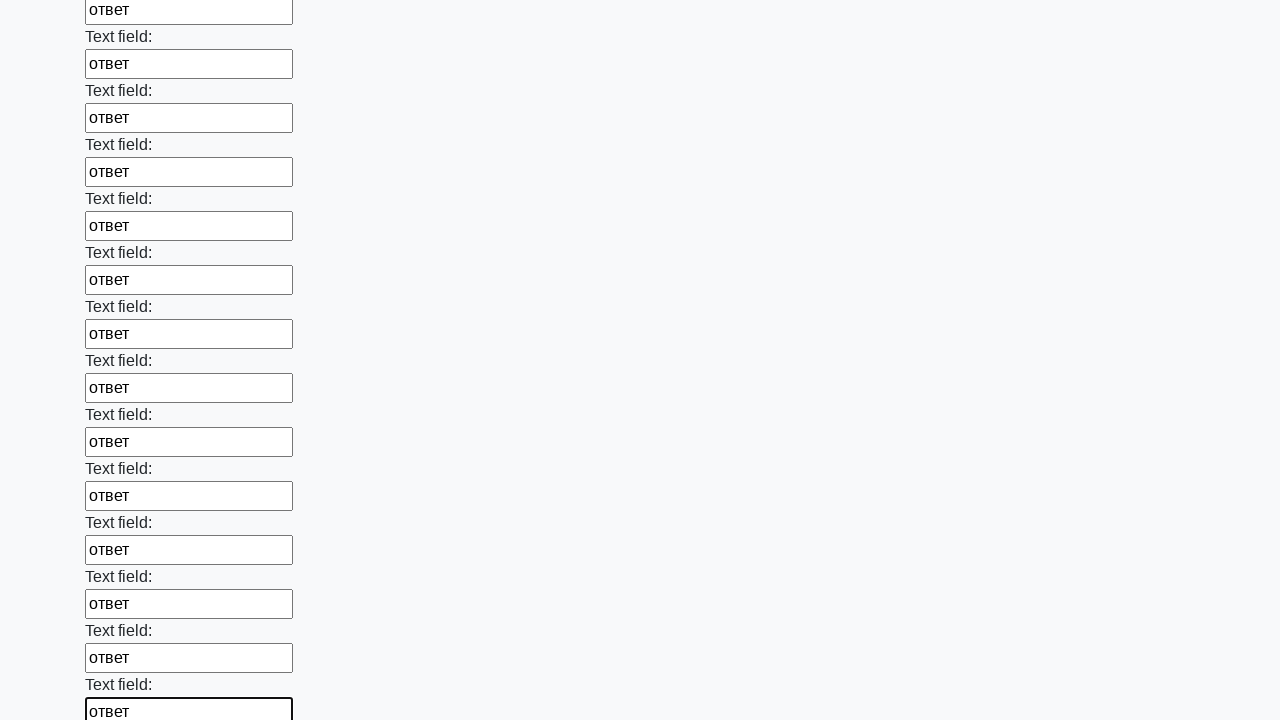

Filled input field with 'ответ' on input >> nth=45
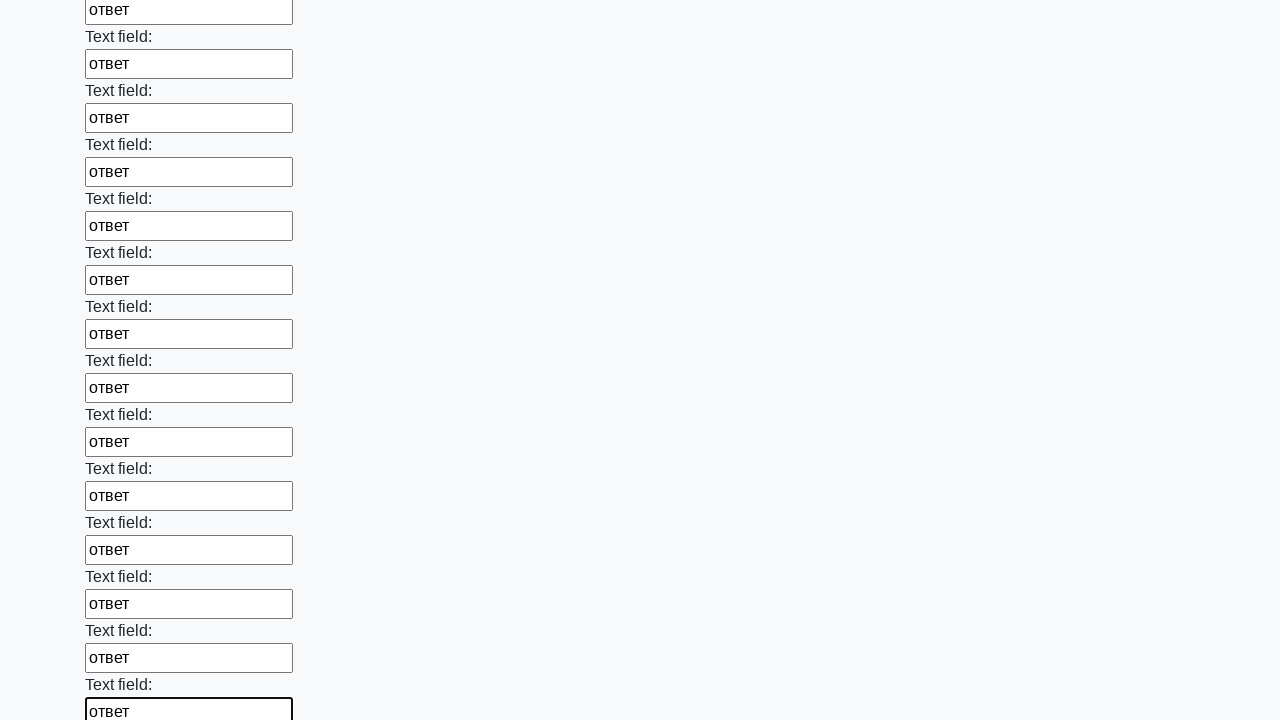

Filled input field with 'ответ' on input >> nth=46
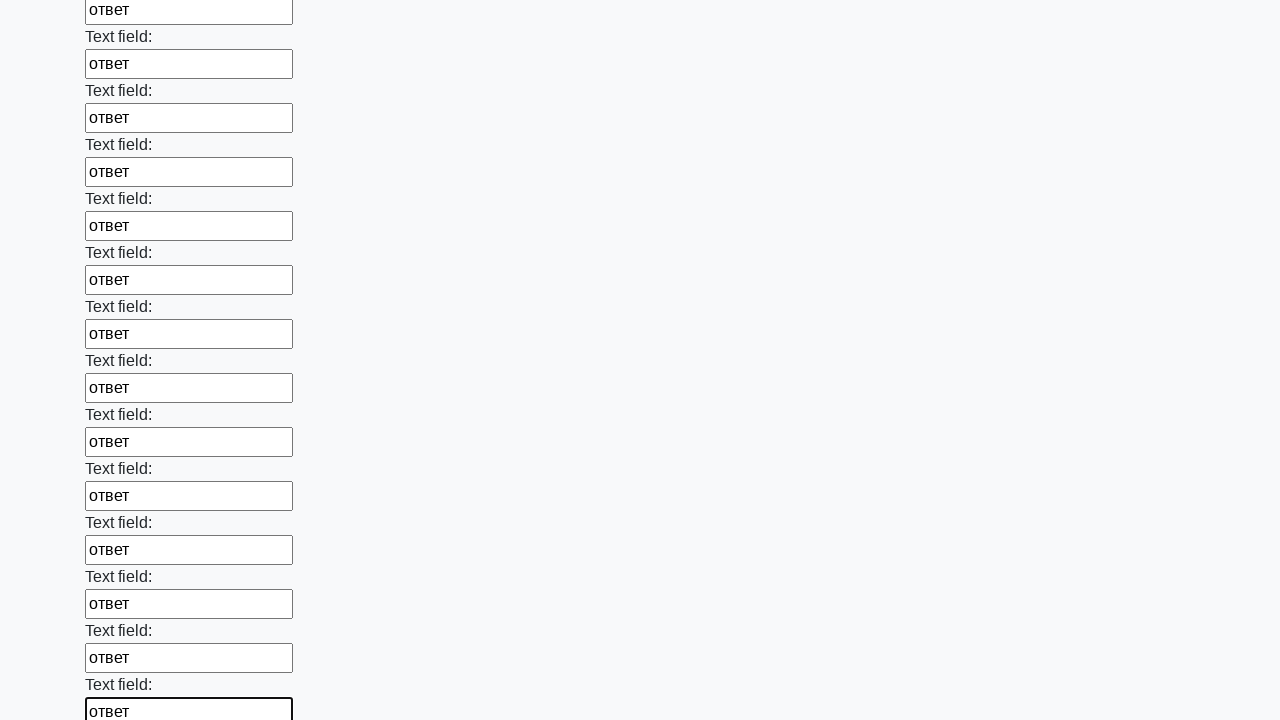

Filled input field with 'ответ' on input >> nth=47
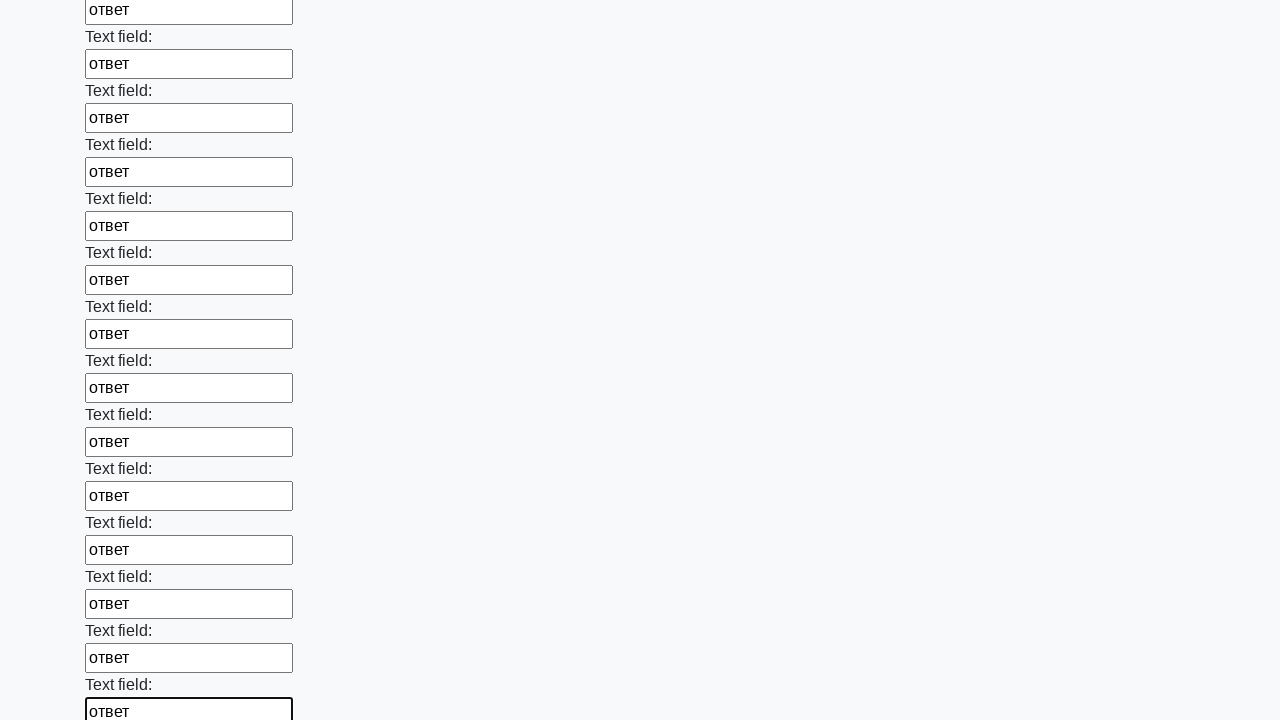

Filled input field with 'ответ' on input >> nth=48
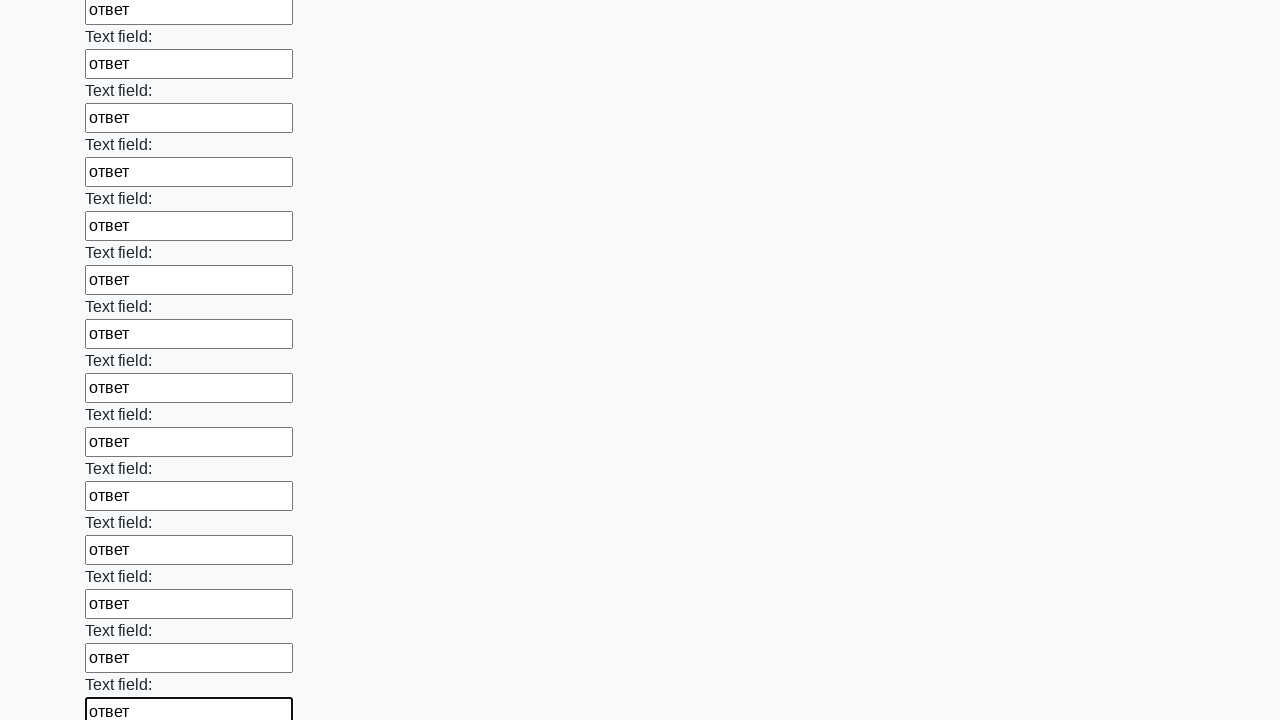

Filled input field with 'ответ' on input >> nth=49
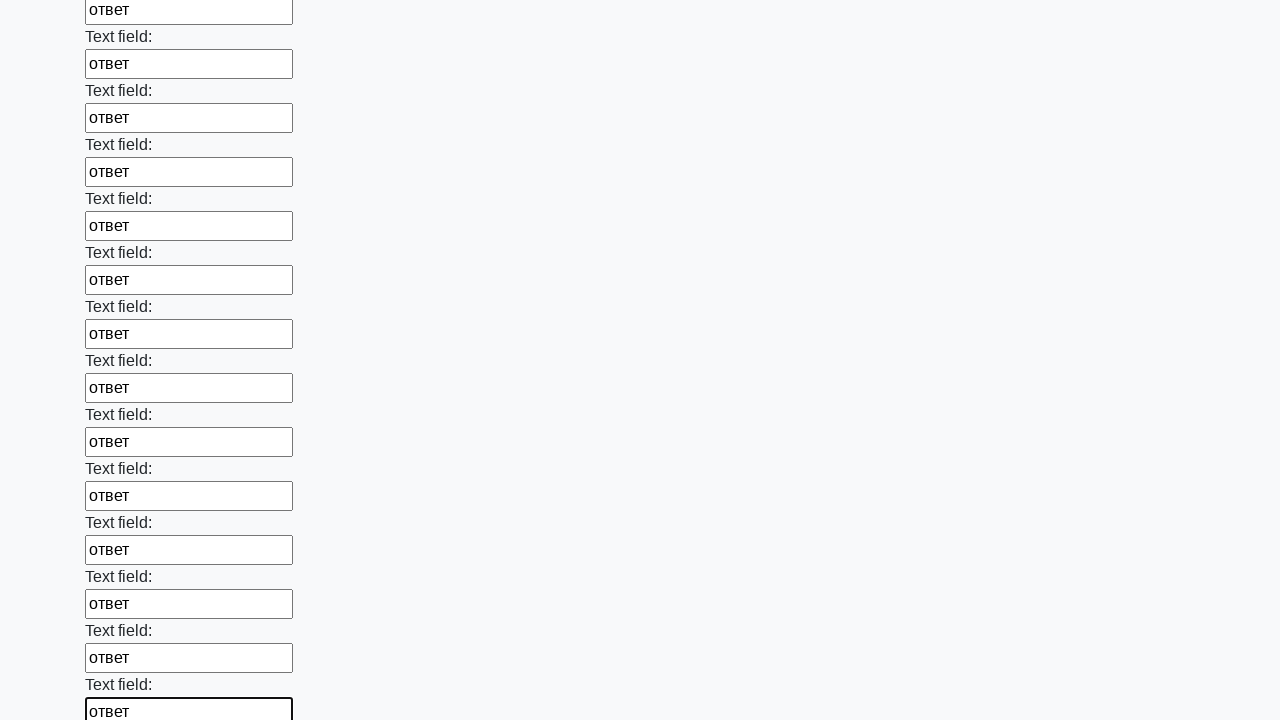

Filled input field with 'ответ' on input >> nth=50
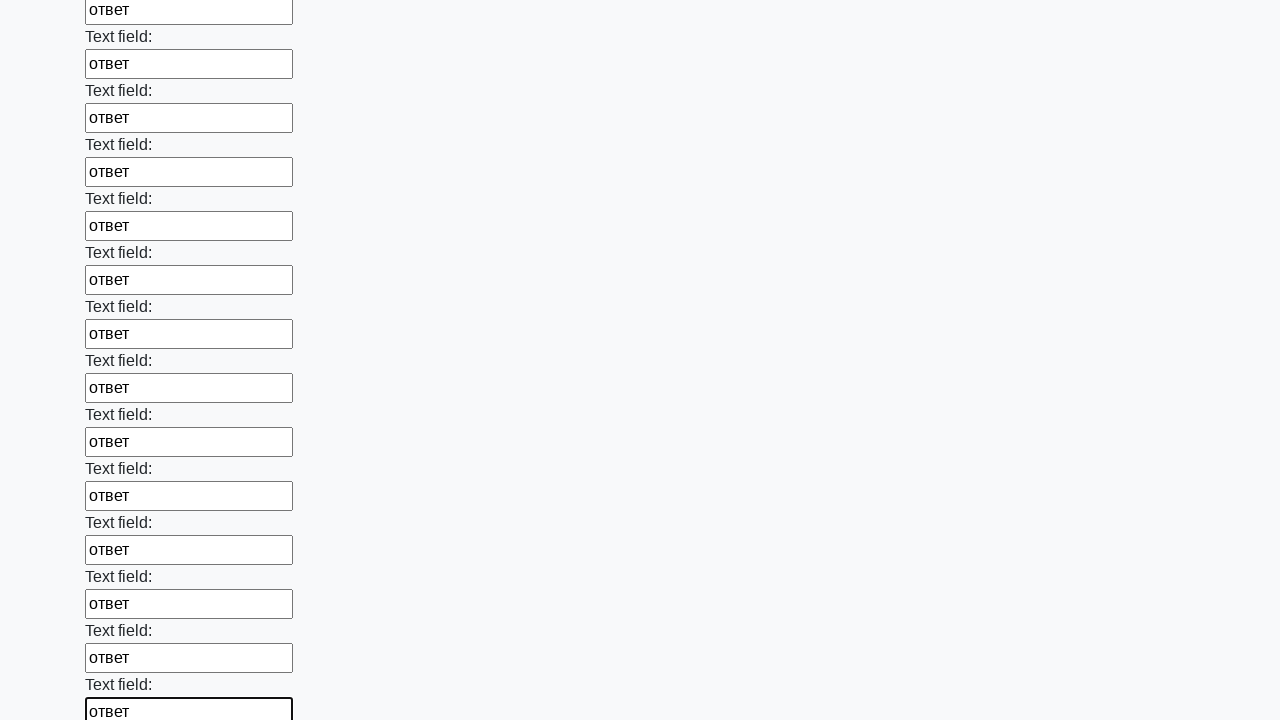

Filled input field with 'ответ' on input >> nth=51
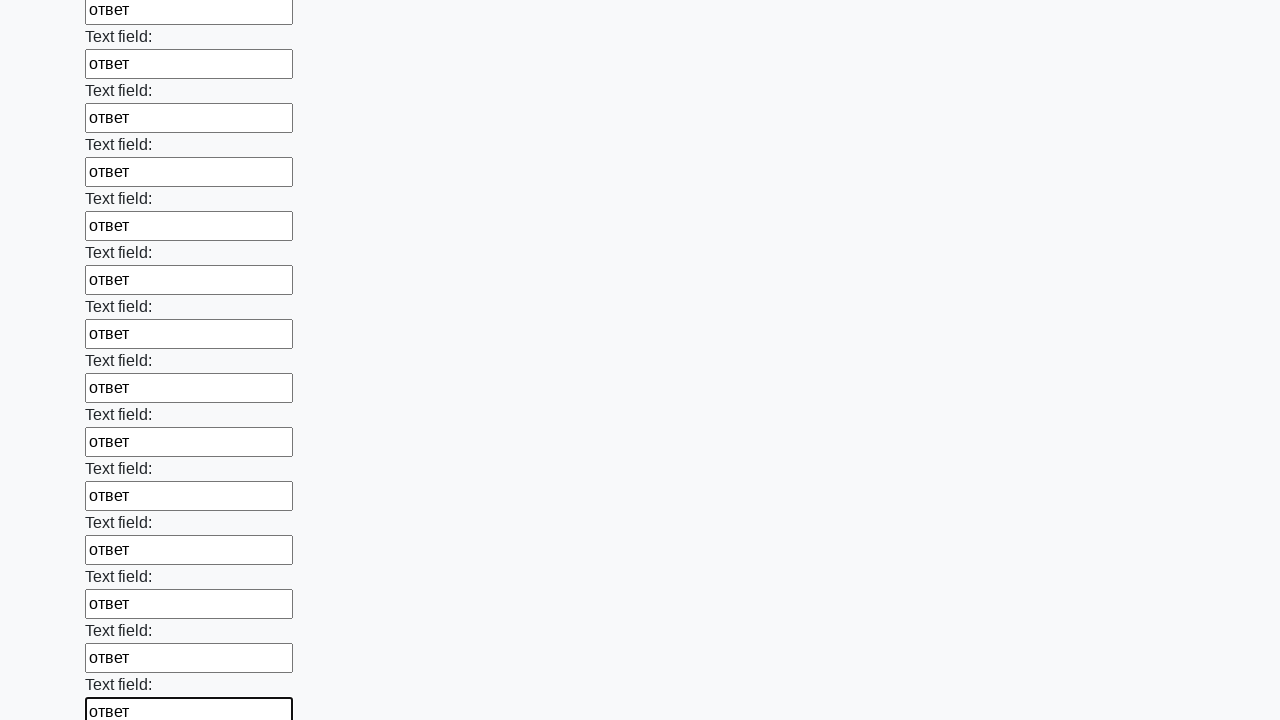

Filled input field with 'ответ' on input >> nth=52
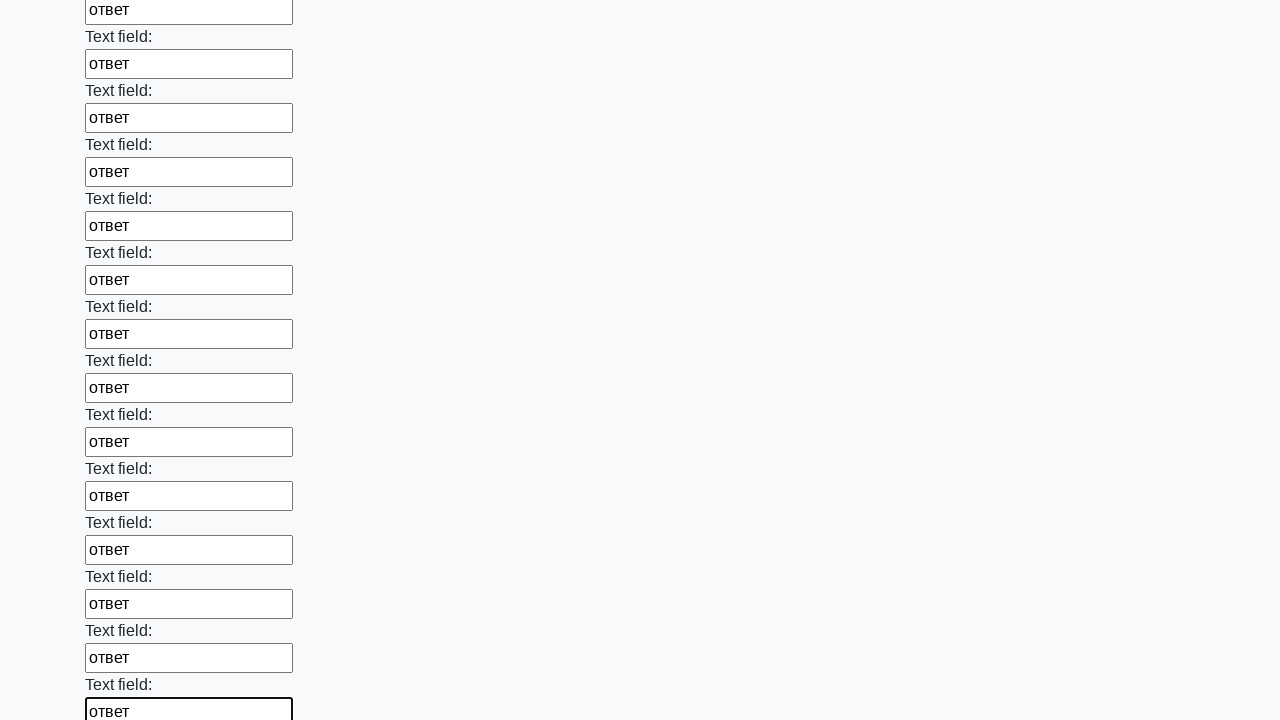

Filled input field with 'ответ' on input >> nth=53
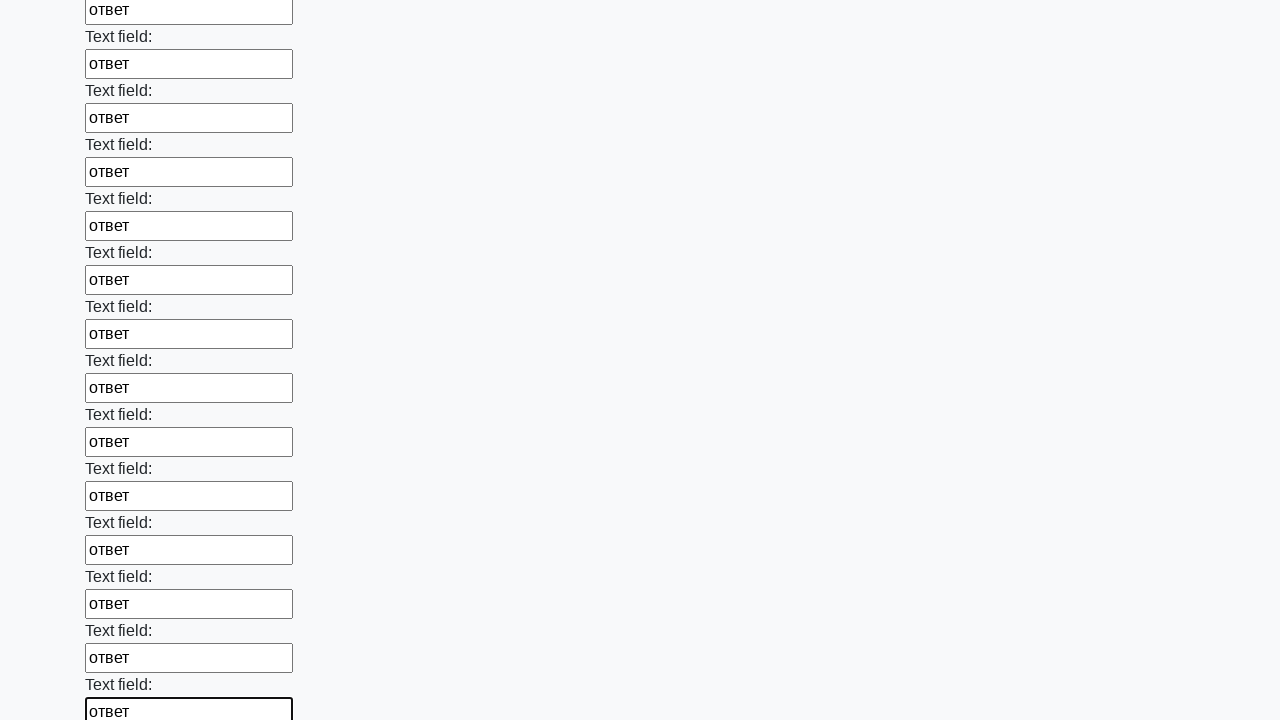

Filled input field with 'ответ' on input >> nth=54
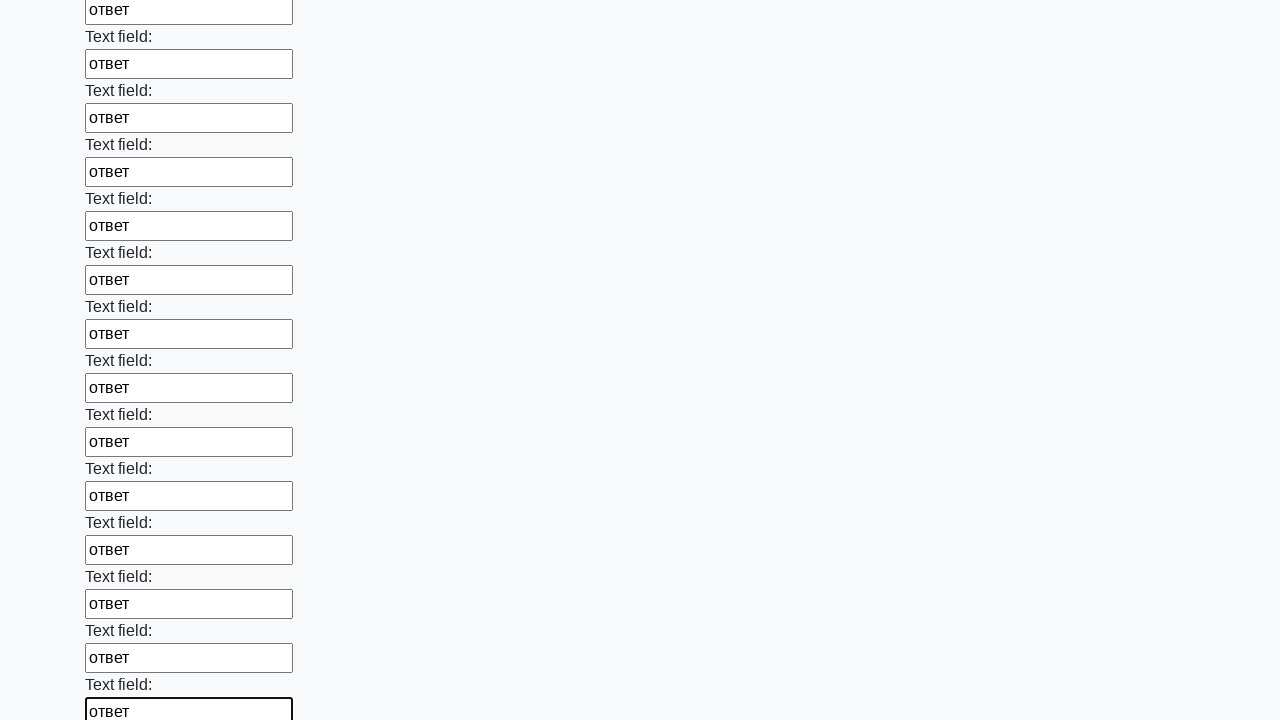

Filled input field with 'ответ' on input >> nth=55
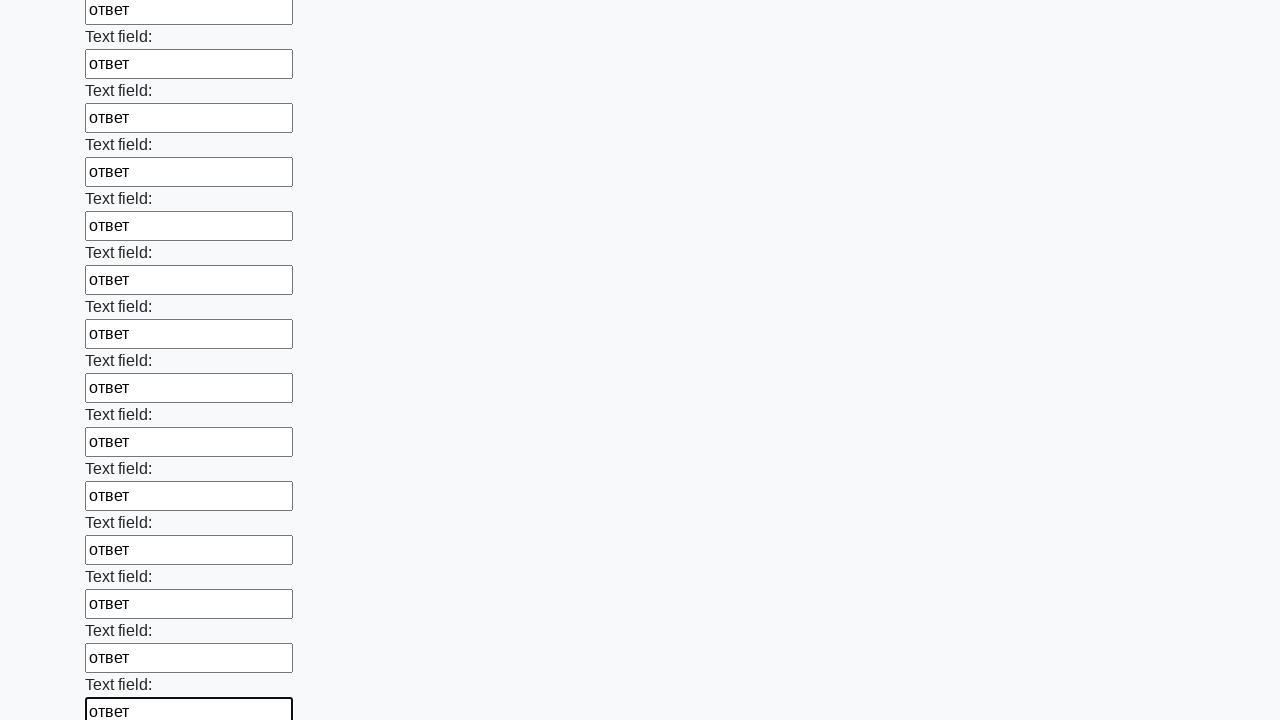

Filled input field with 'ответ' on input >> nth=56
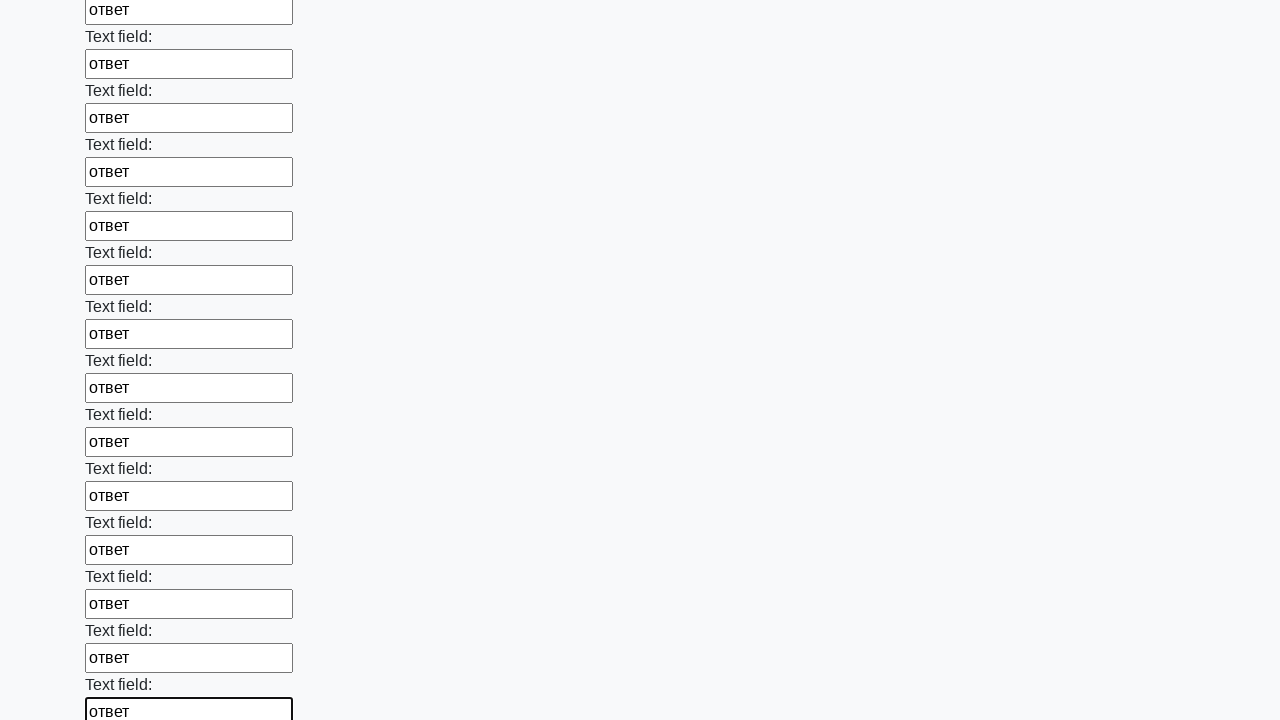

Filled input field with 'ответ' on input >> nth=57
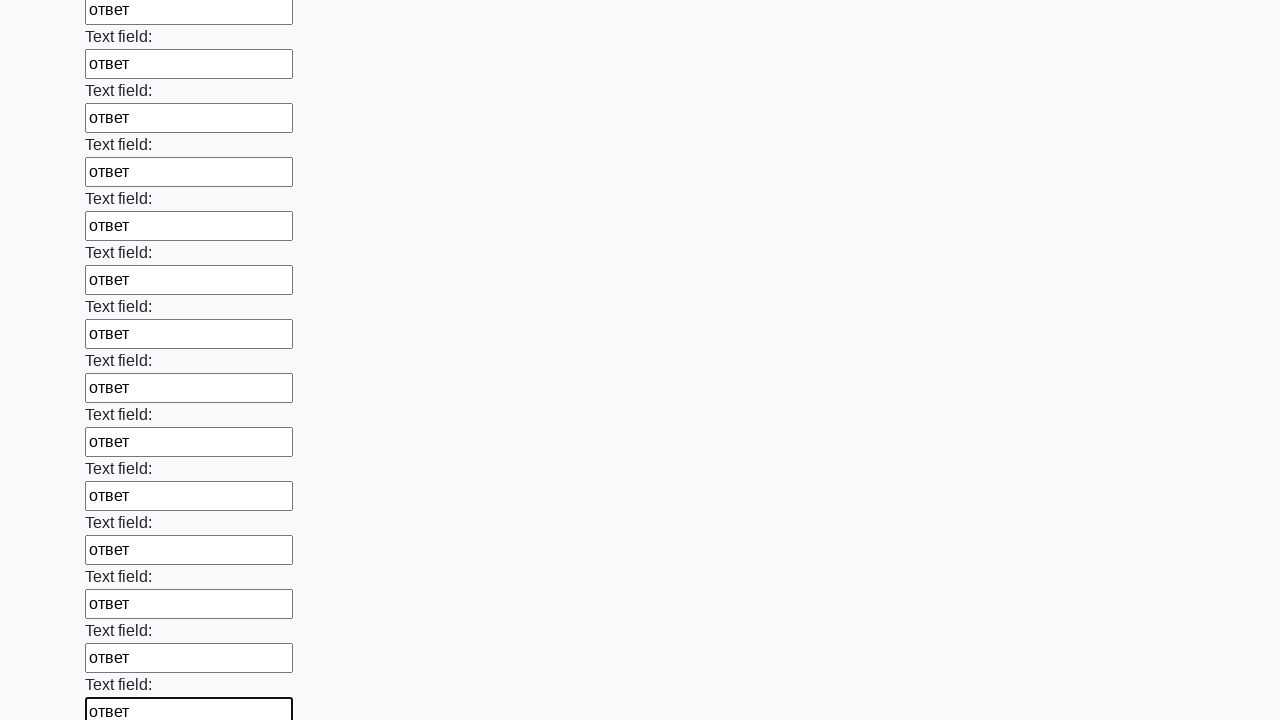

Filled input field with 'ответ' on input >> nth=58
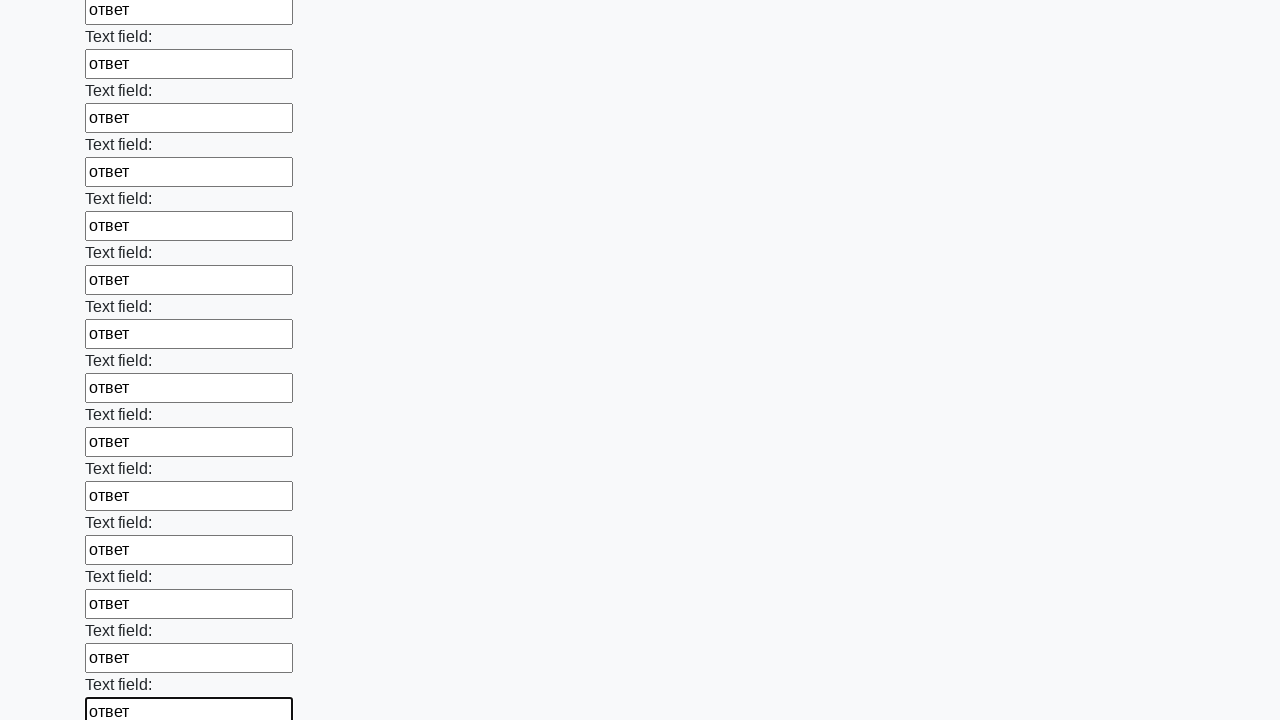

Filled input field with 'ответ' on input >> nth=59
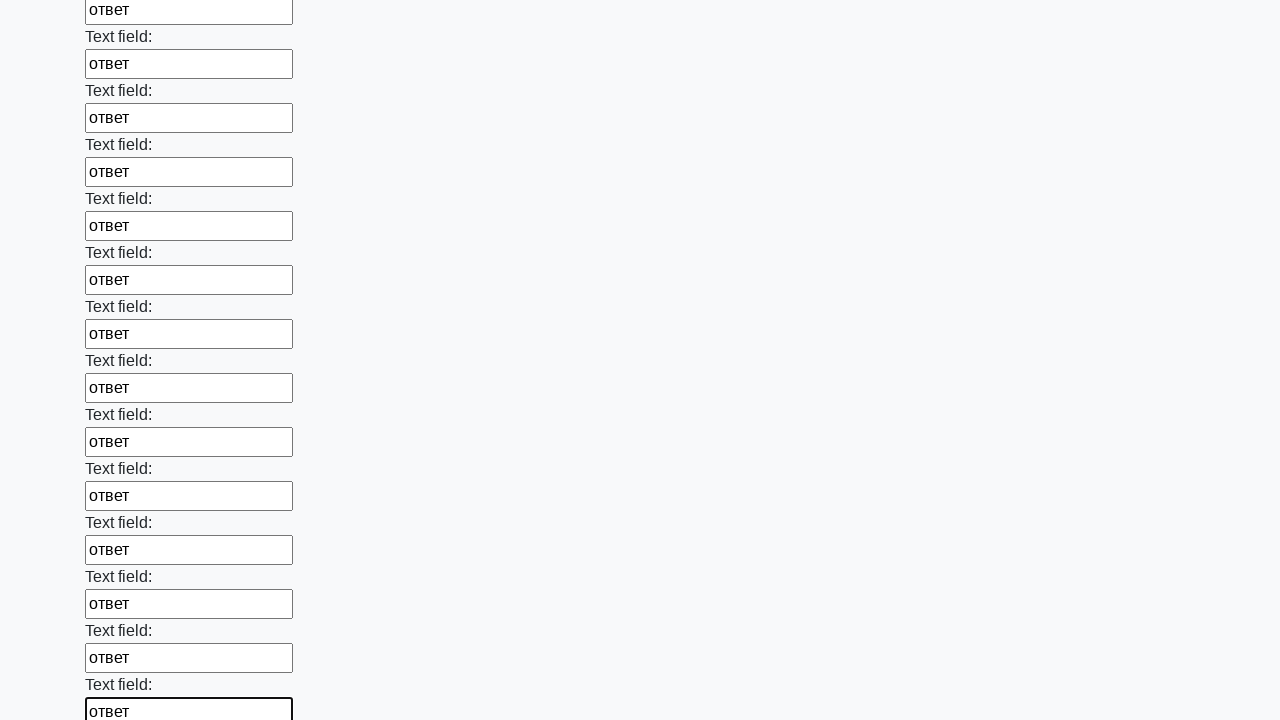

Filled input field with 'ответ' on input >> nth=60
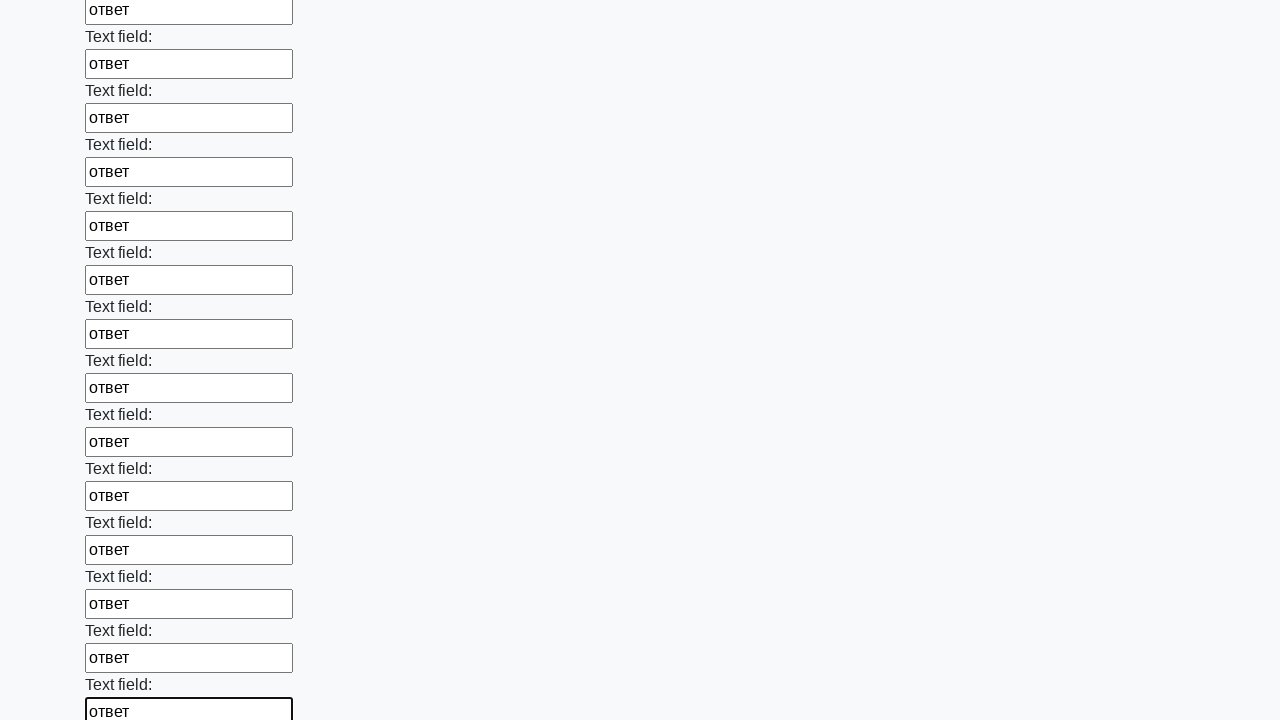

Filled input field with 'ответ' on input >> nth=61
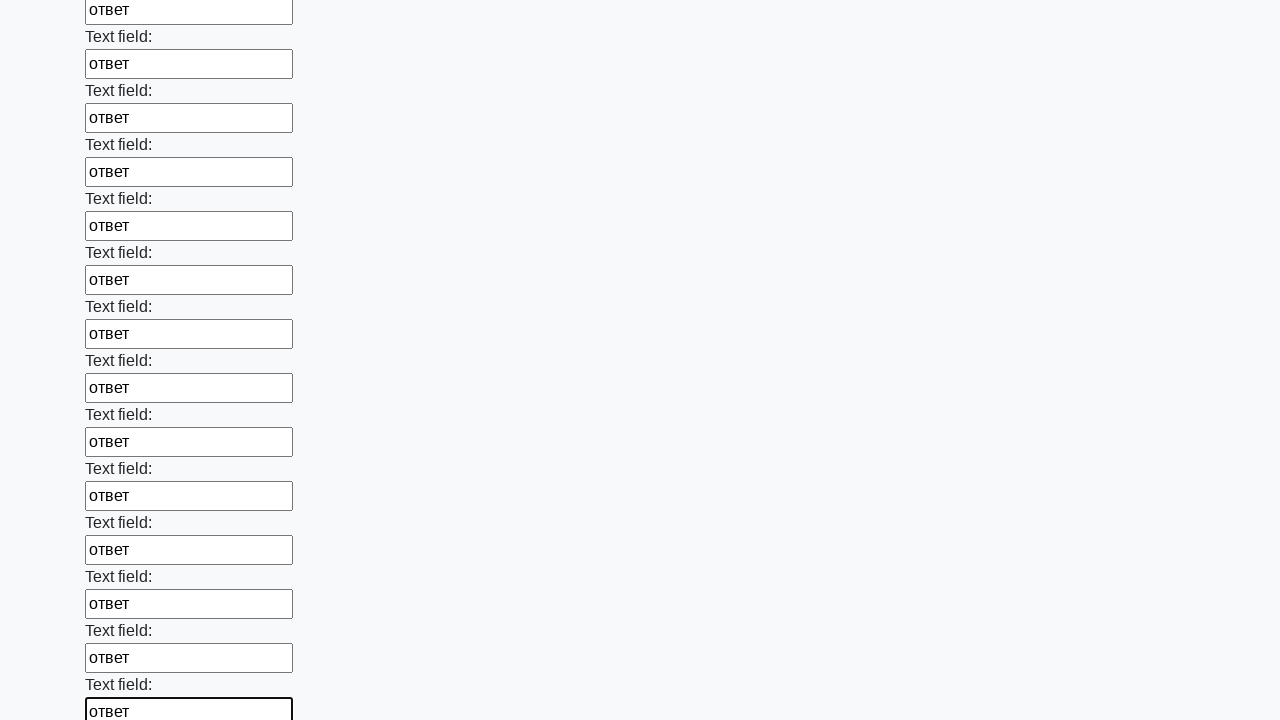

Filled input field with 'ответ' on input >> nth=62
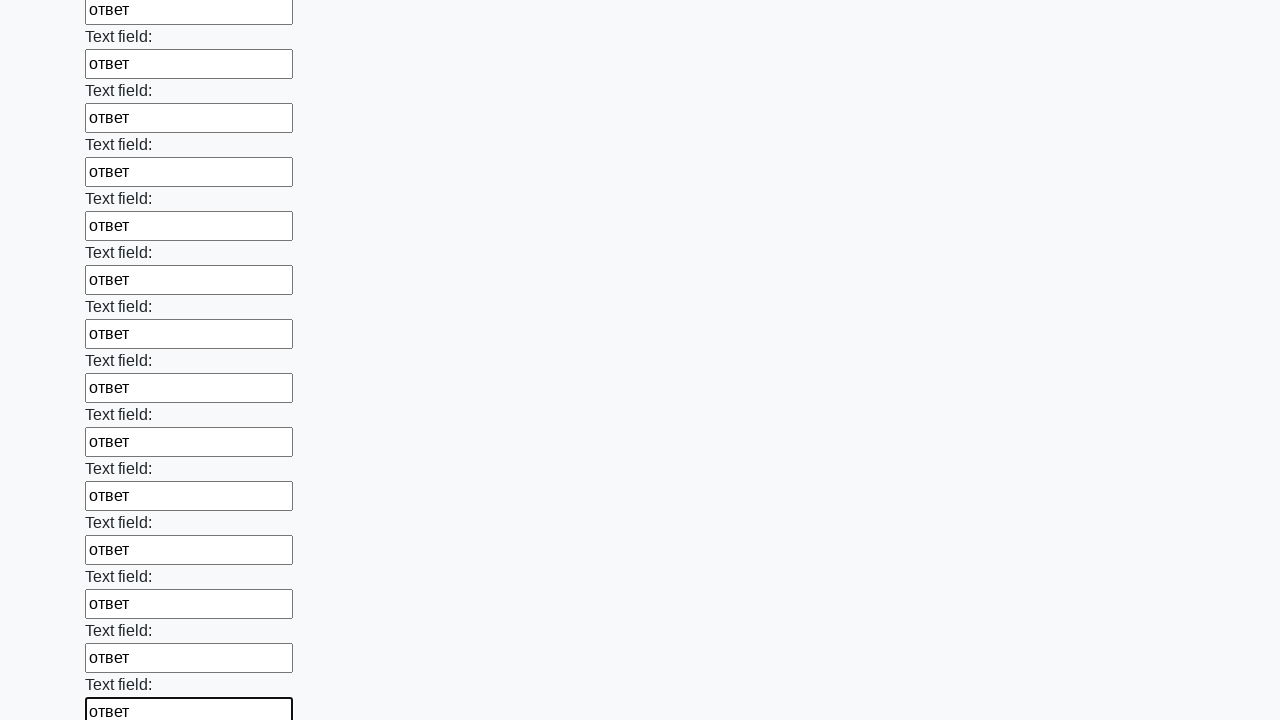

Filled input field with 'ответ' on input >> nth=63
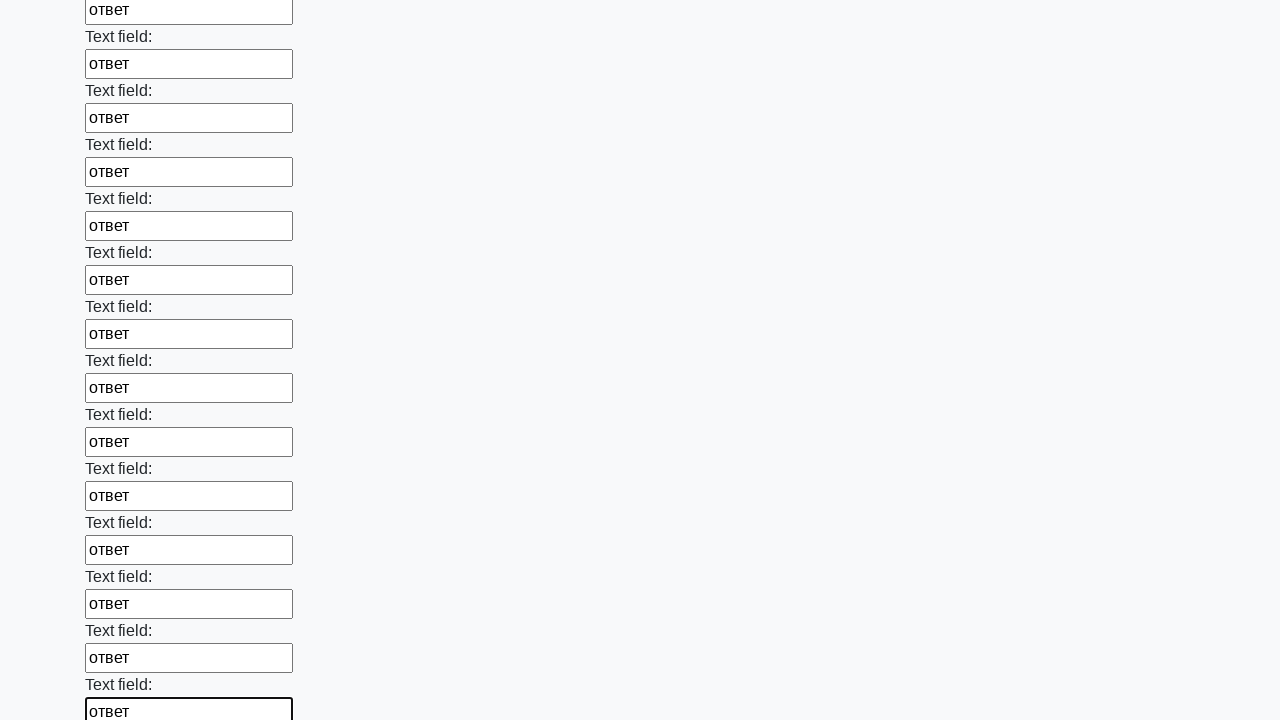

Filled input field with 'ответ' on input >> nth=64
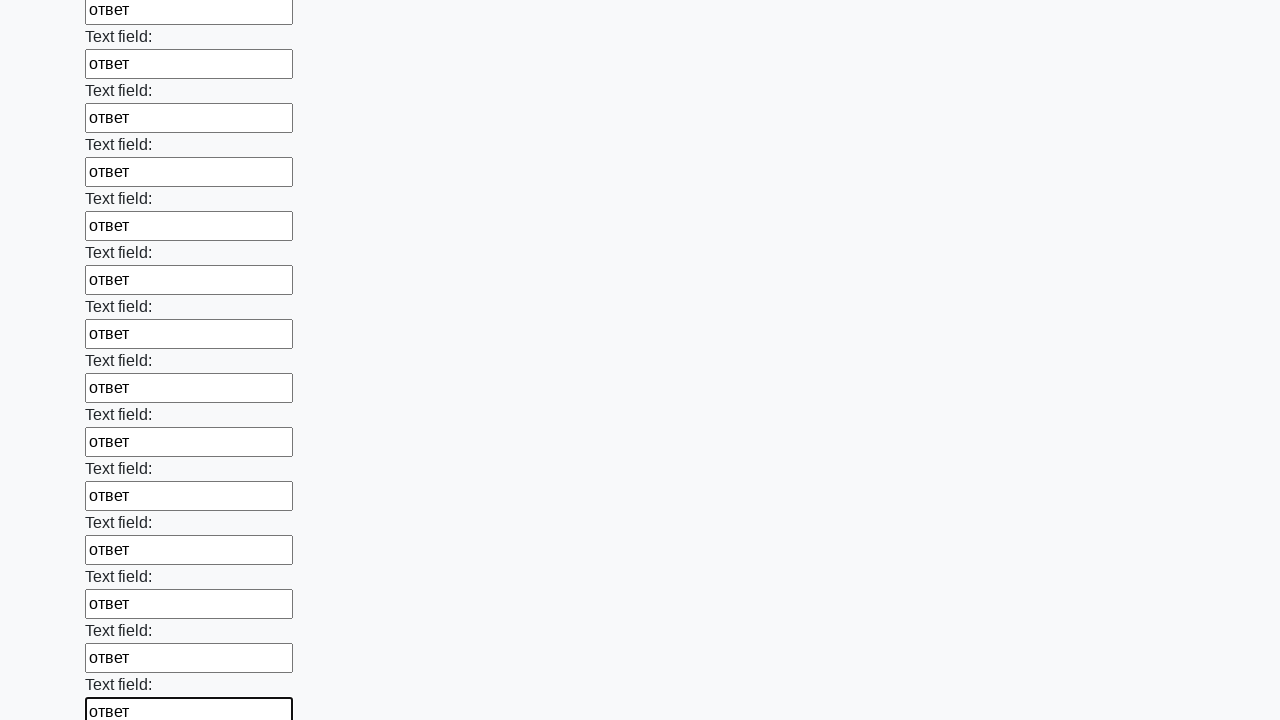

Filled input field with 'ответ' on input >> nth=65
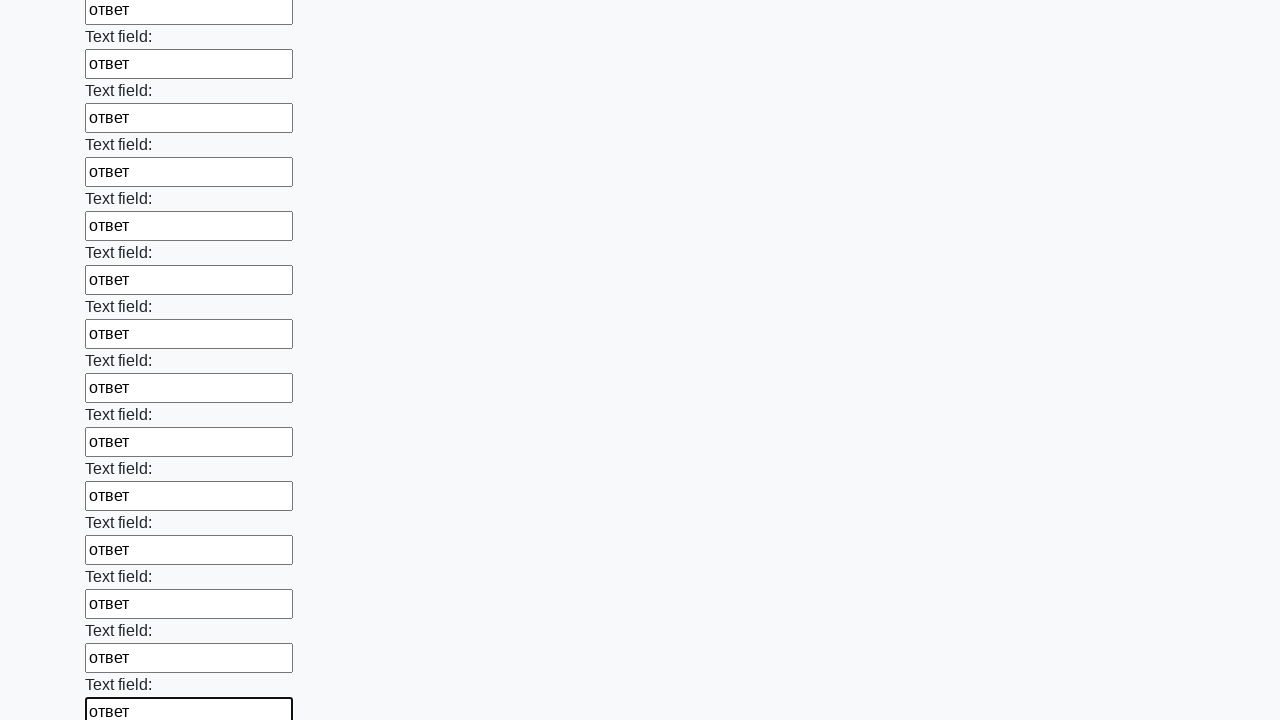

Filled input field with 'ответ' on input >> nth=66
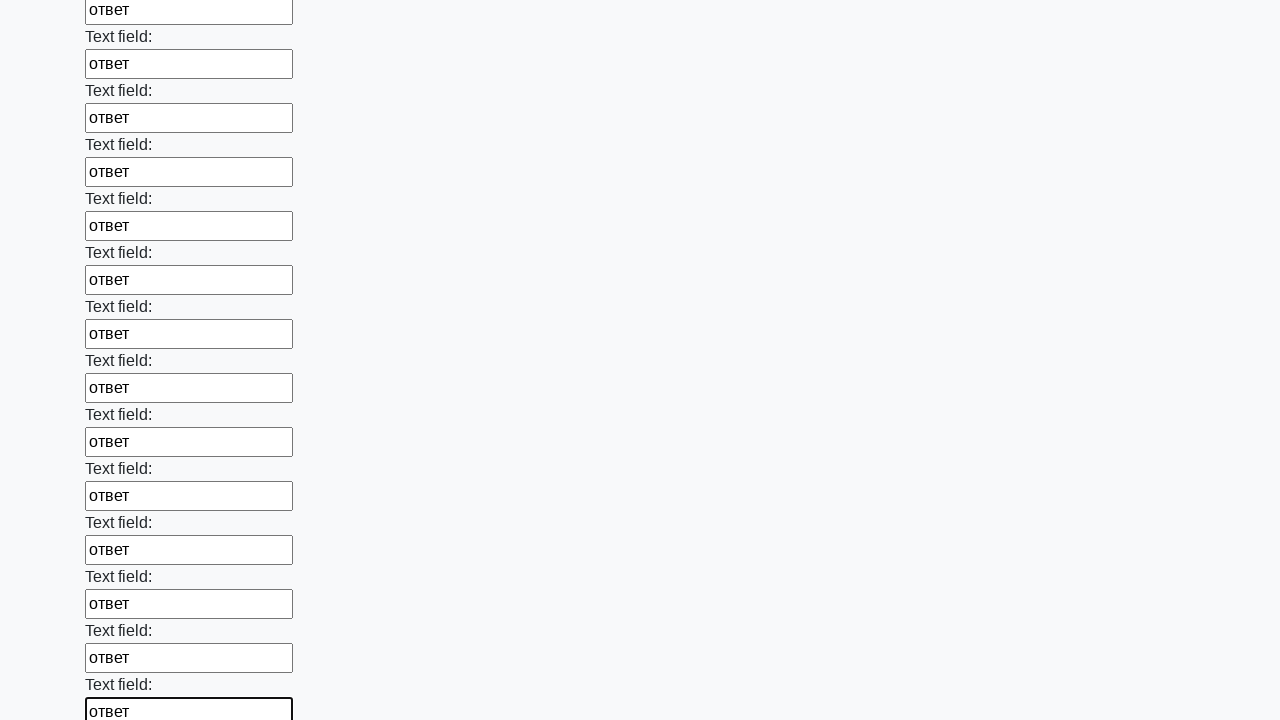

Filled input field with 'ответ' on input >> nth=67
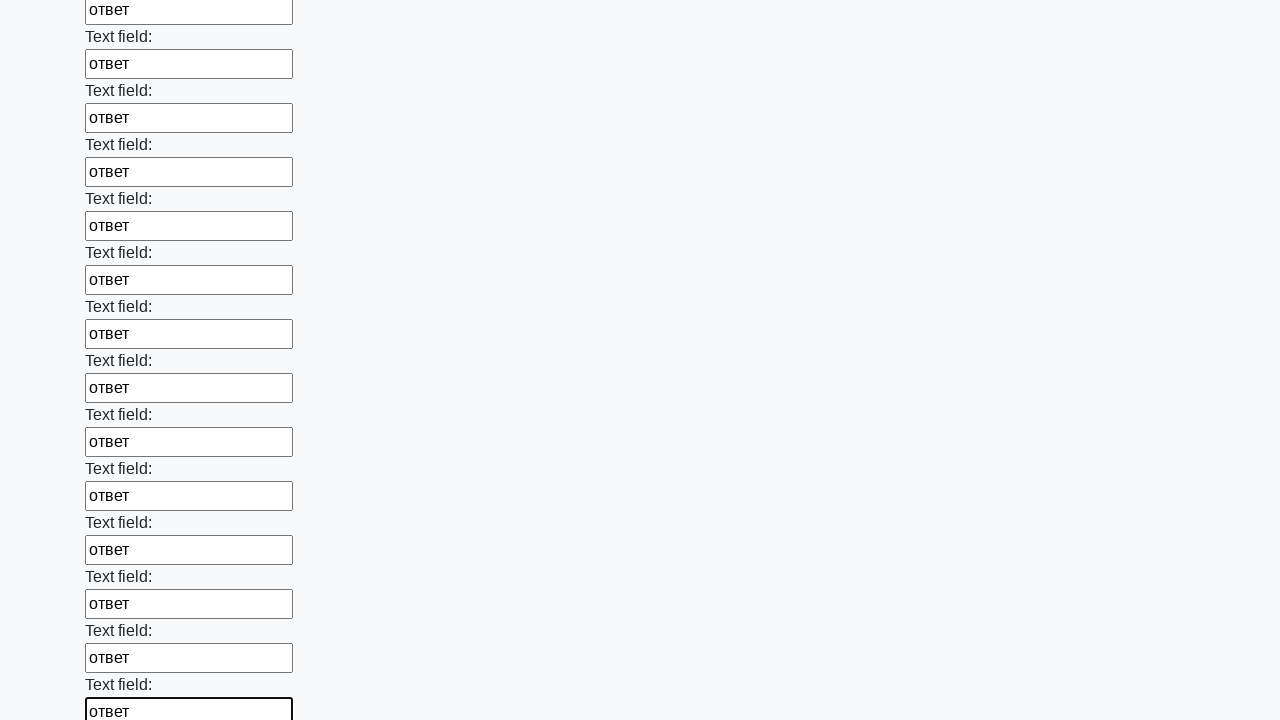

Filled input field with 'ответ' on input >> nth=68
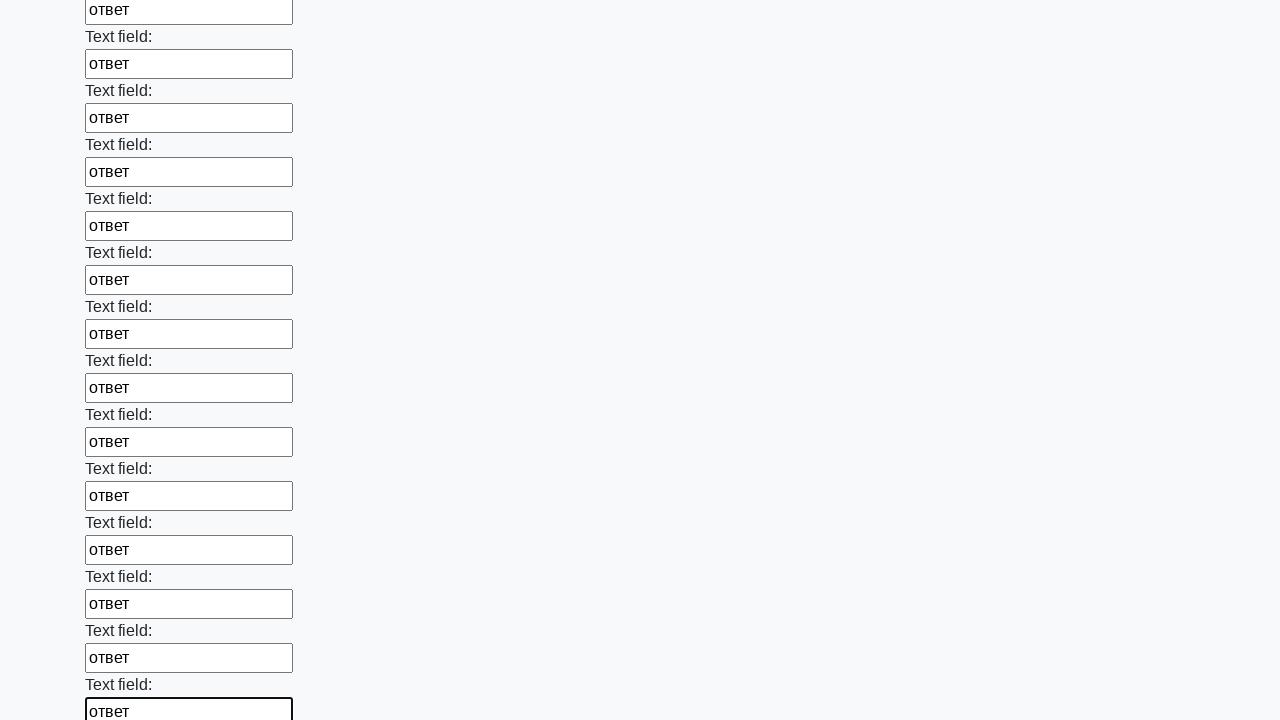

Filled input field with 'ответ' on input >> nth=69
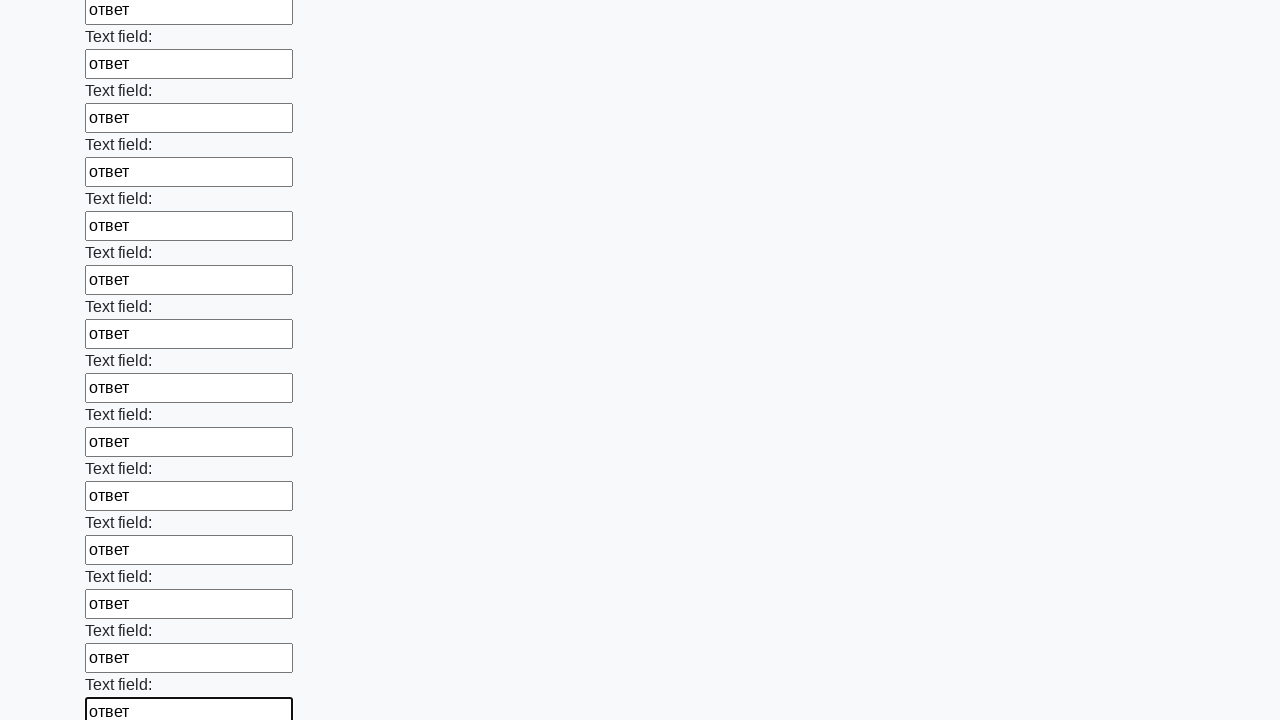

Filled input field with 'ответ' on input >> nth=70
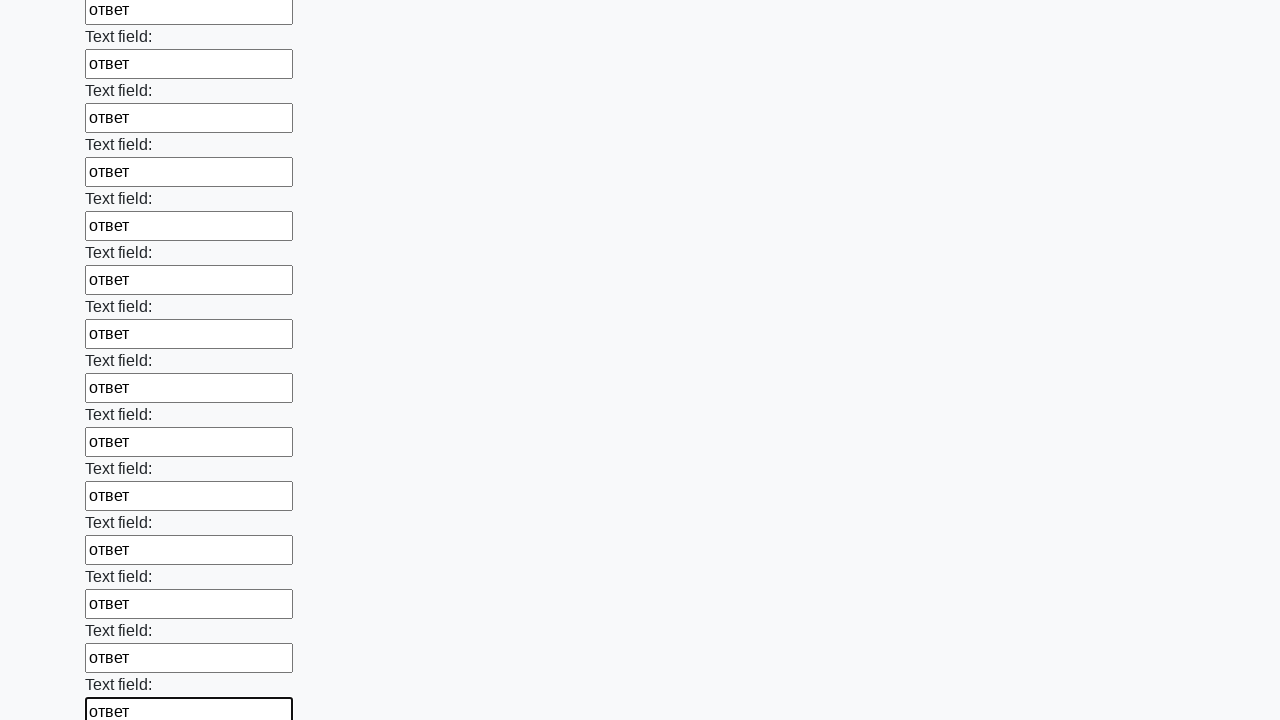

Filled input field with 'ответ' on input >> nth=71
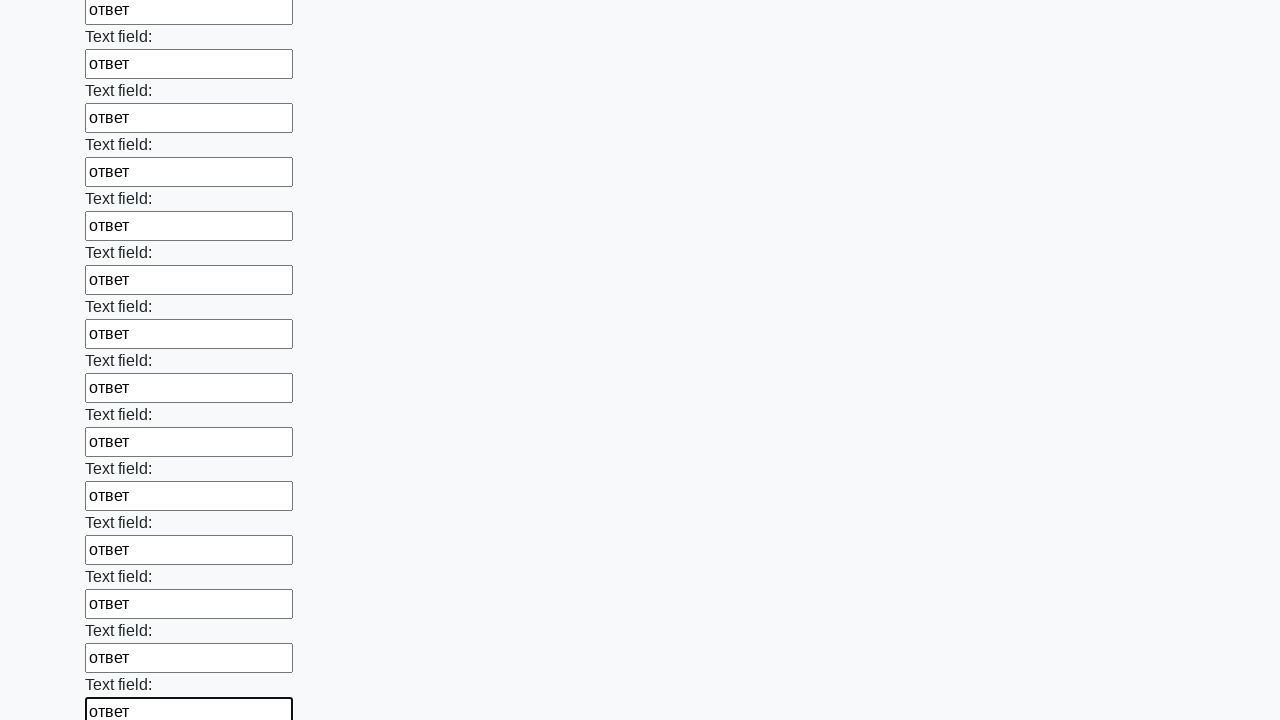

Filled input field with 'ответ' on input >> nth=72
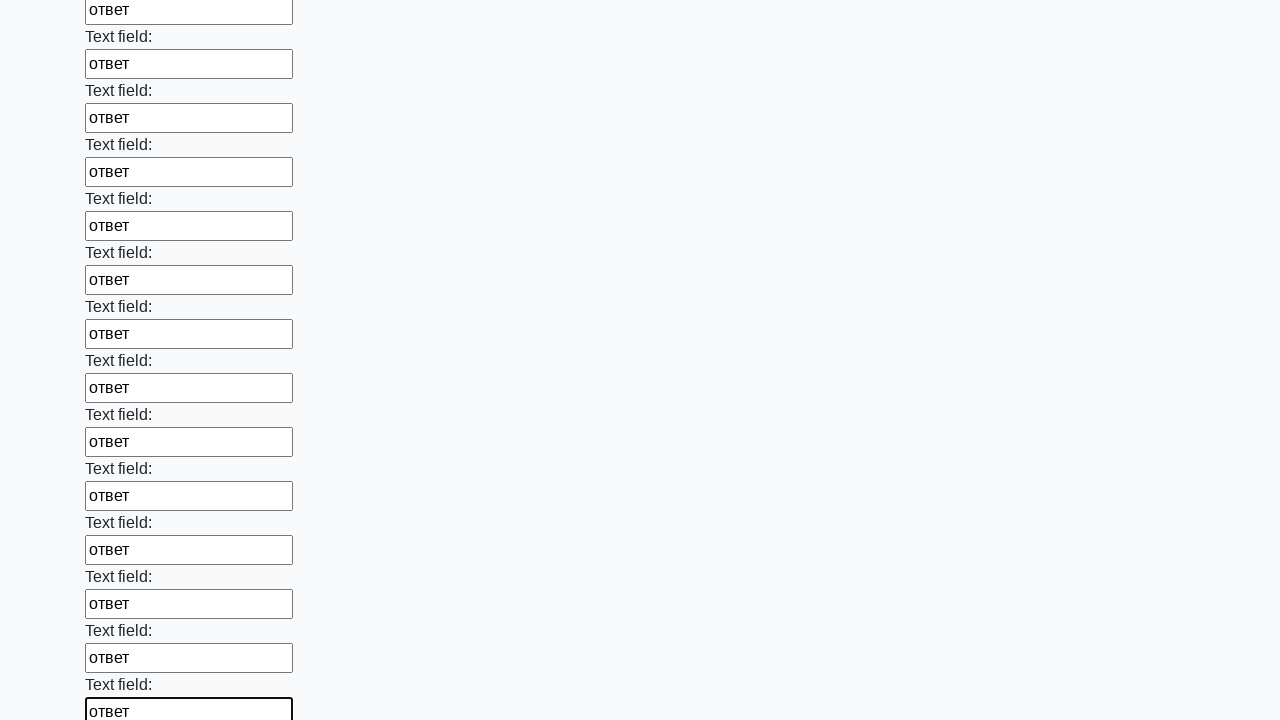

Filled input field with 'ответ' on input >> nth=73
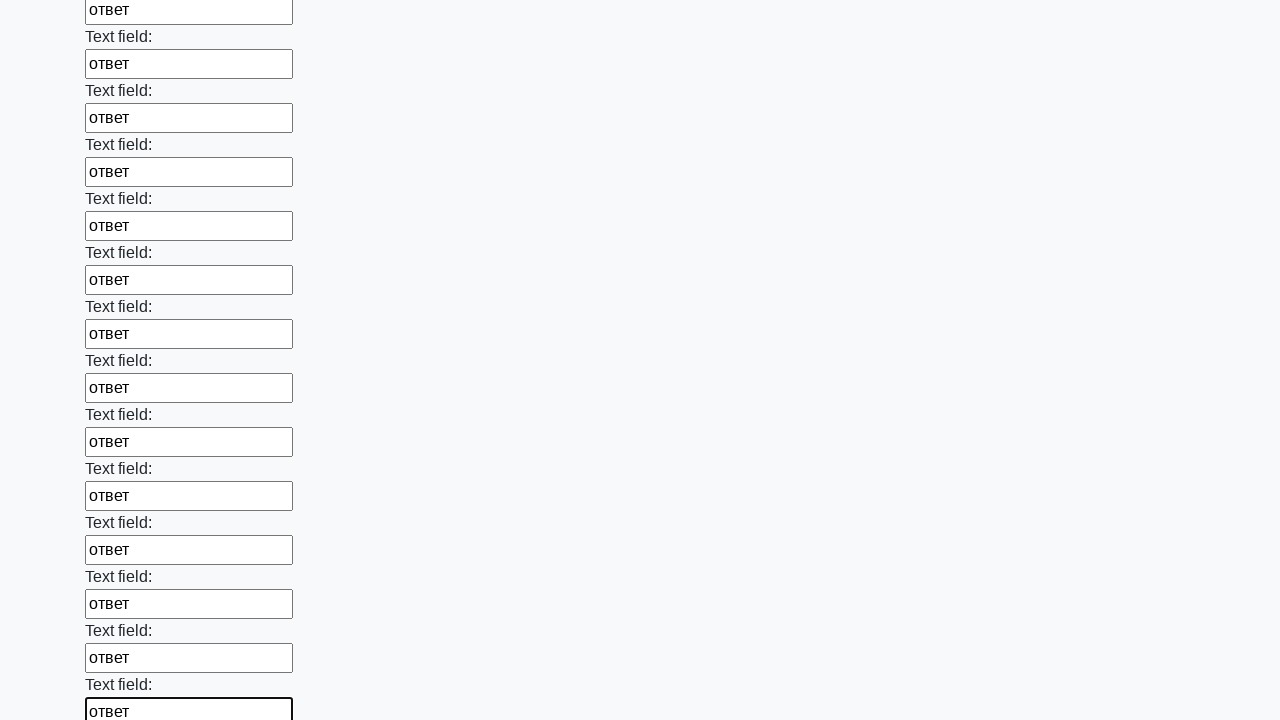

Filled input field with 'ответ' on input >> nth=74
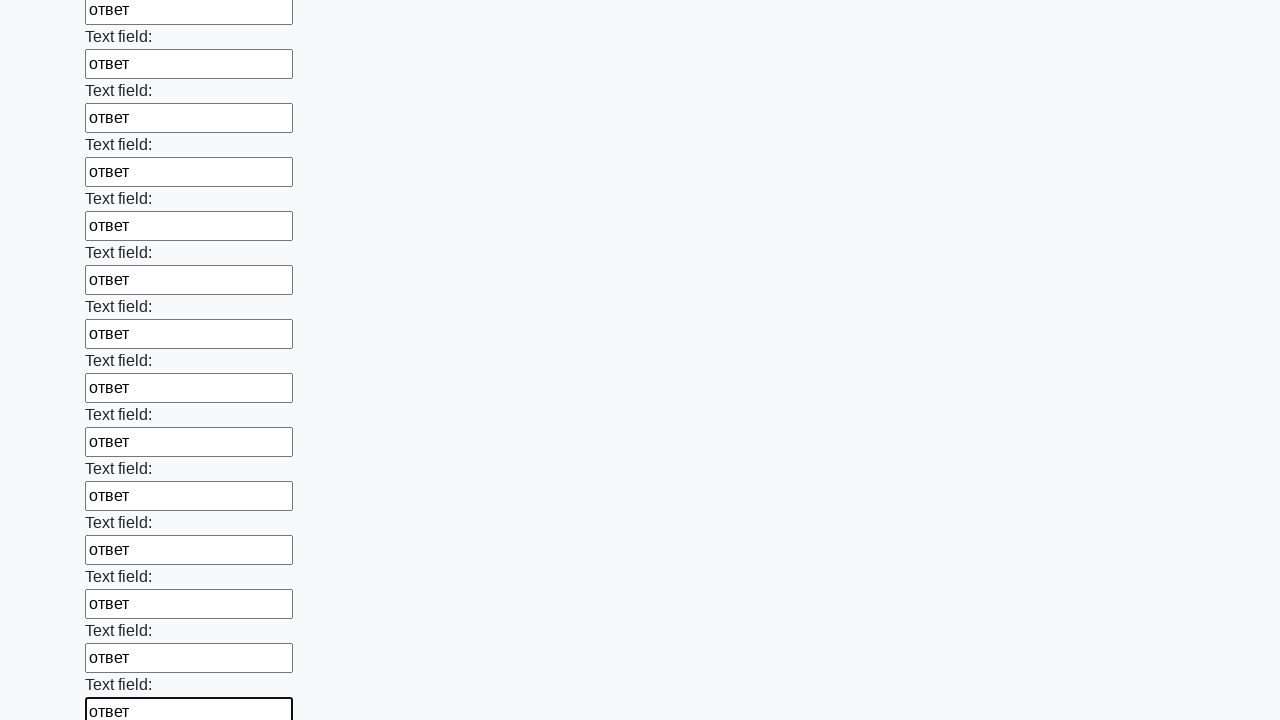

Filled input field with 'ответ' on input >> nth=75
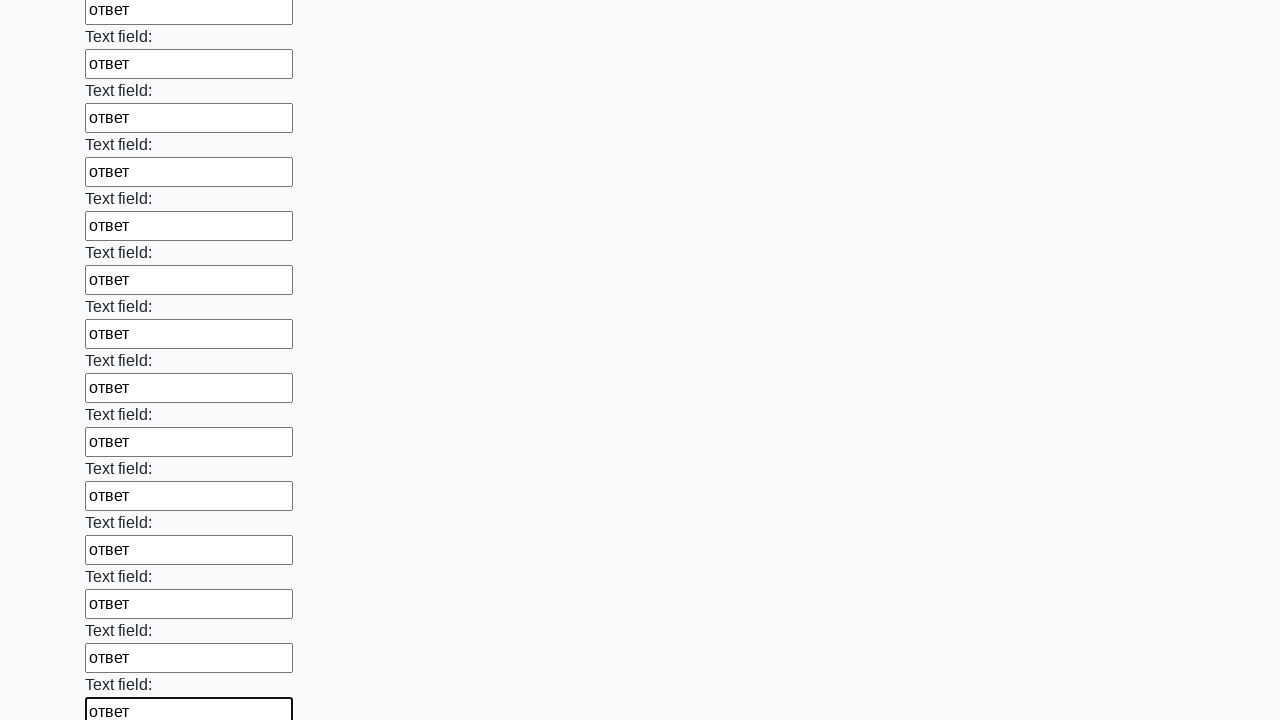

Filled input field with 'ответ' on input >> nth=76
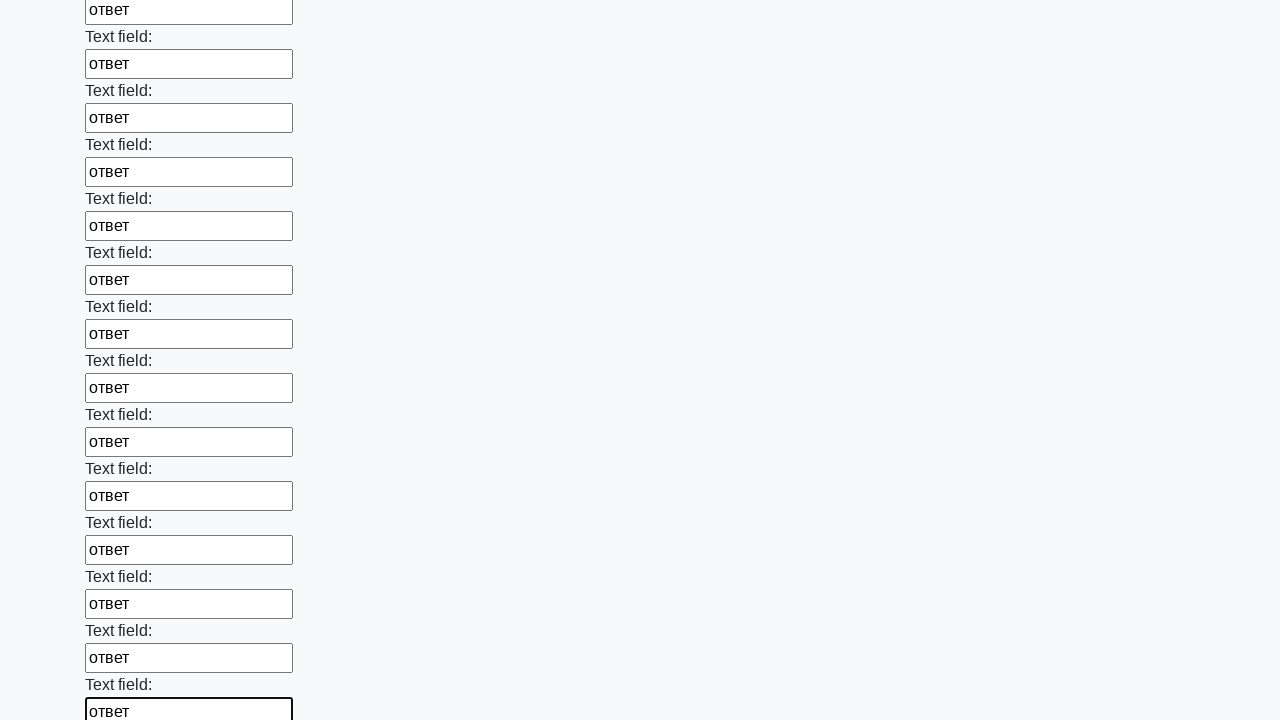

Filled input field with 'ответ' on input >> nth=77
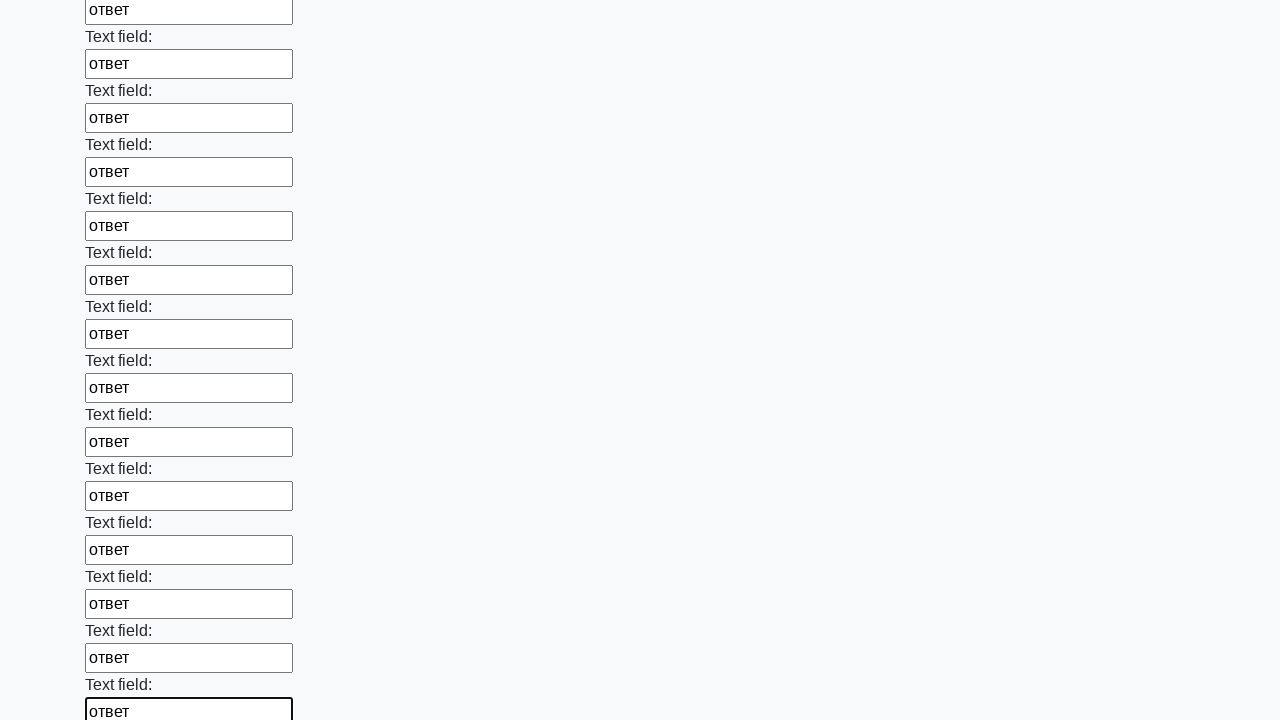

Filled input field with 'ответ' on input >> nth=78
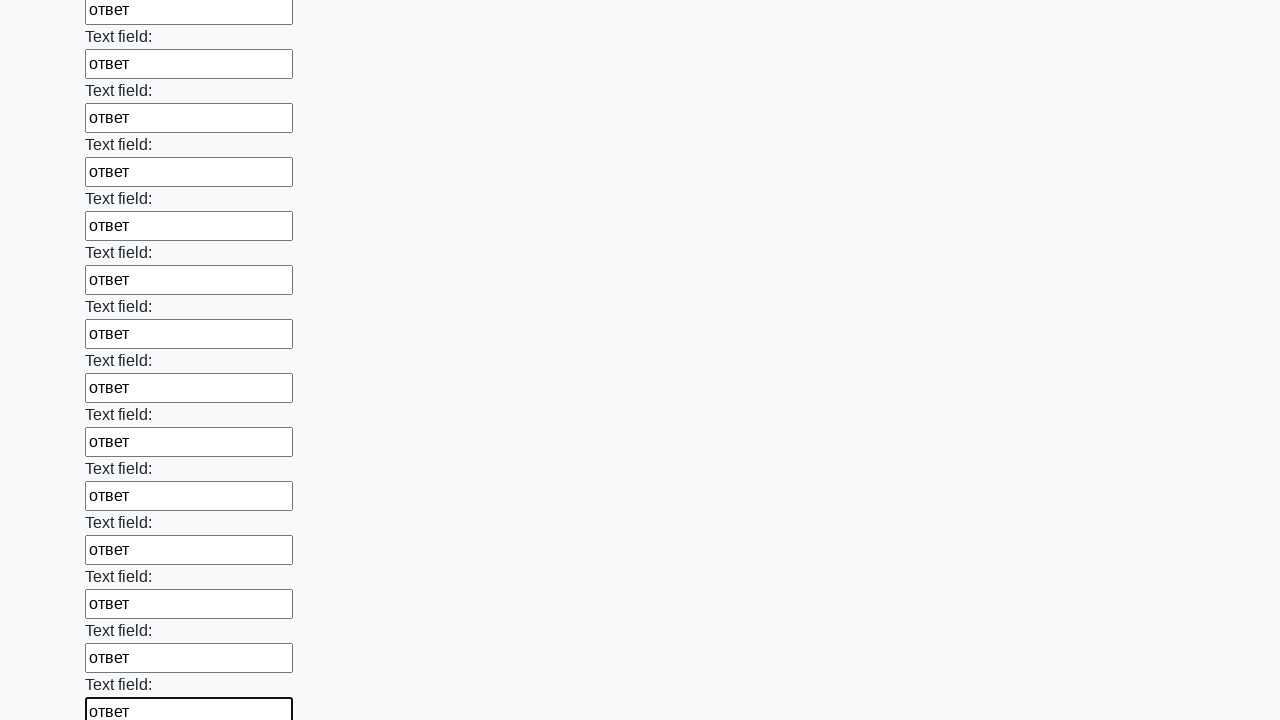

Filled input field with 'ответ' on input >> nth=79
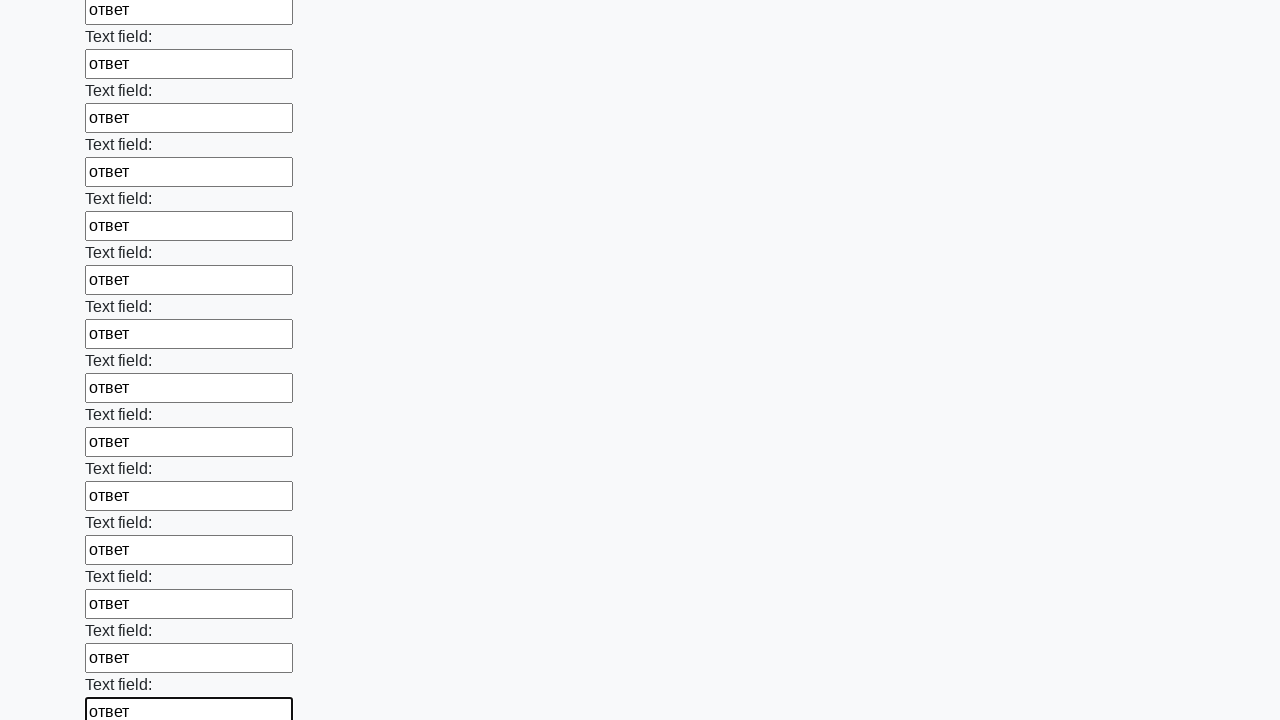

Filled input field with 'ответ' on input >> nth=80
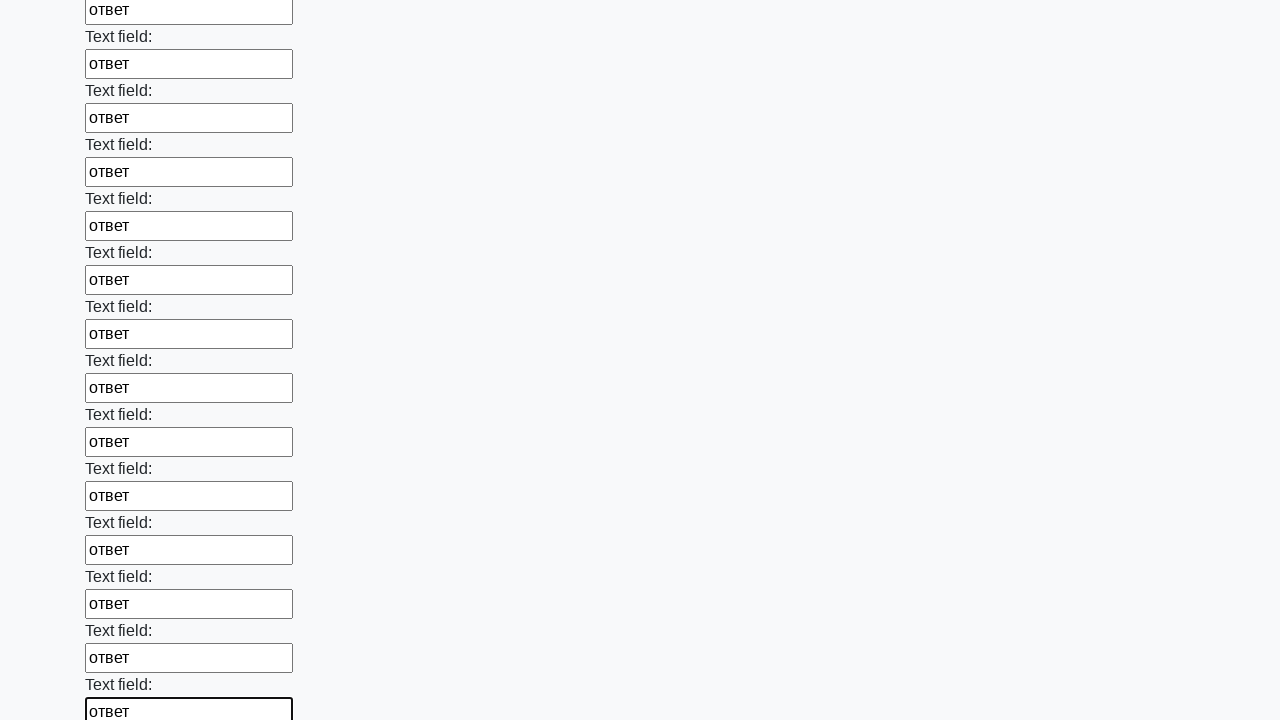

Filled input field with 'ответ' on input >> nth=81
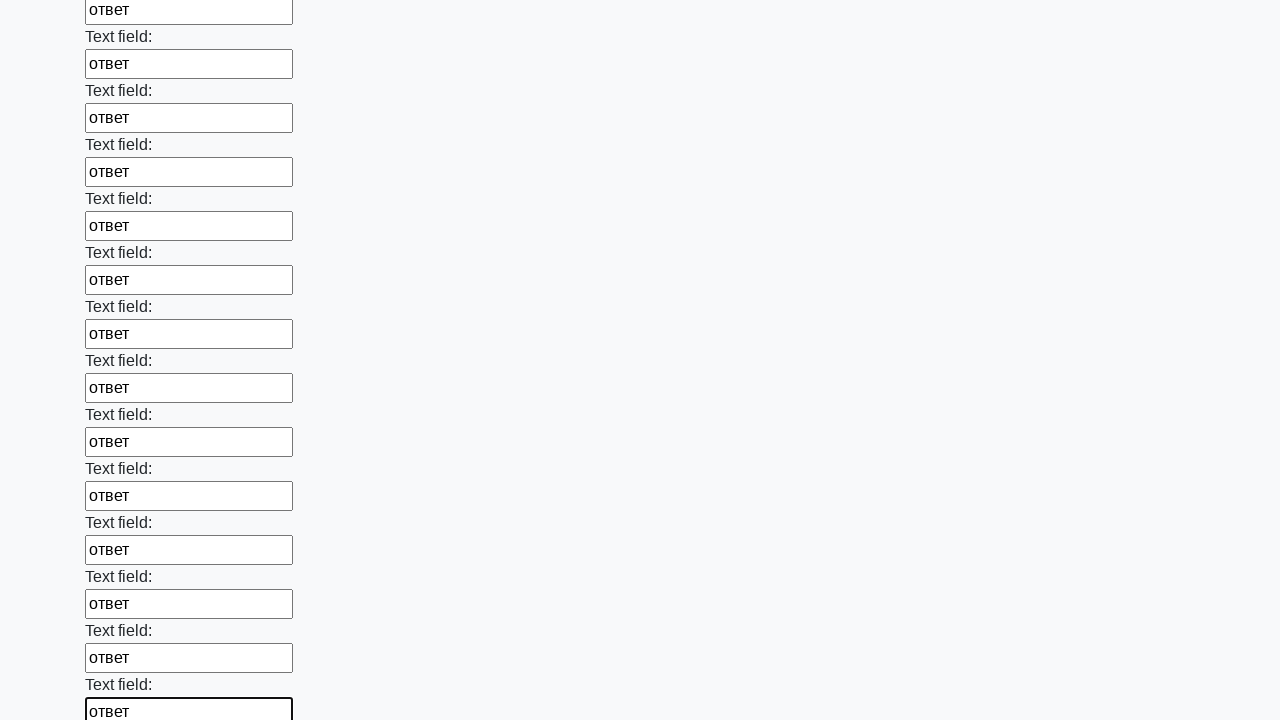

Filled input field with 'ответ' on input >> nth=82
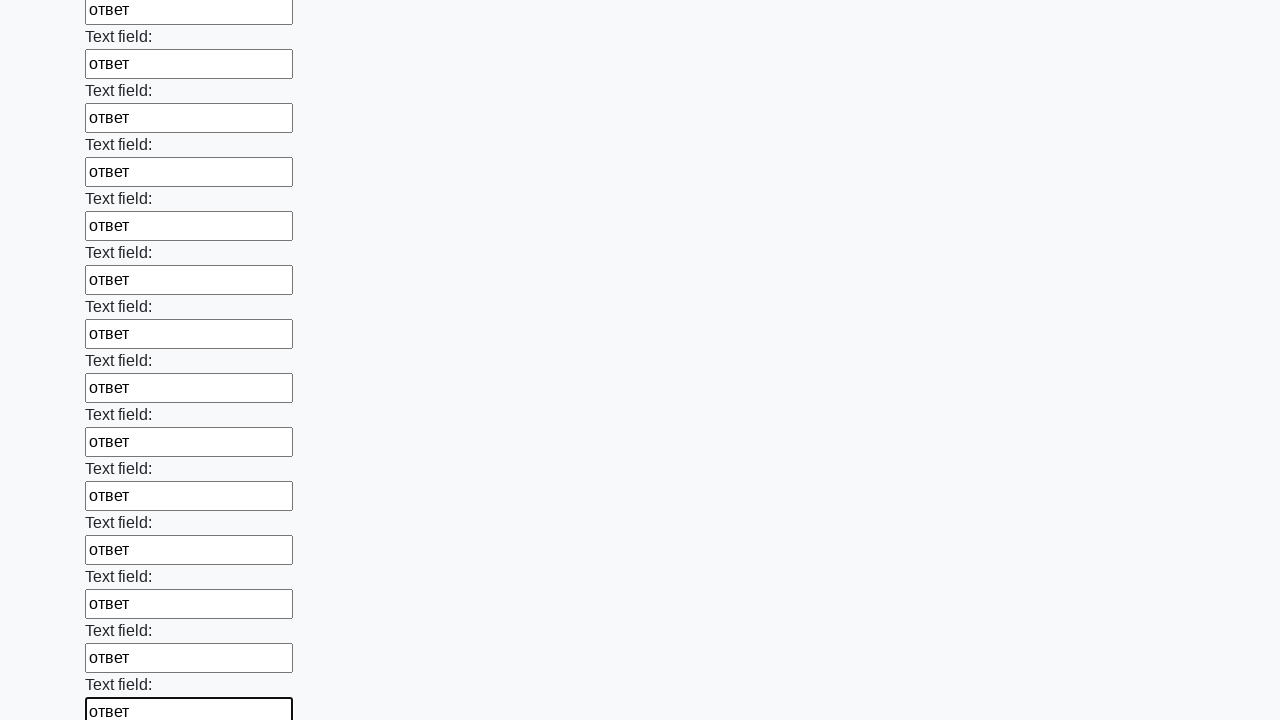

Filled input field with 'ответ' on input >> nth=83
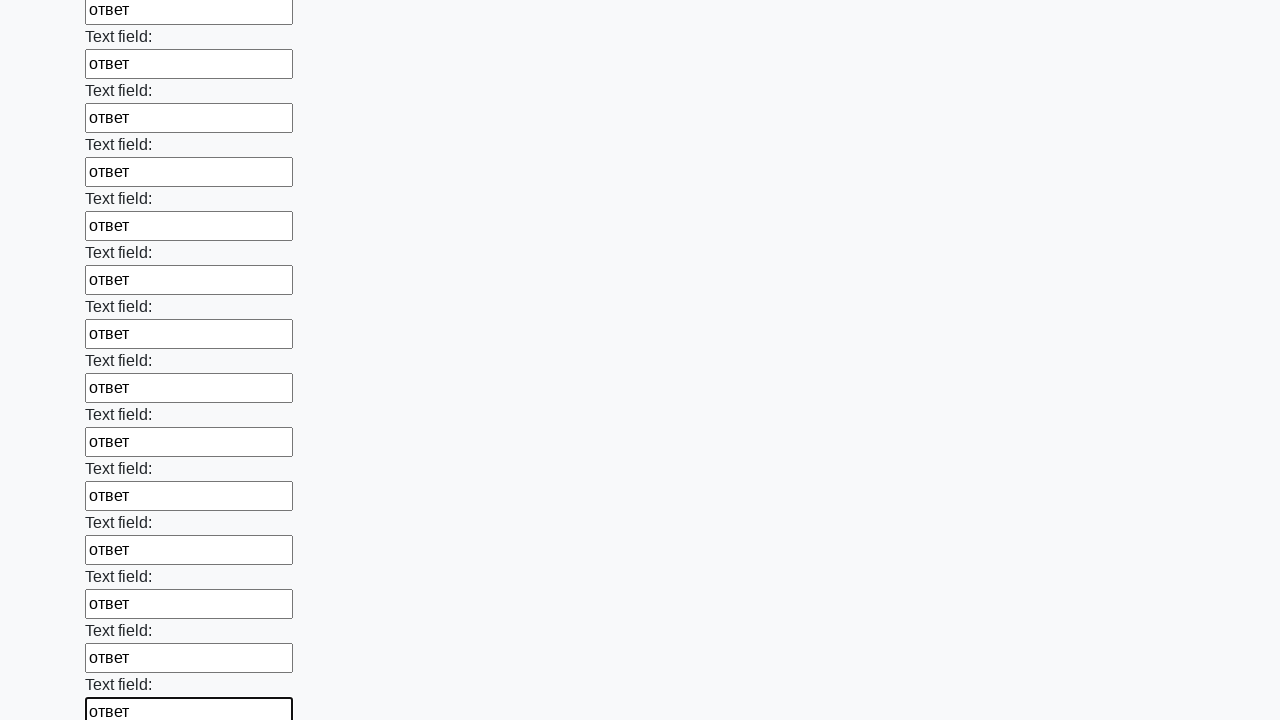

Filled input field with 'ответ' on input >> nth=84
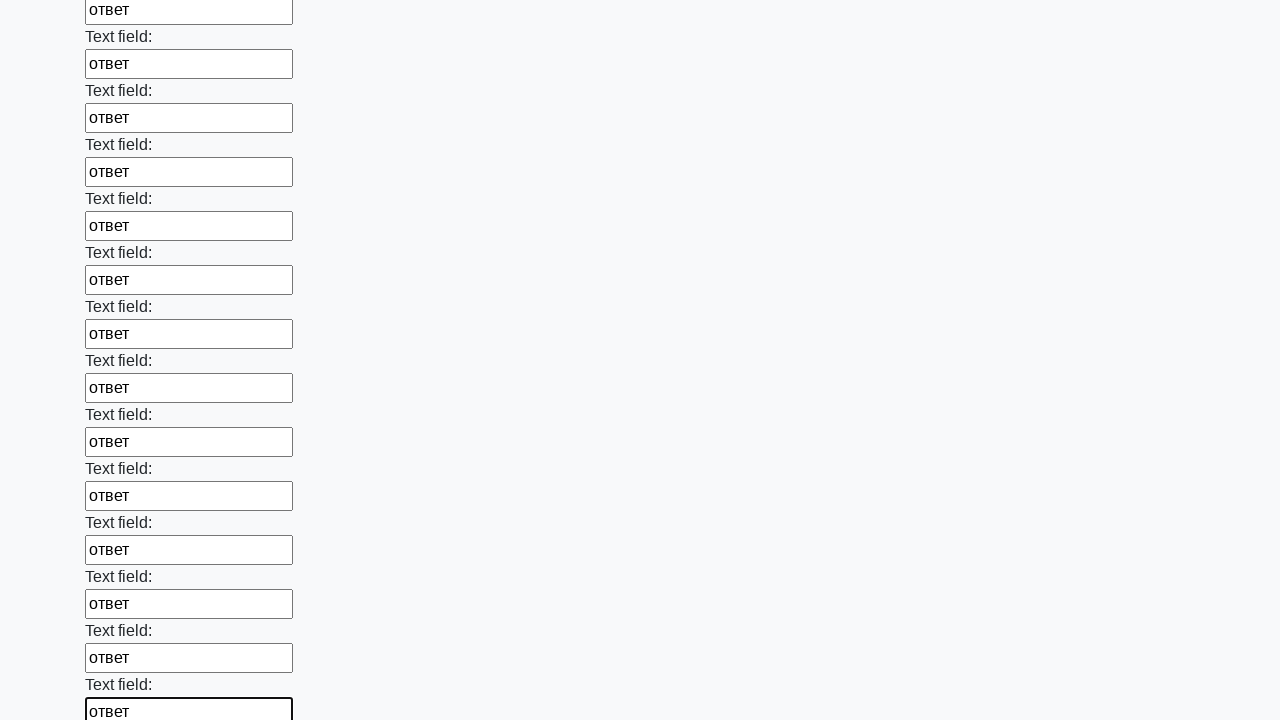

Filled input field with 'ответ' on input >> nth=85
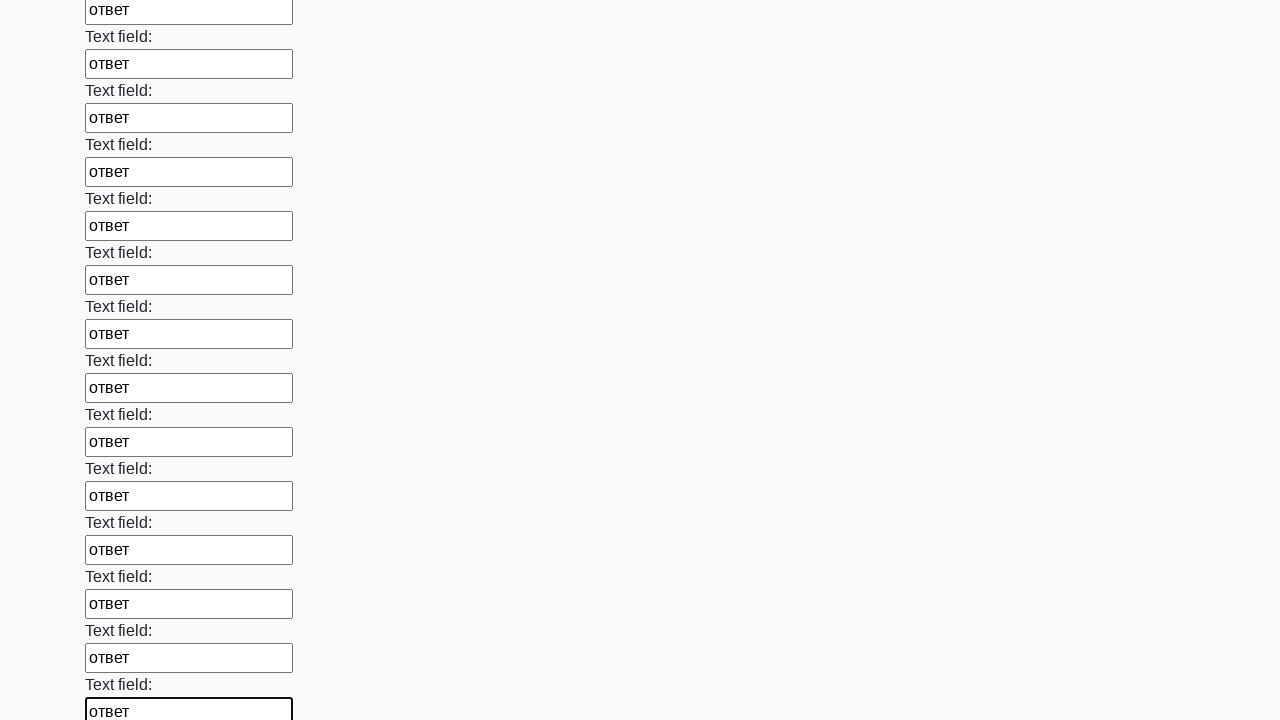

Filled input field with 'ответ' on input >> nth=86
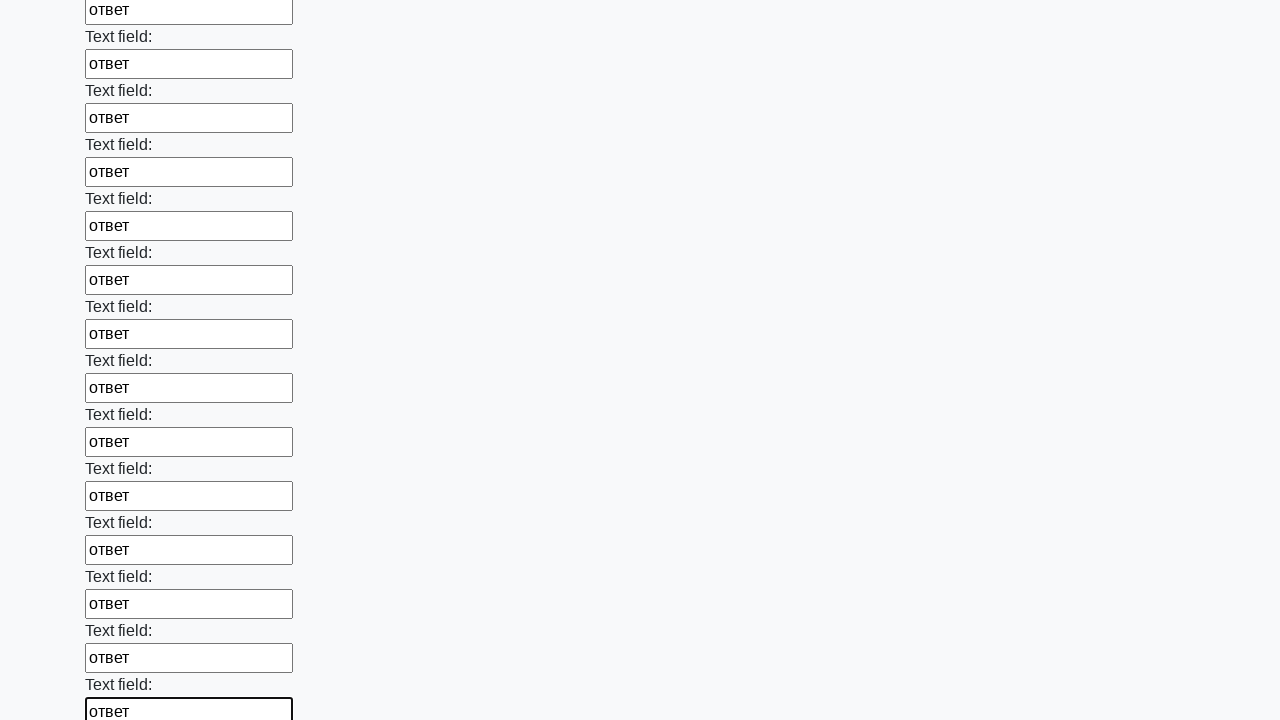

Filled input field with 'ответ' on input >> nth=87
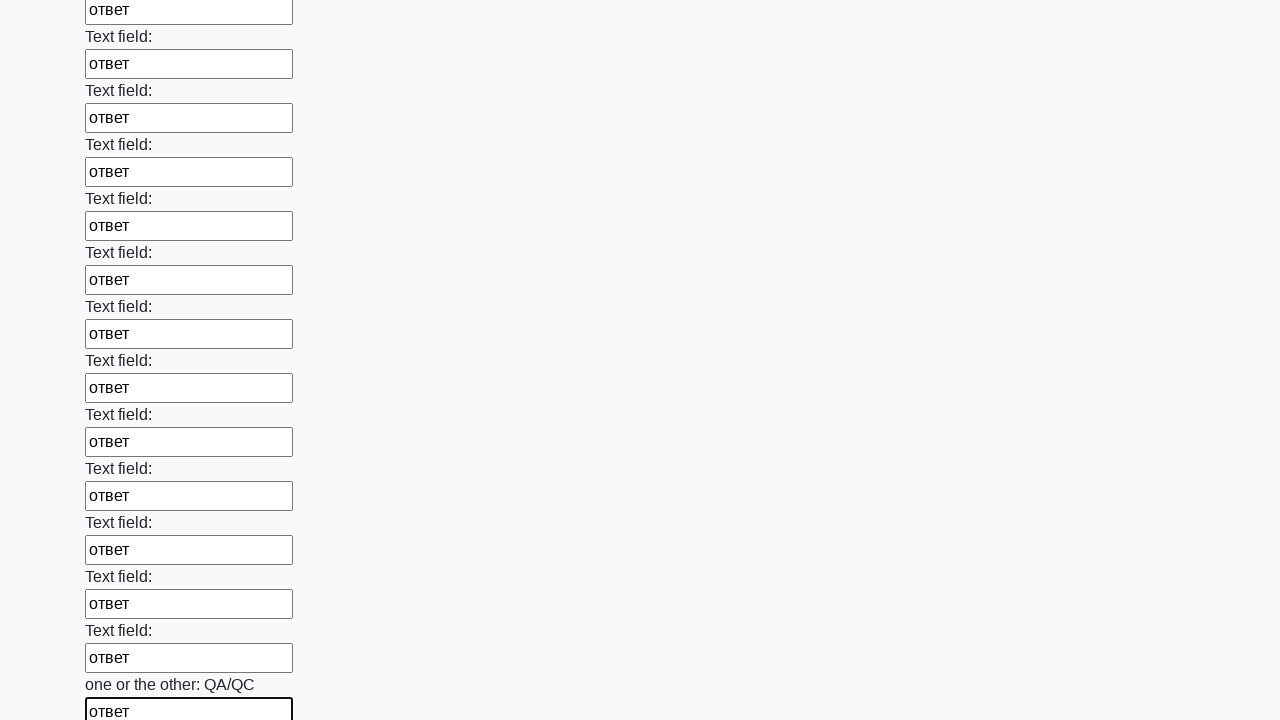

Filled input field with 'ответ' on input >> nth=88
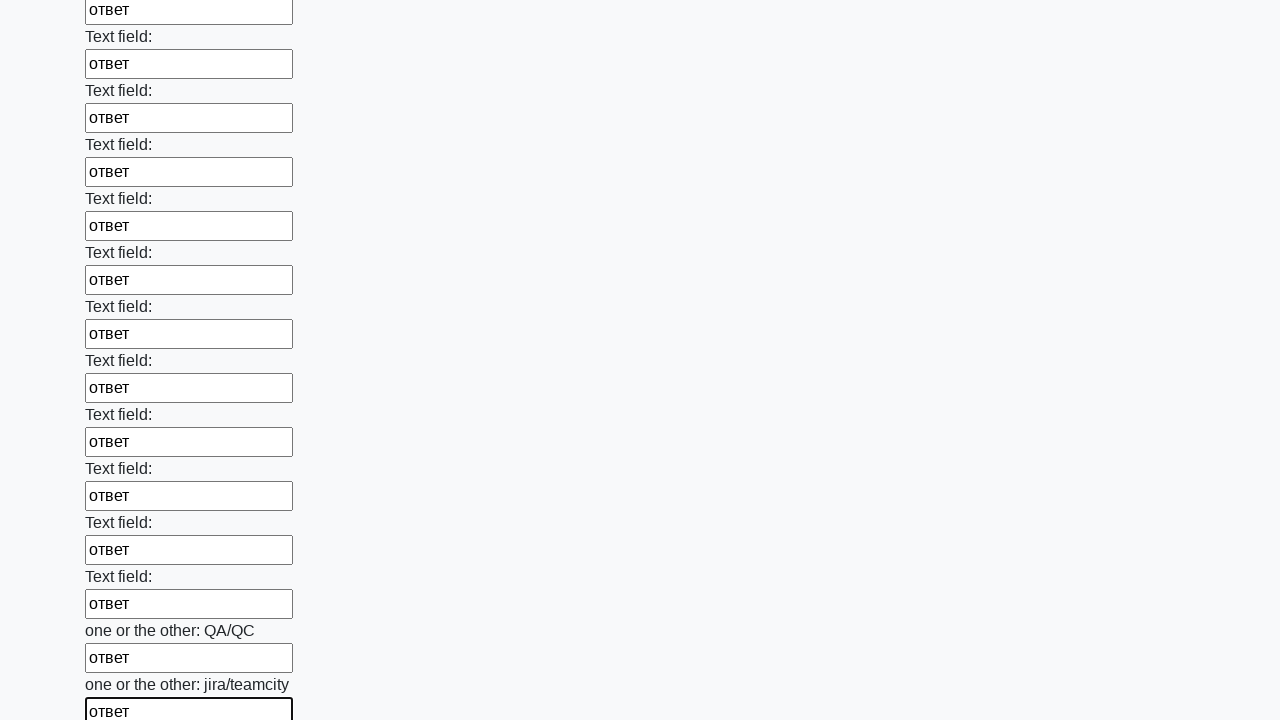

Filled input field with 'ответ' on input >> nth=89
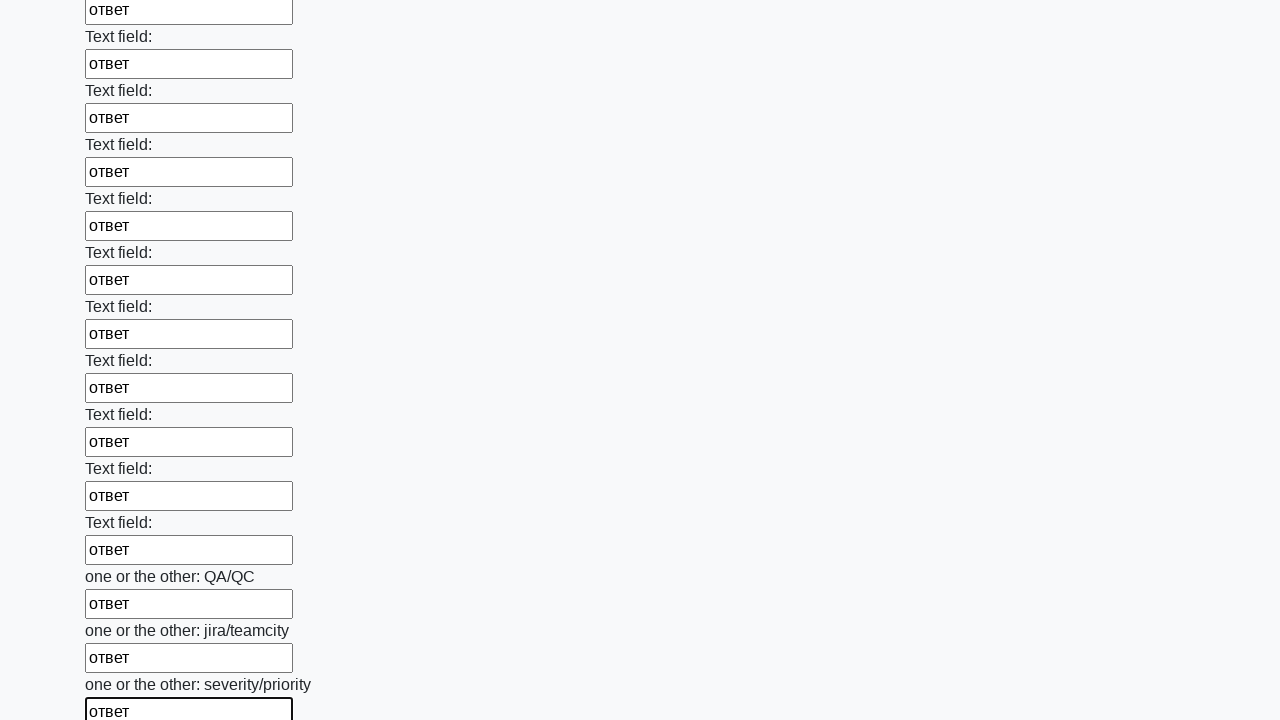

Filled input field with 'ответ' on input >> nth=90
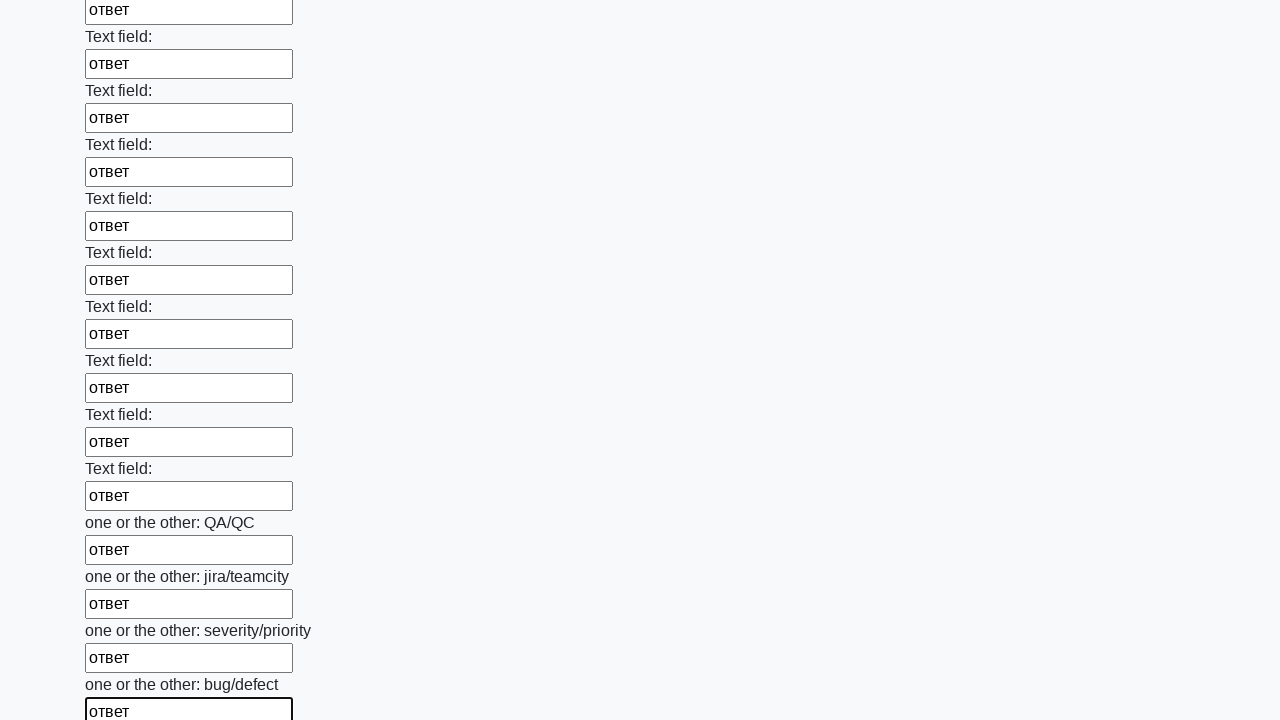

Filled input field with 'ответ' on input >> nth=91
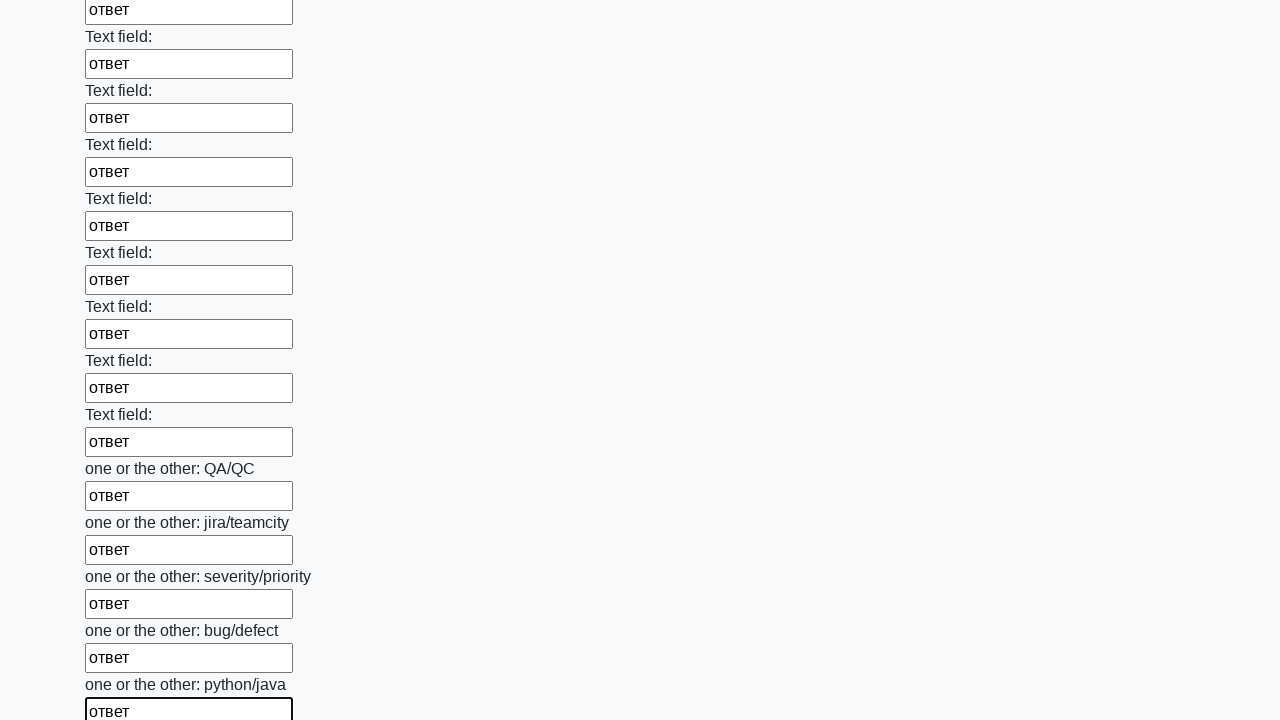

Filled input field with 'ответ' on input >> nth=92
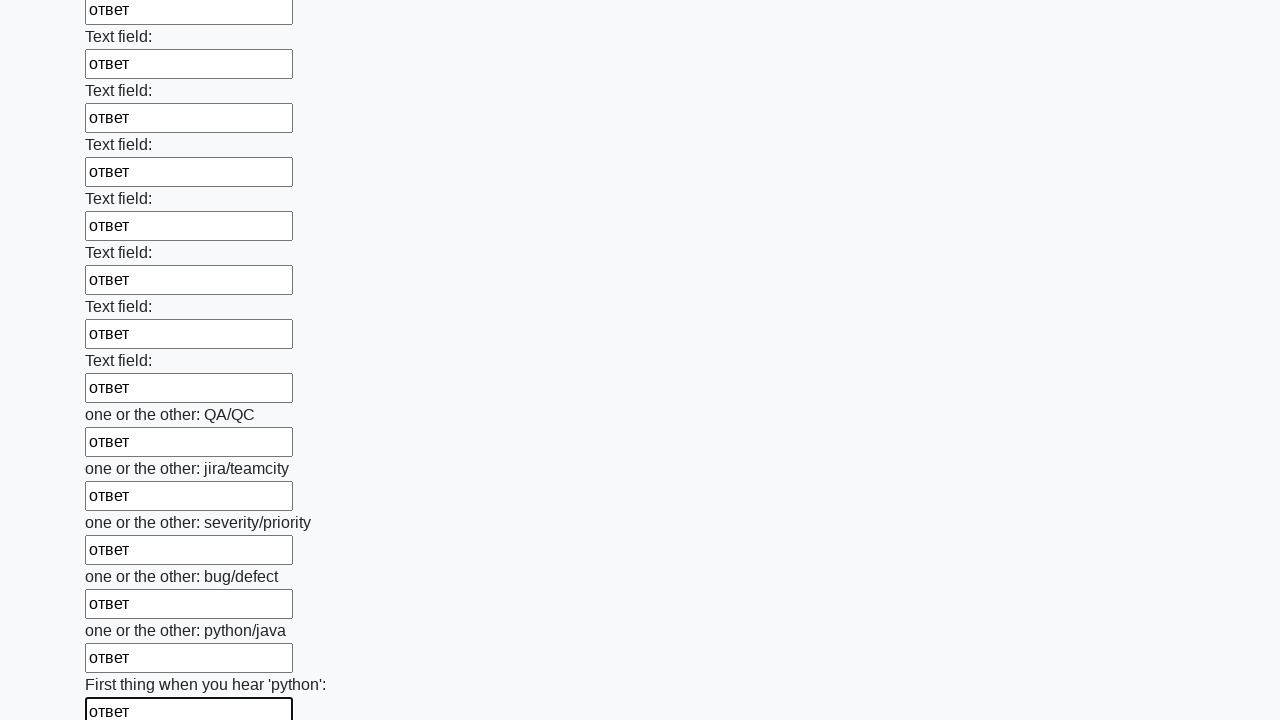

Filled input field with 'ответ' on input >> nth=93
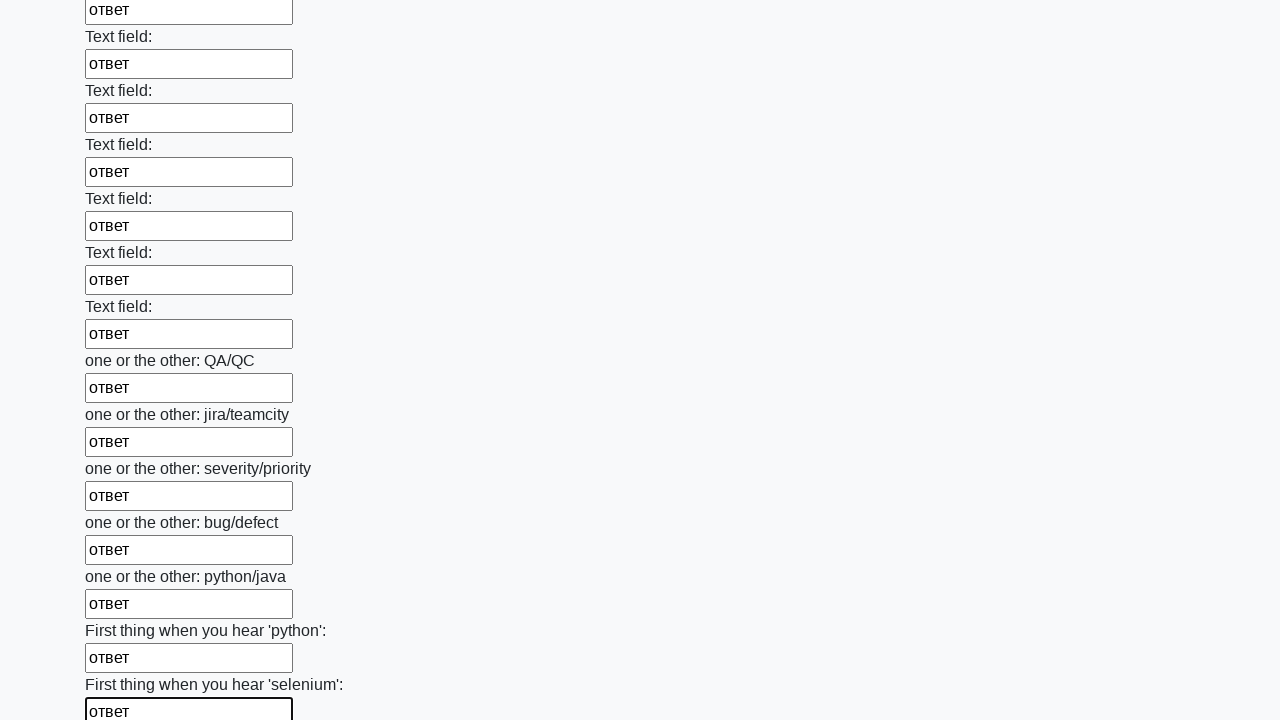

Filled input field with 'ответ' on input >> nth=94
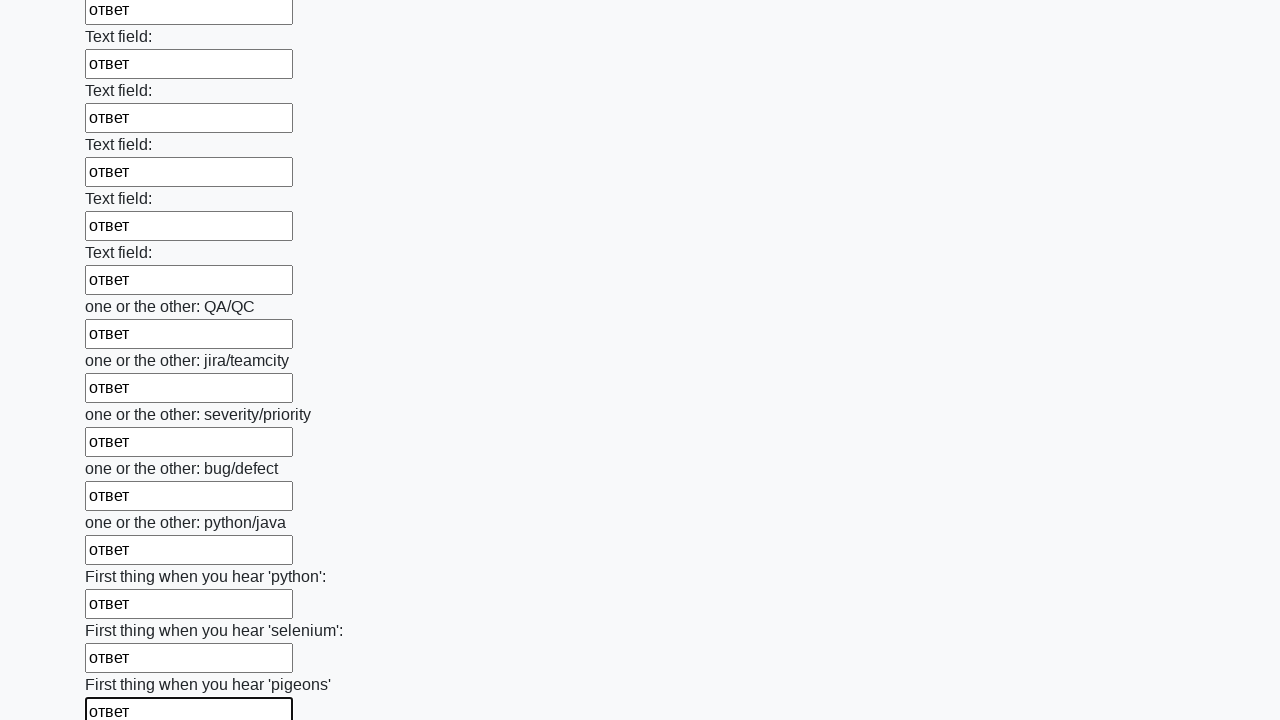

Filled input field with 'ответ' on input >> nth=95
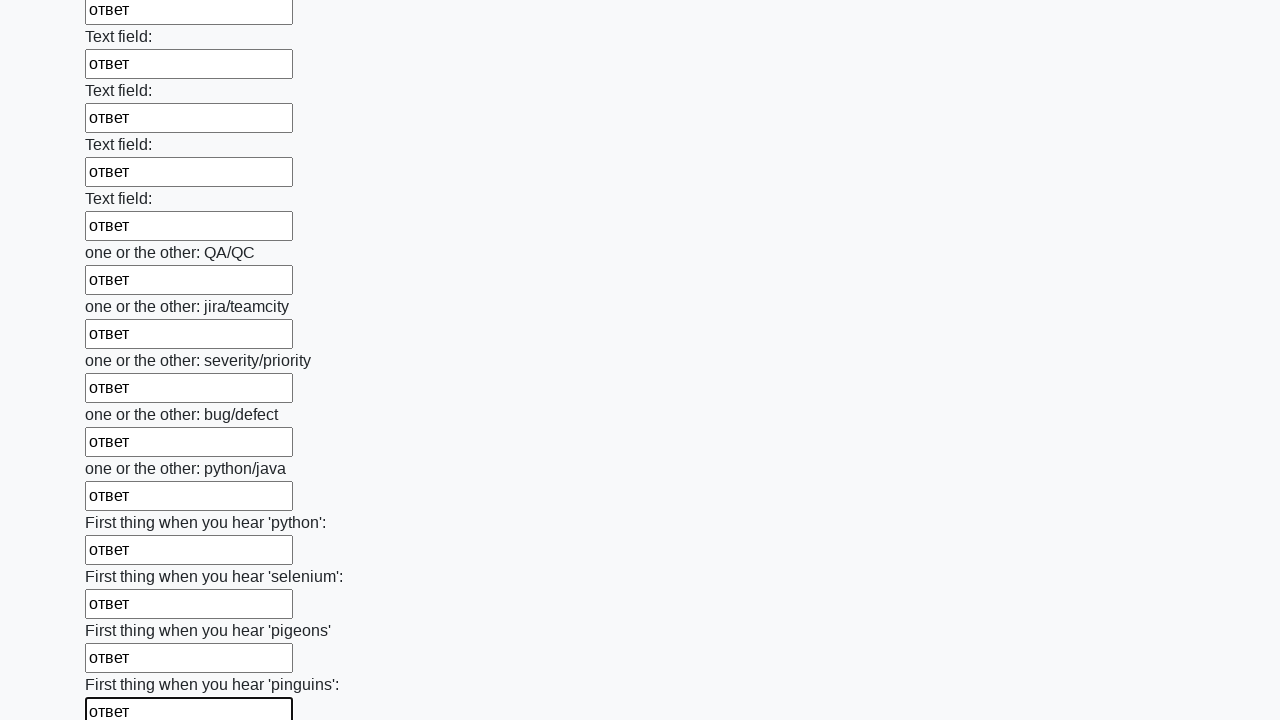

Filled input field with 'ответ' on input >> nth=96
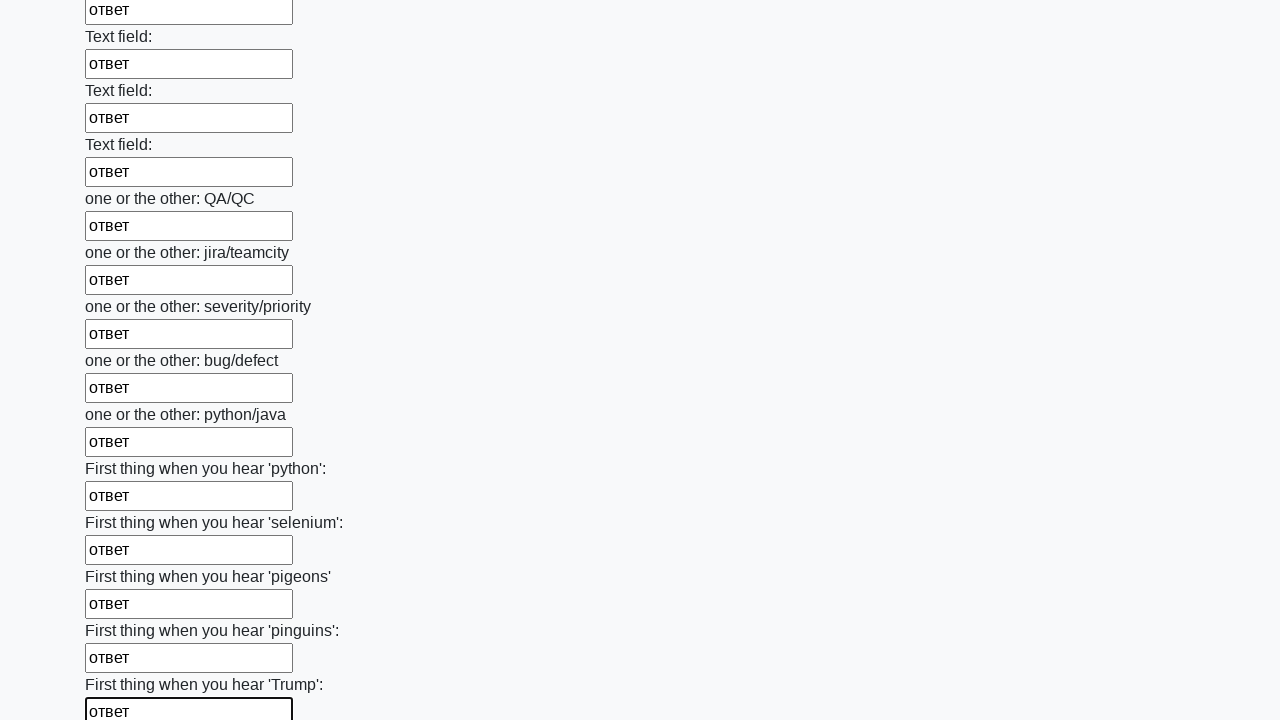

Filled input field with 'ответ' on input >> nth=97
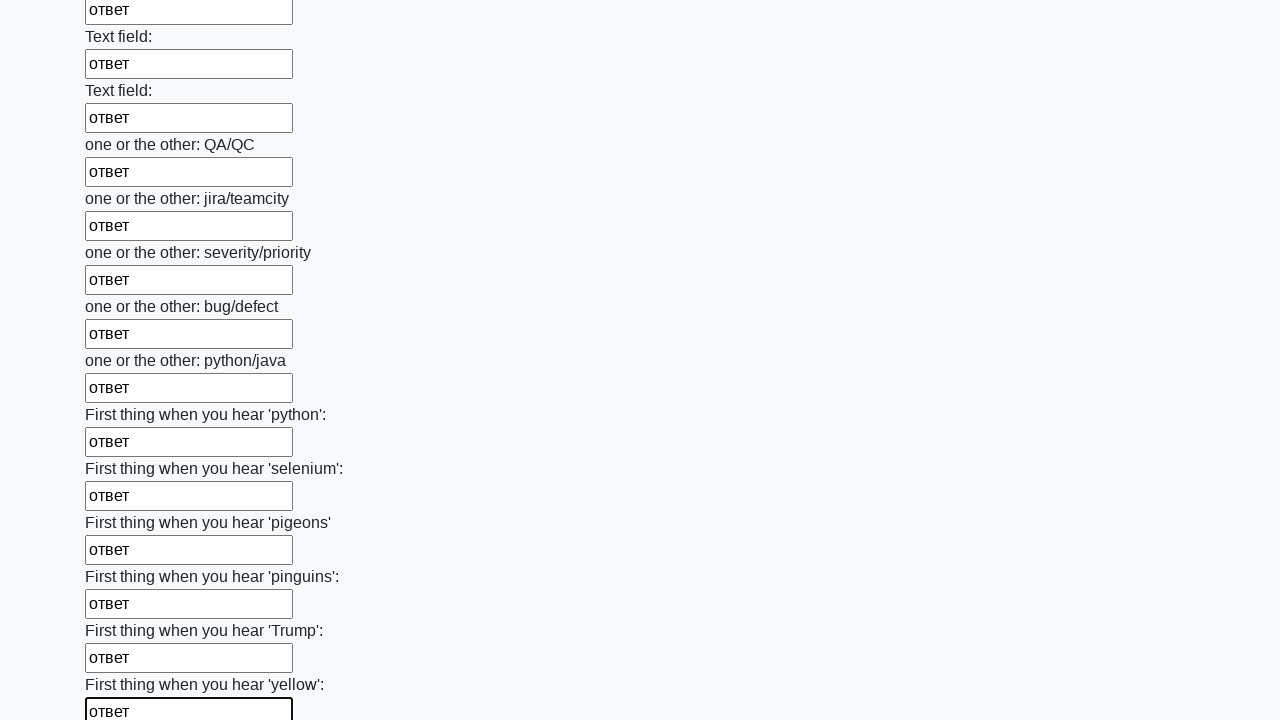

Filled input field with 'ответ' on input >> nth=98
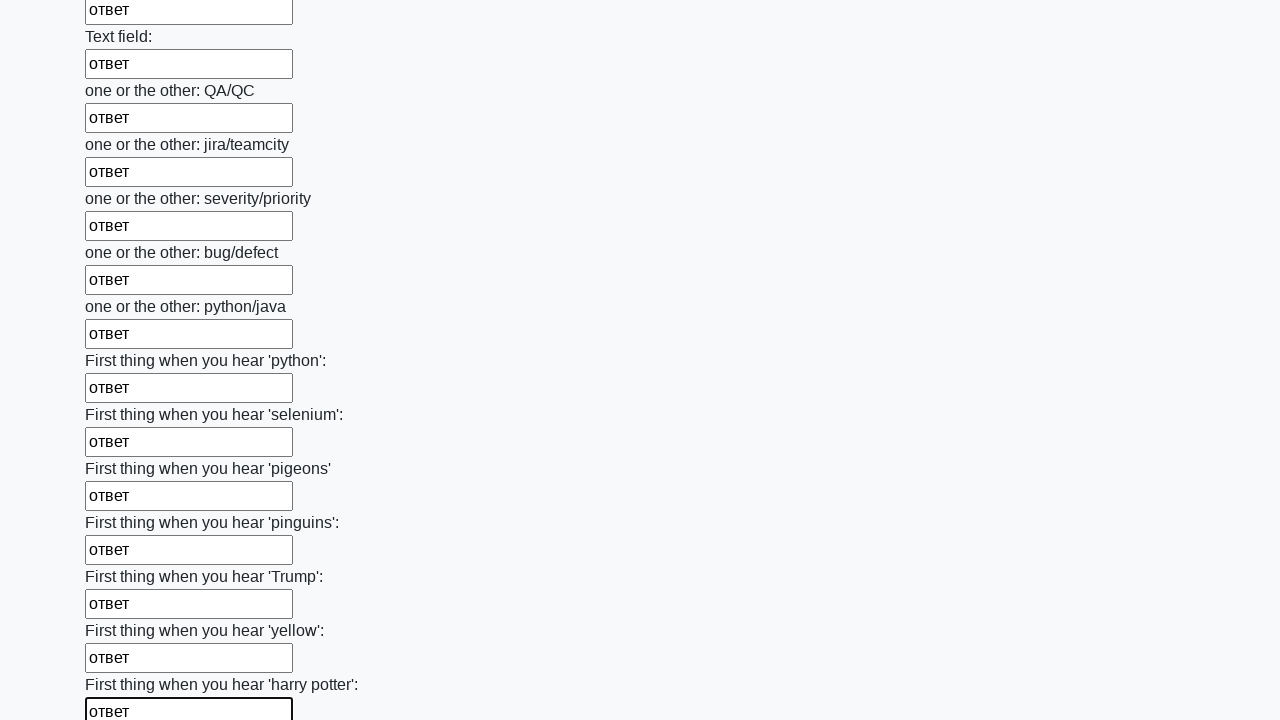

Filled input field with 'ответ' on input >> nth=99
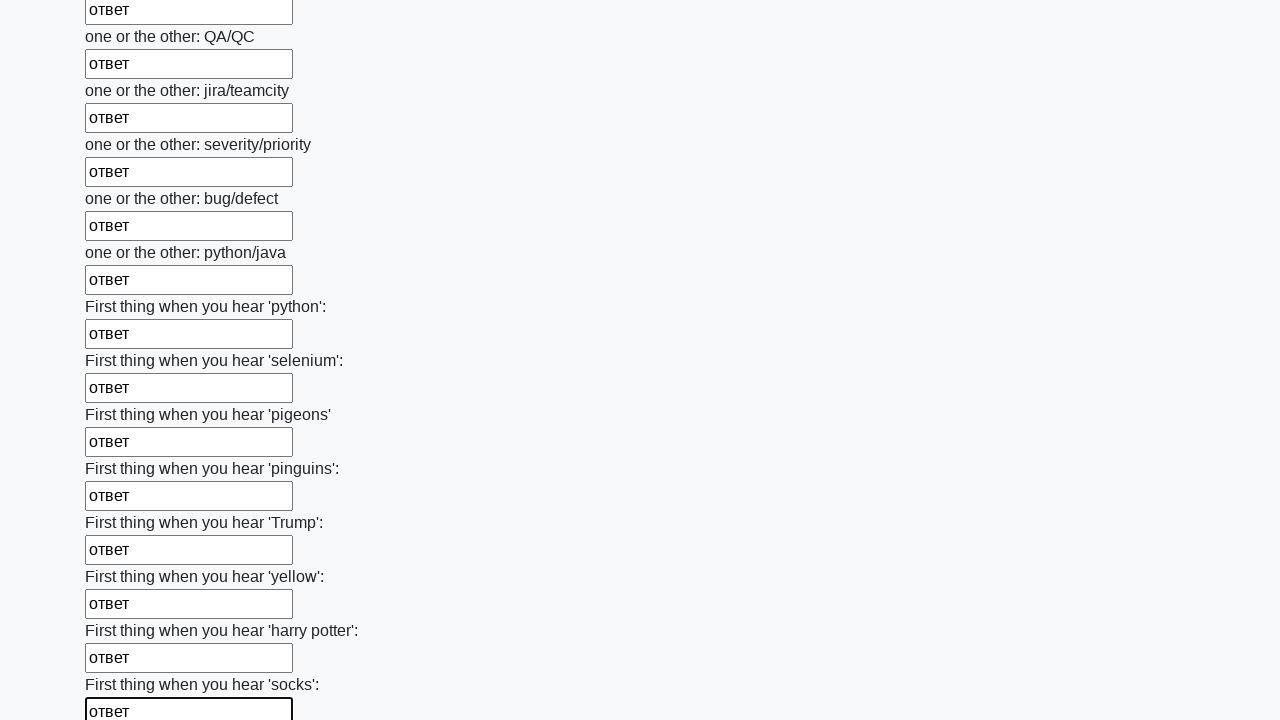

Clicked submit button to submit the form at (123, 611) on button.btn
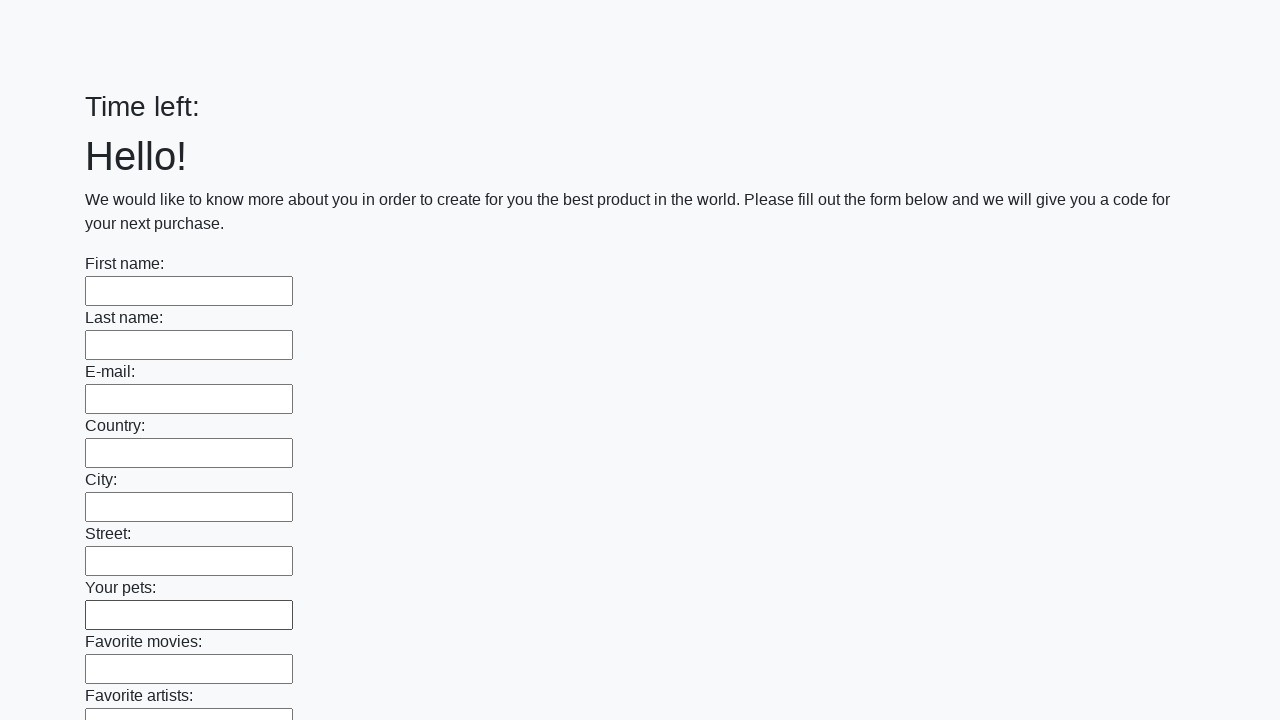

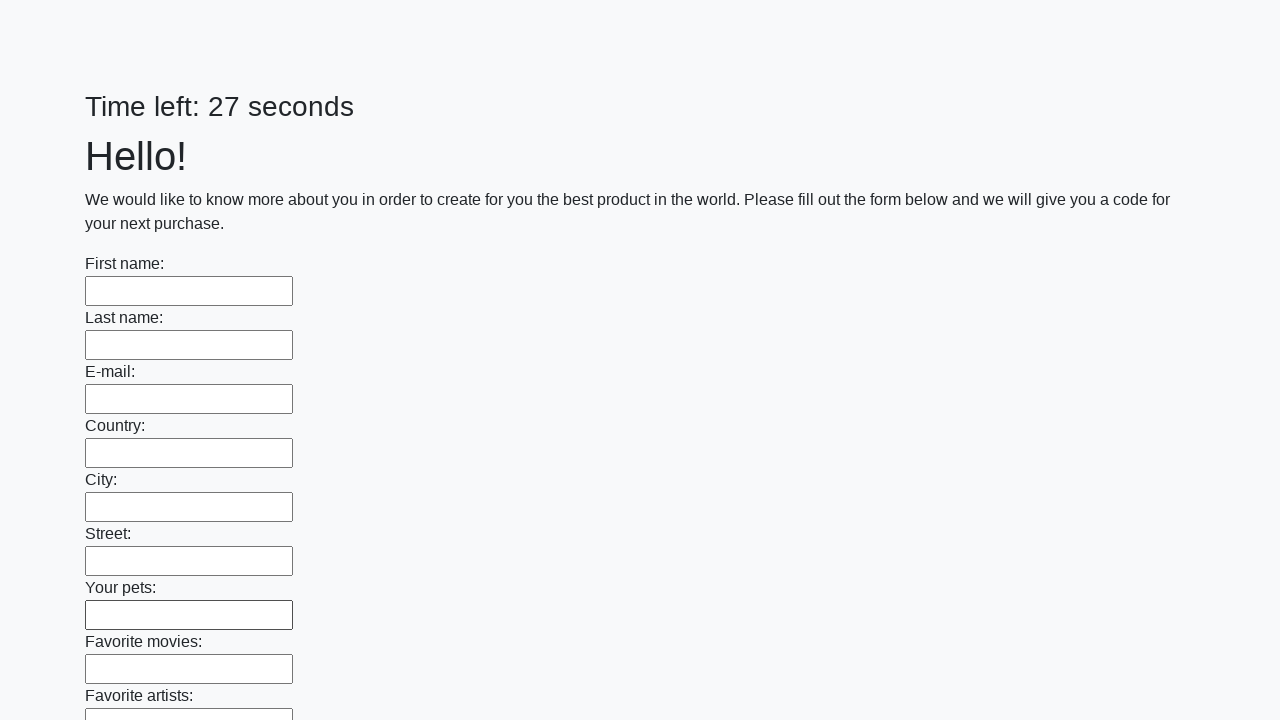